Tests filling out a large form by entering text into all input fields and submitting the form by clicking the submit button.

Starting URL: http://suninjuly.github.io/huge_form.html

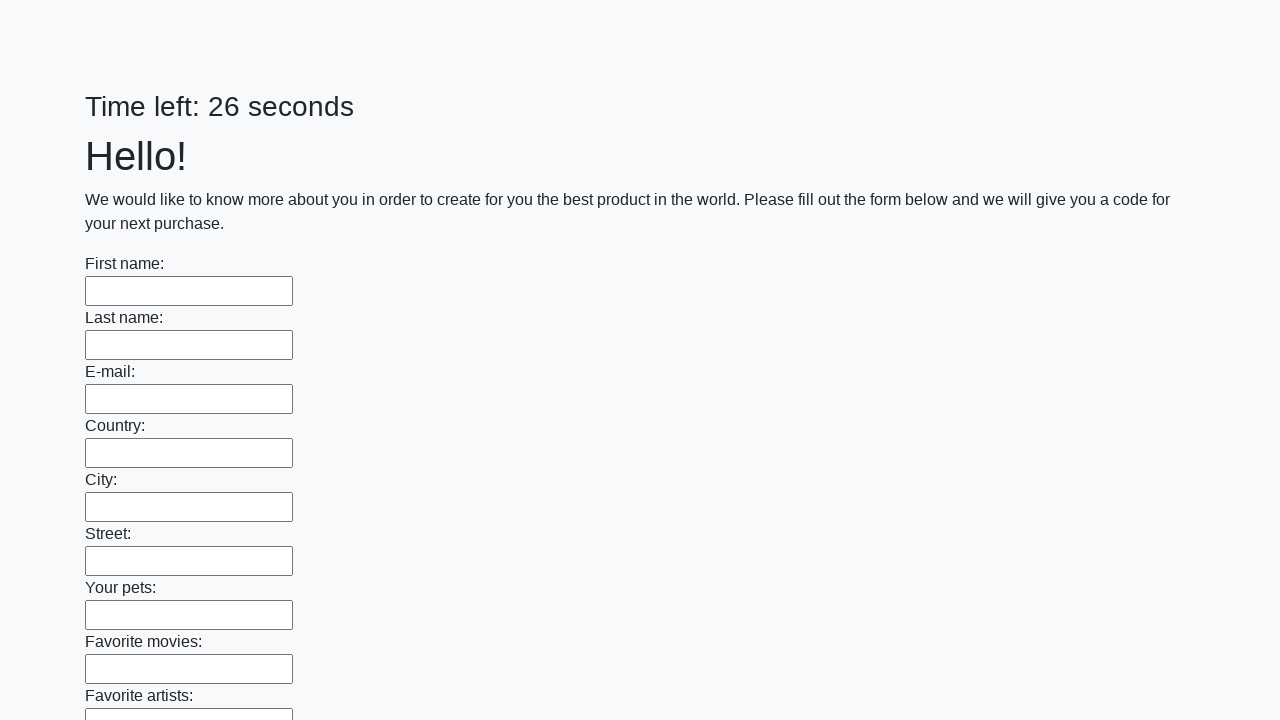

Filled input field with 'Test response 123' on input >> nth=0
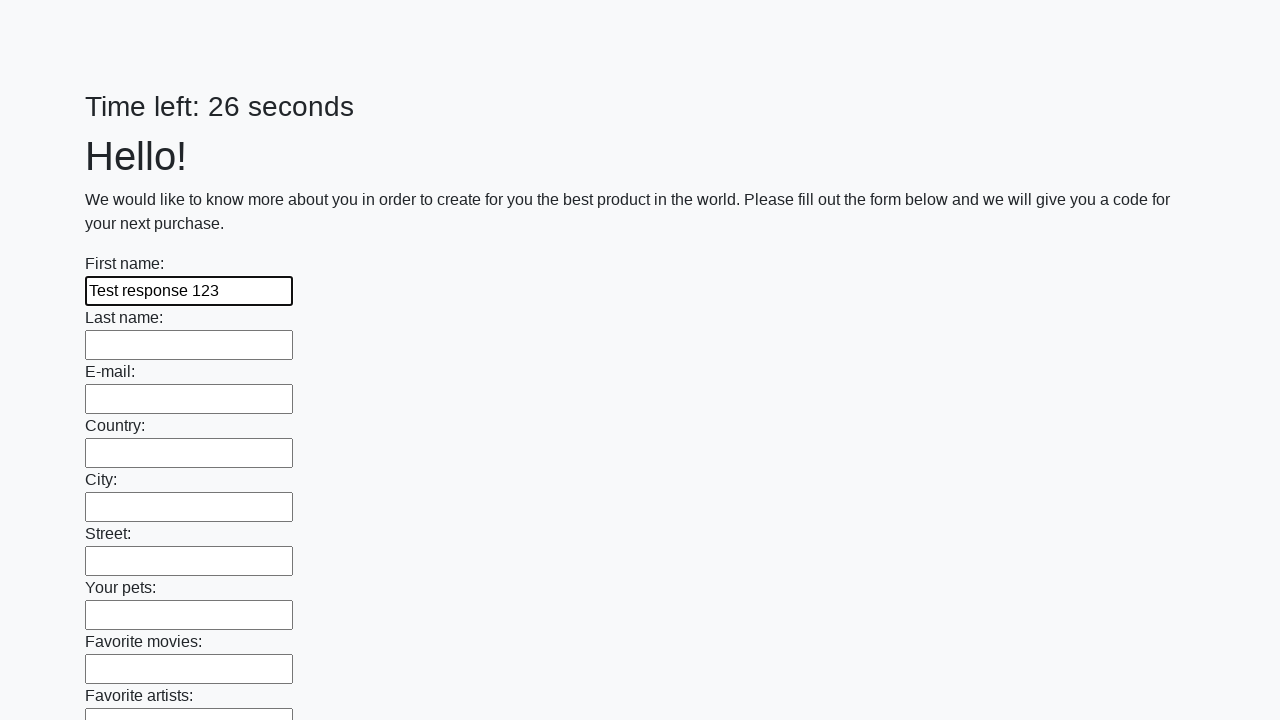

Filled input field with 'Test response 123' on input >> nth=1
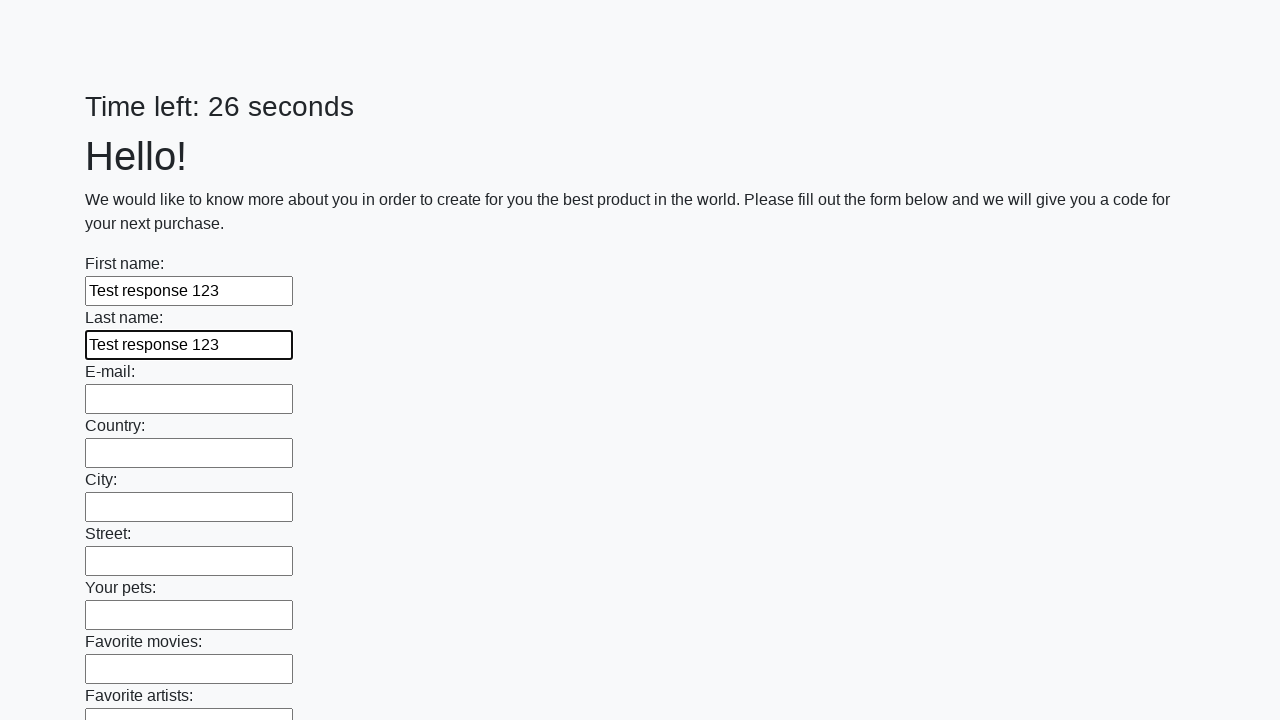

Filled input field with 'Test response 123' on input >> nth=2
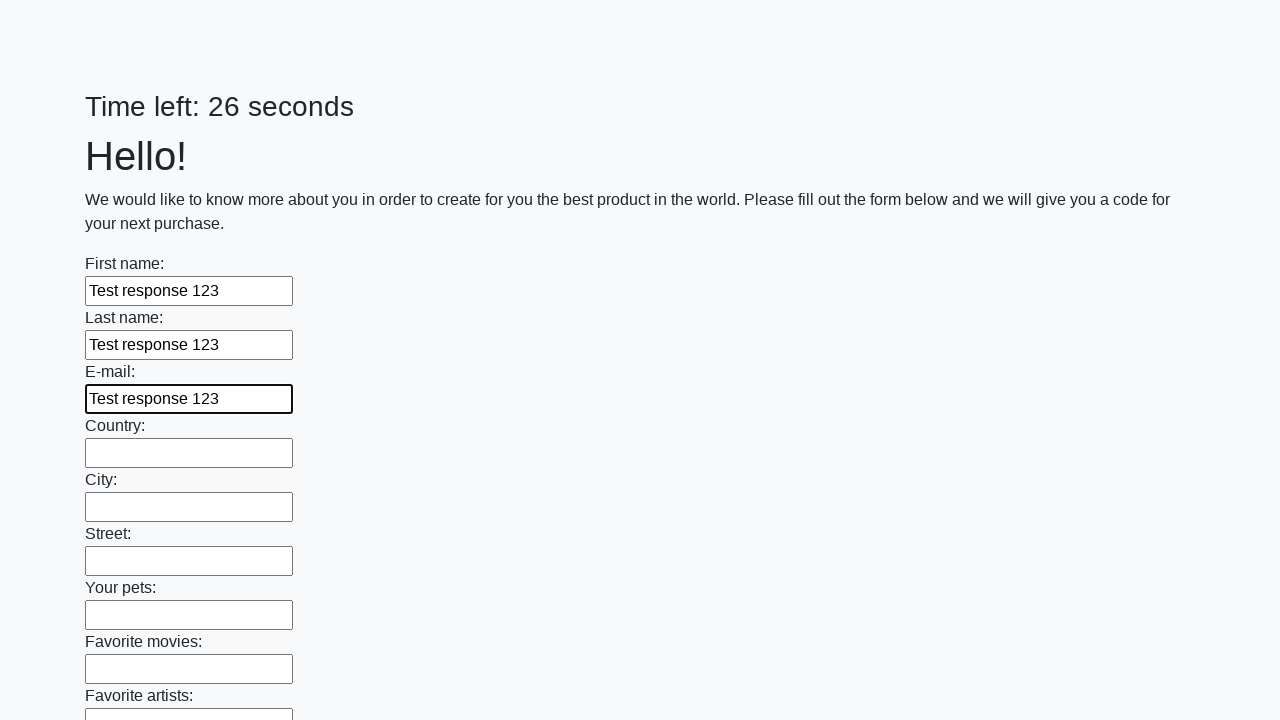

Filled input field with 'Test response 123' on input >> nth=3
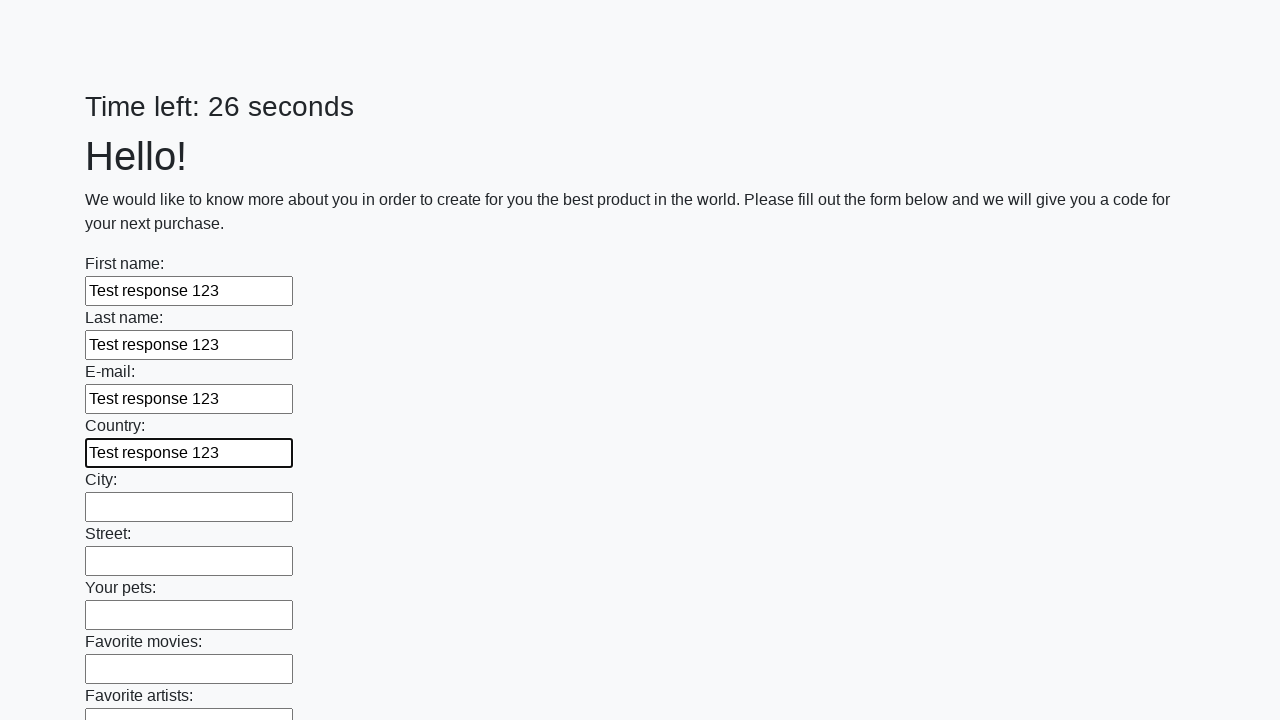

Filled input field with 'Test response 123' on input >> nth=4
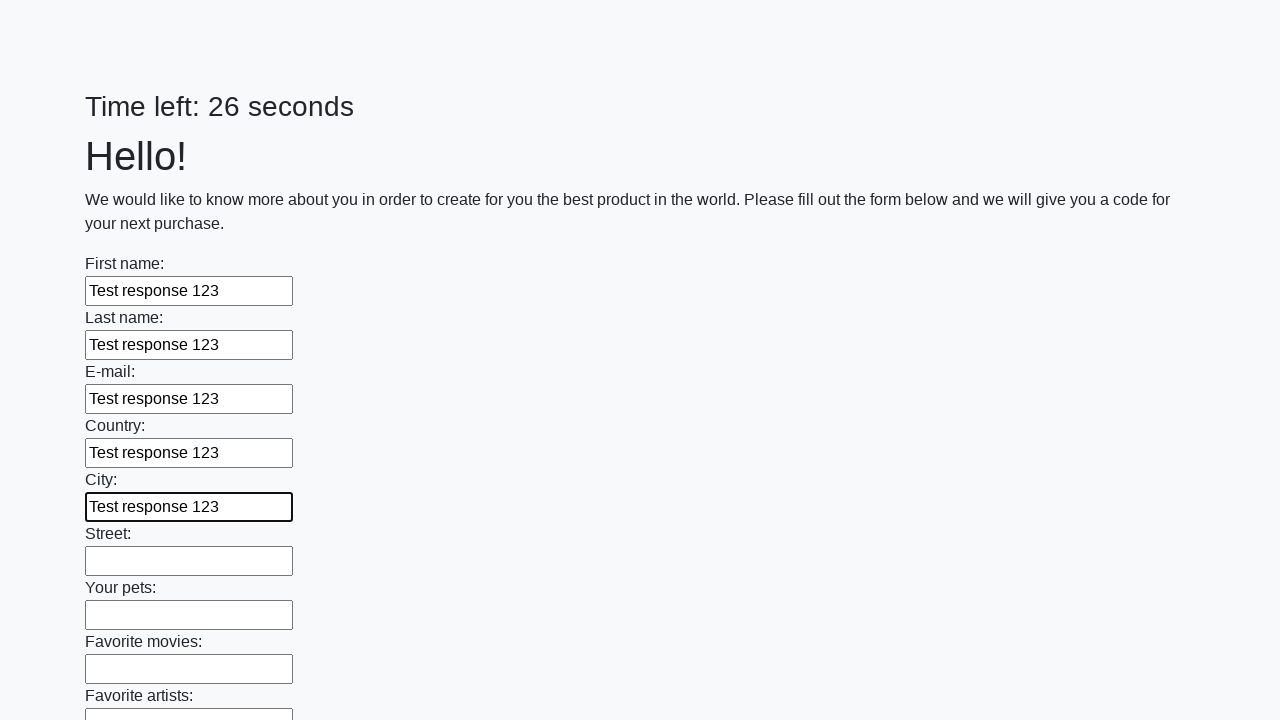

Filled input field with 'Test response 123' on input >> nth=5
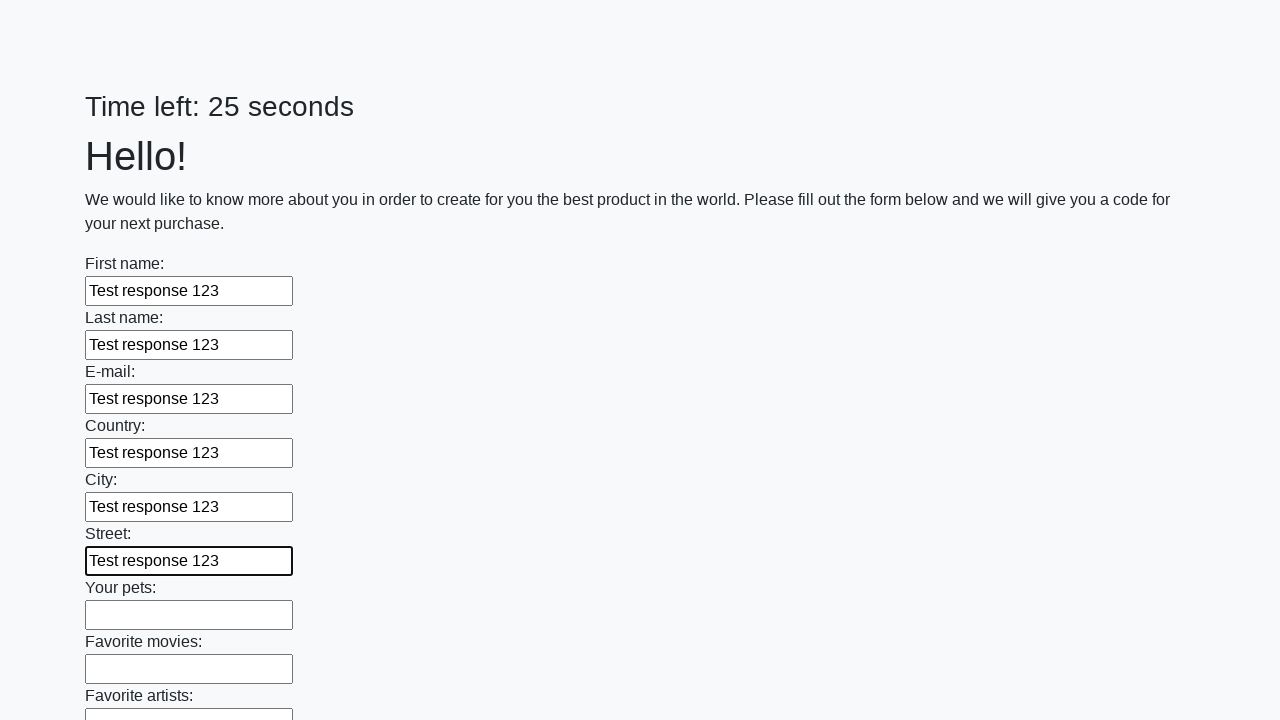

Filled input field with 'Test response 123' on input >> nth=6
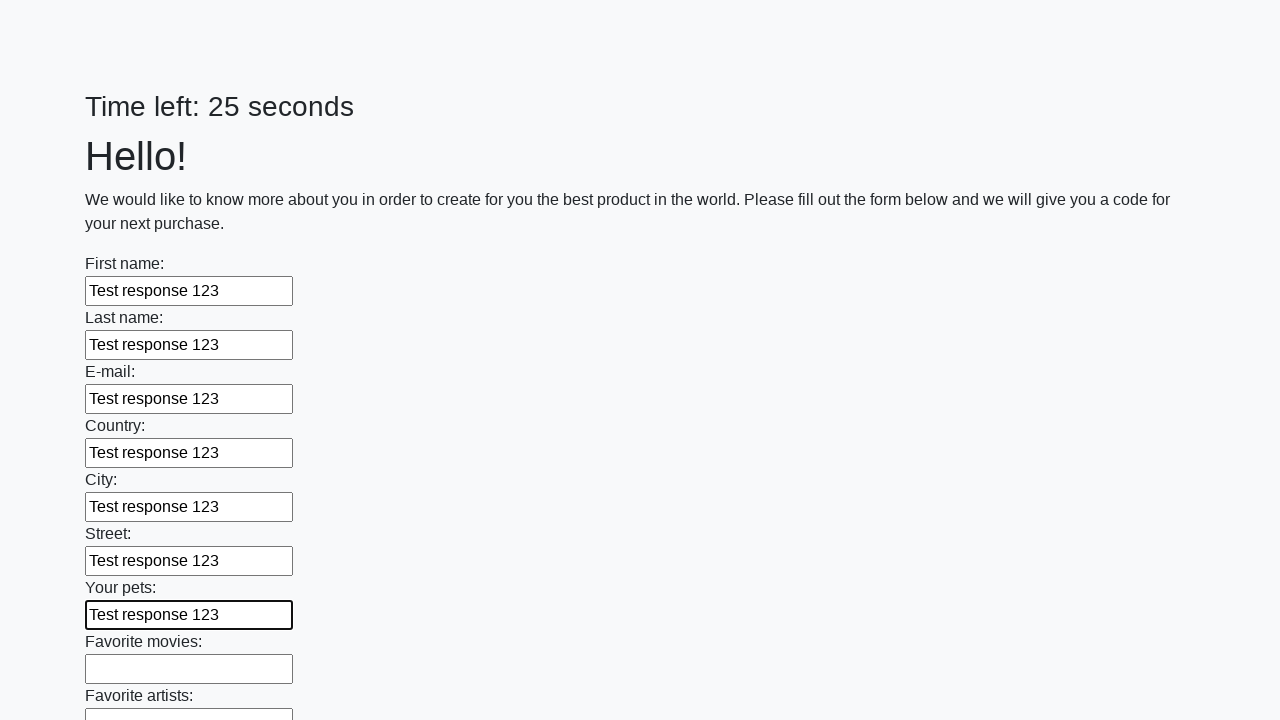

Filled input field with 'Test response 123' on input >> nth=7
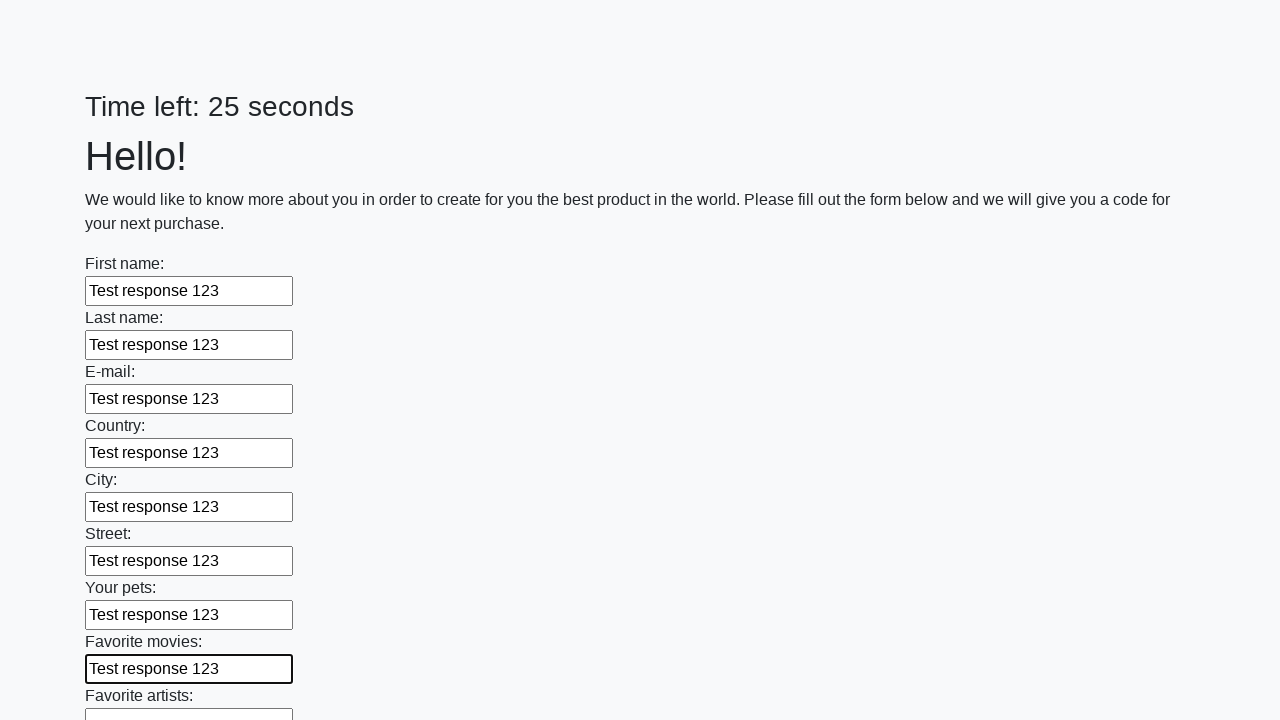

Filled input field with 'Test response 123' on input >> nth=8
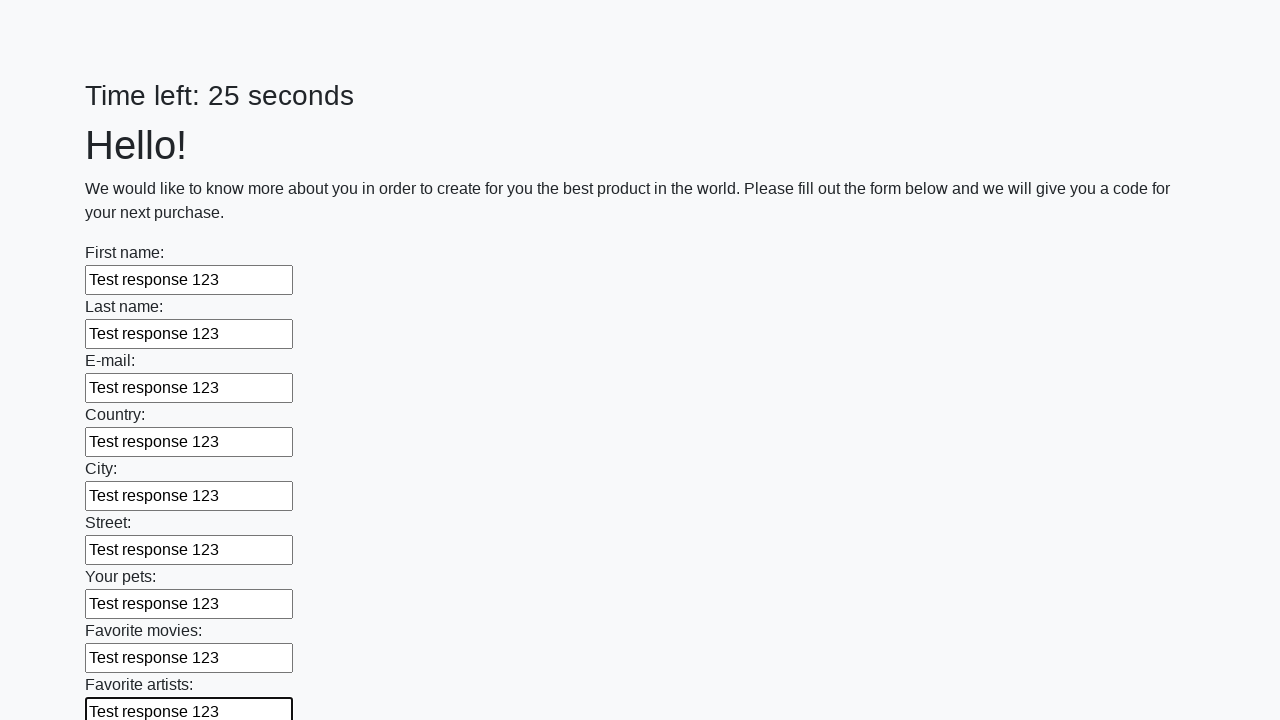

Filled input field with 'Test response 123' on input >> nth=9
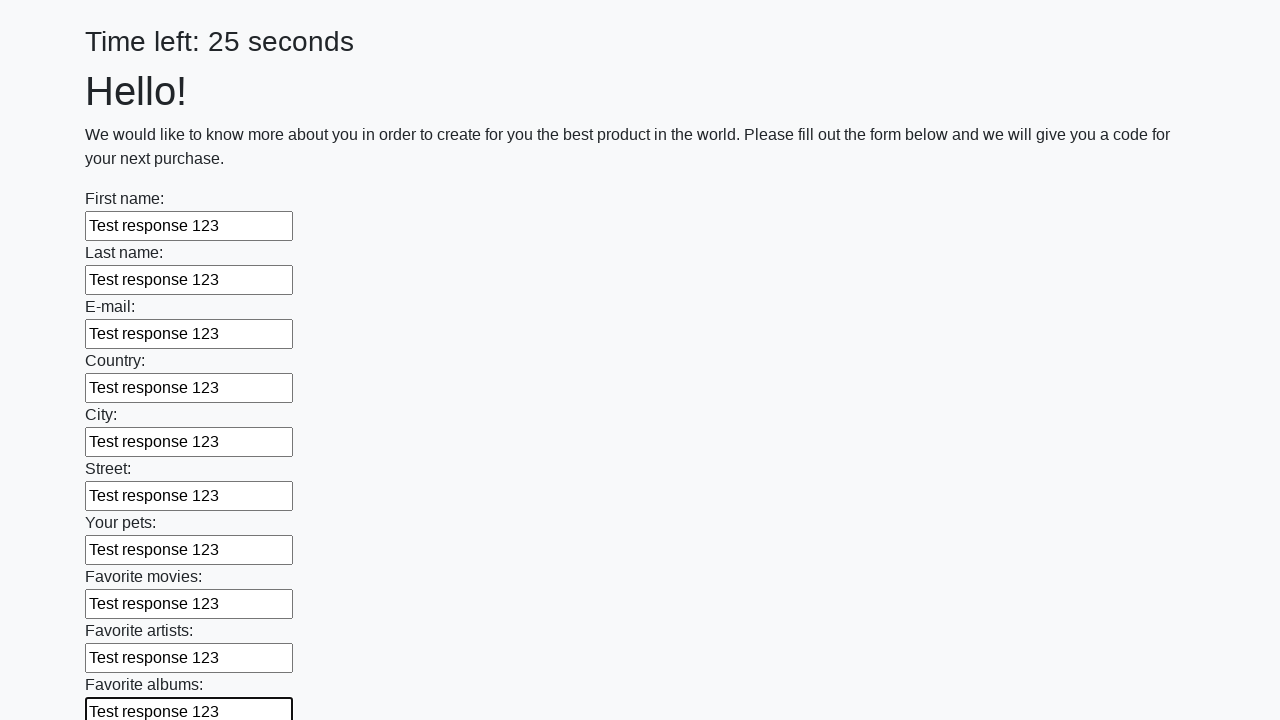

Filled input field with 'Test response 123' on input >> nth=10
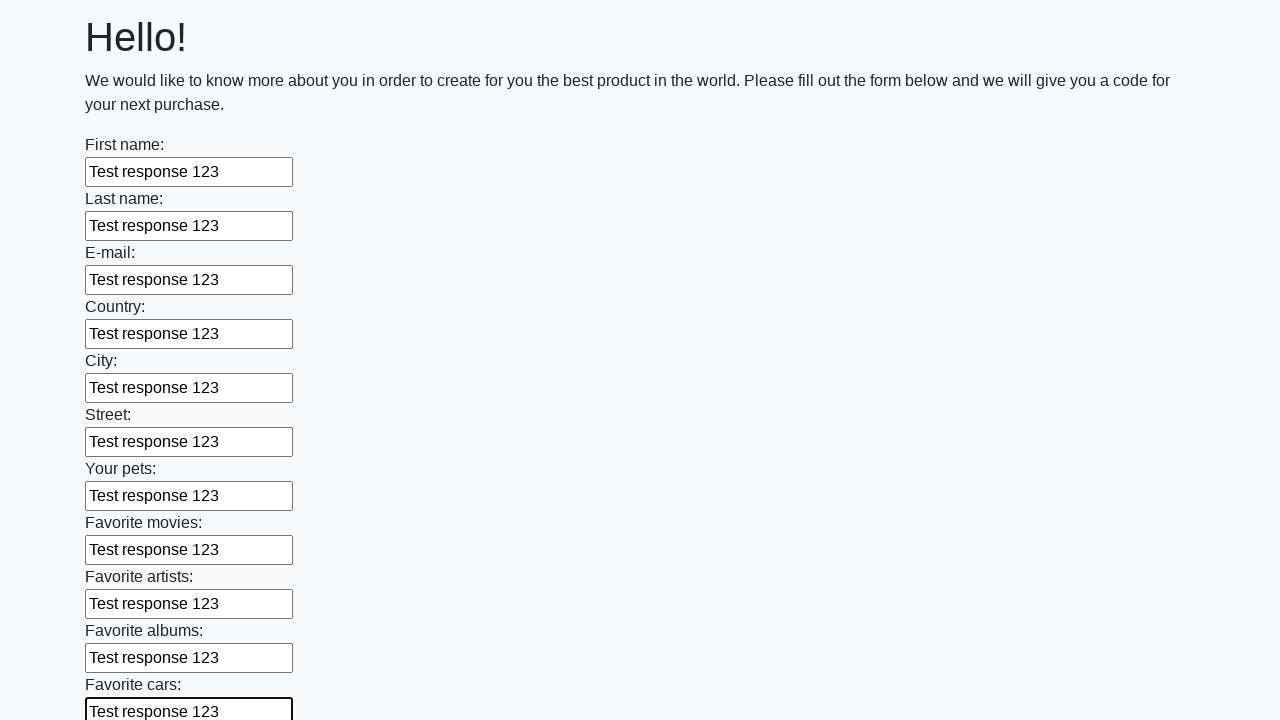

Filled input field with 'Test response 123' on input >> nth=11
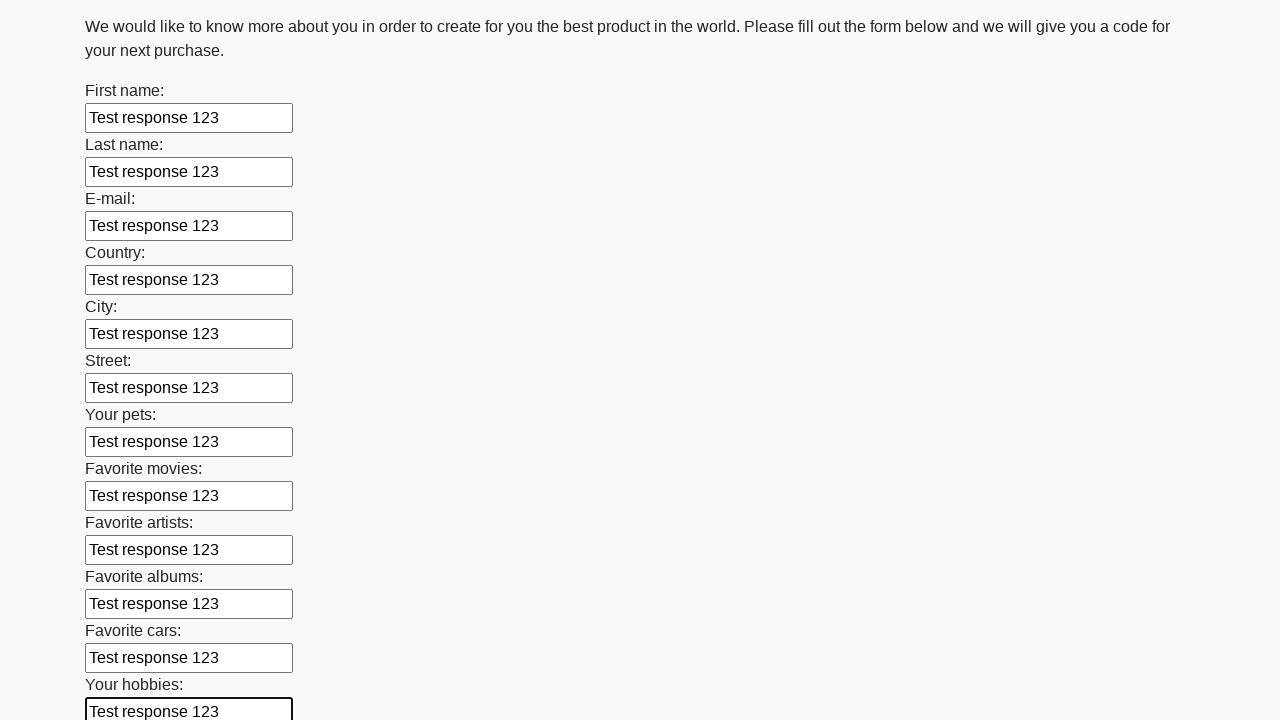

Filled input field with 'Test response 123' on input >> nth=12
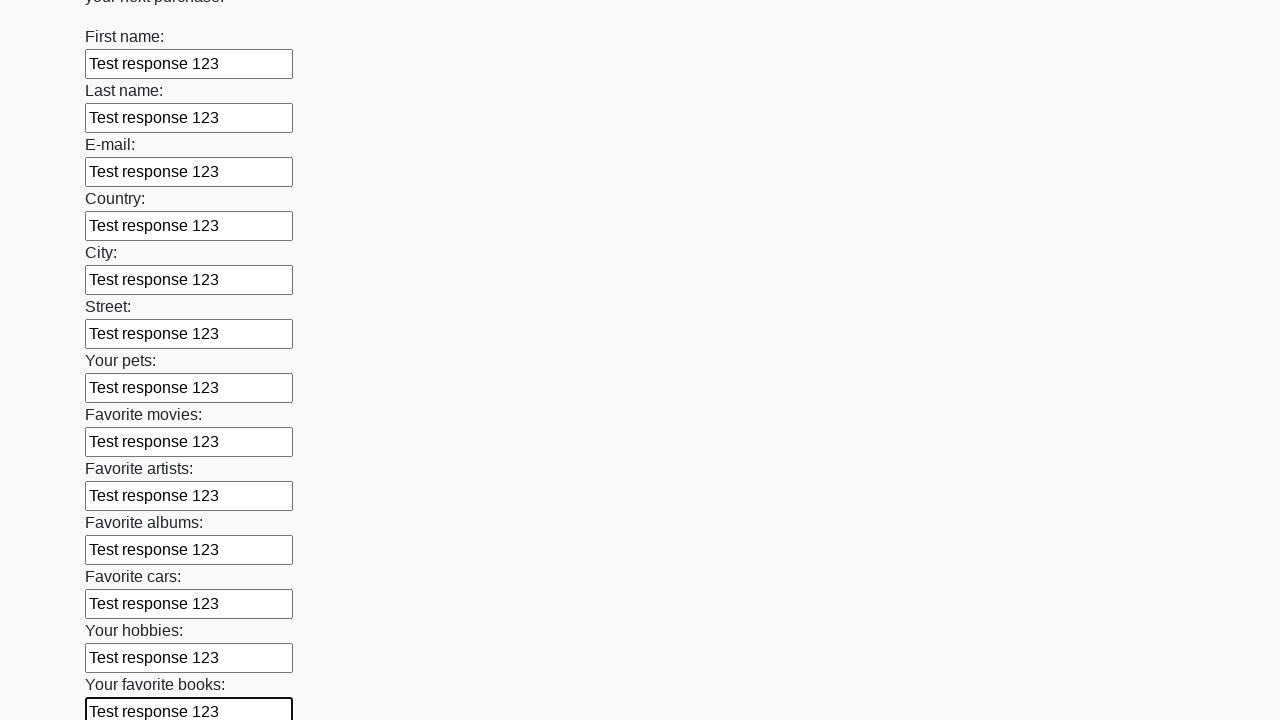

Filled input field with 'Test response 123' on input >> nth=13
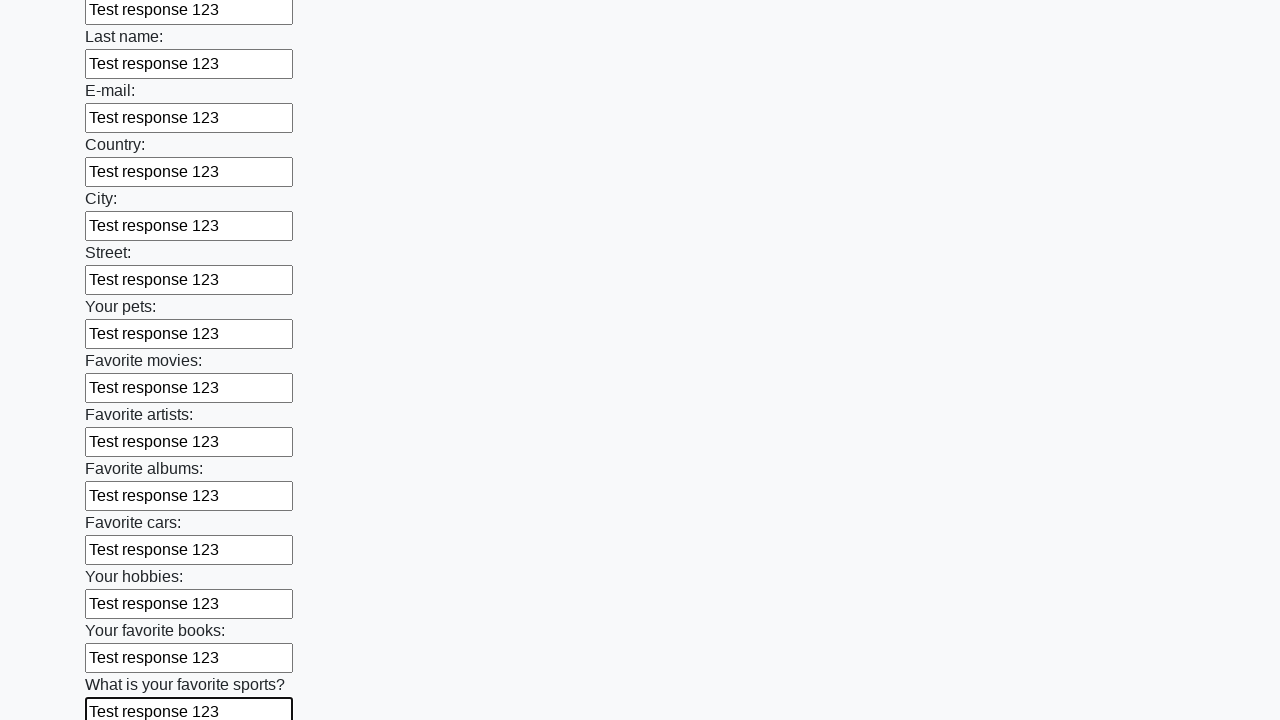

Filled input field with 'Test response 123' on input >> nth=14
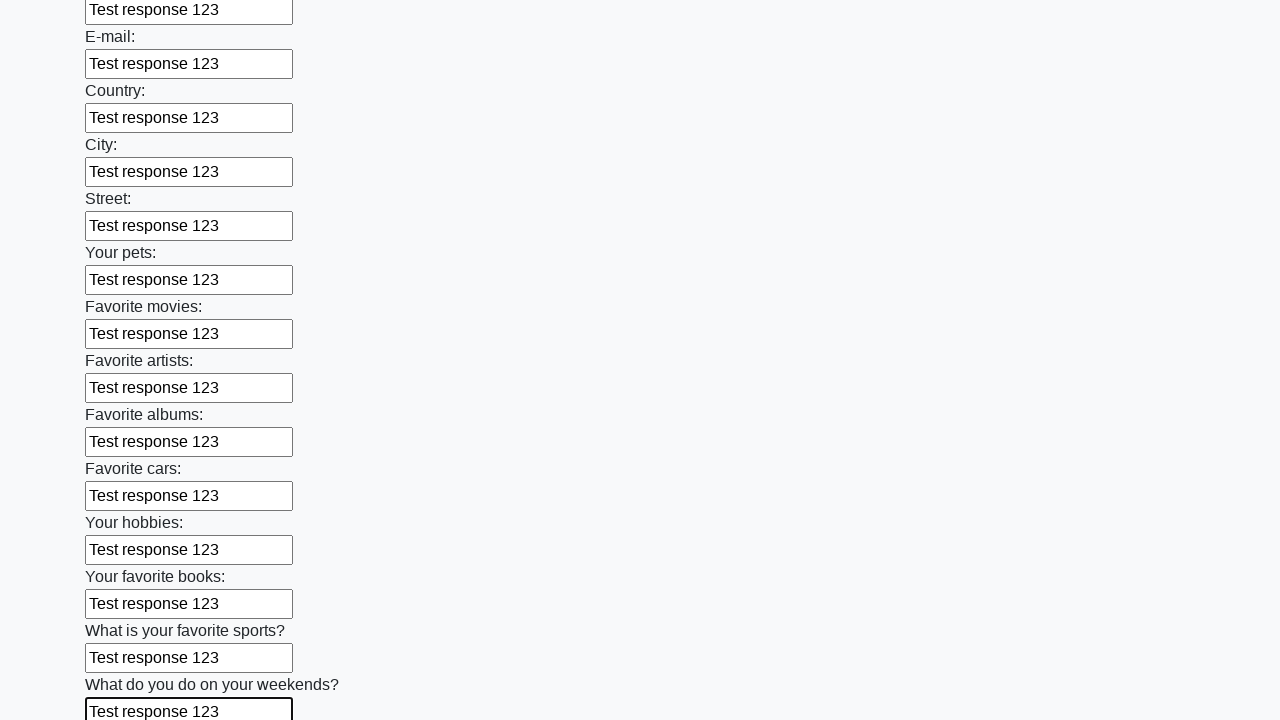

Filled input field with 'Test response 123' on input >> nth=15
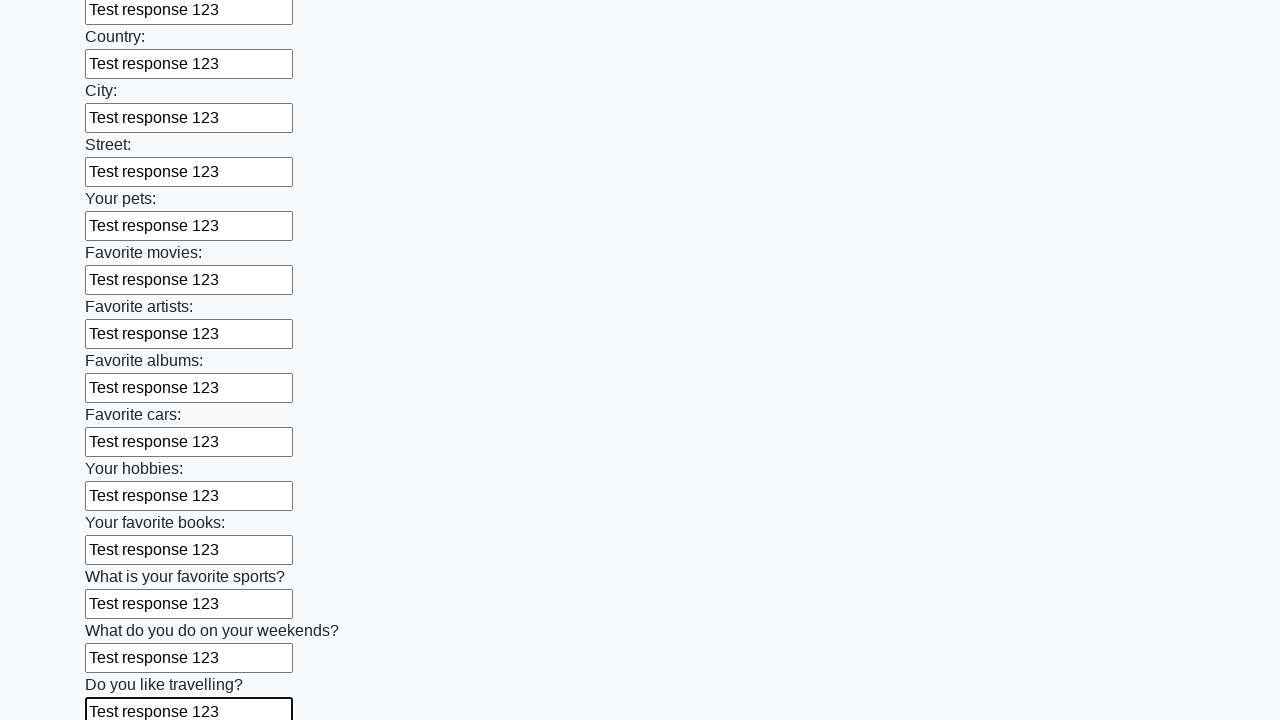

Filled input field with 'Test response 123' on input >> nth=16
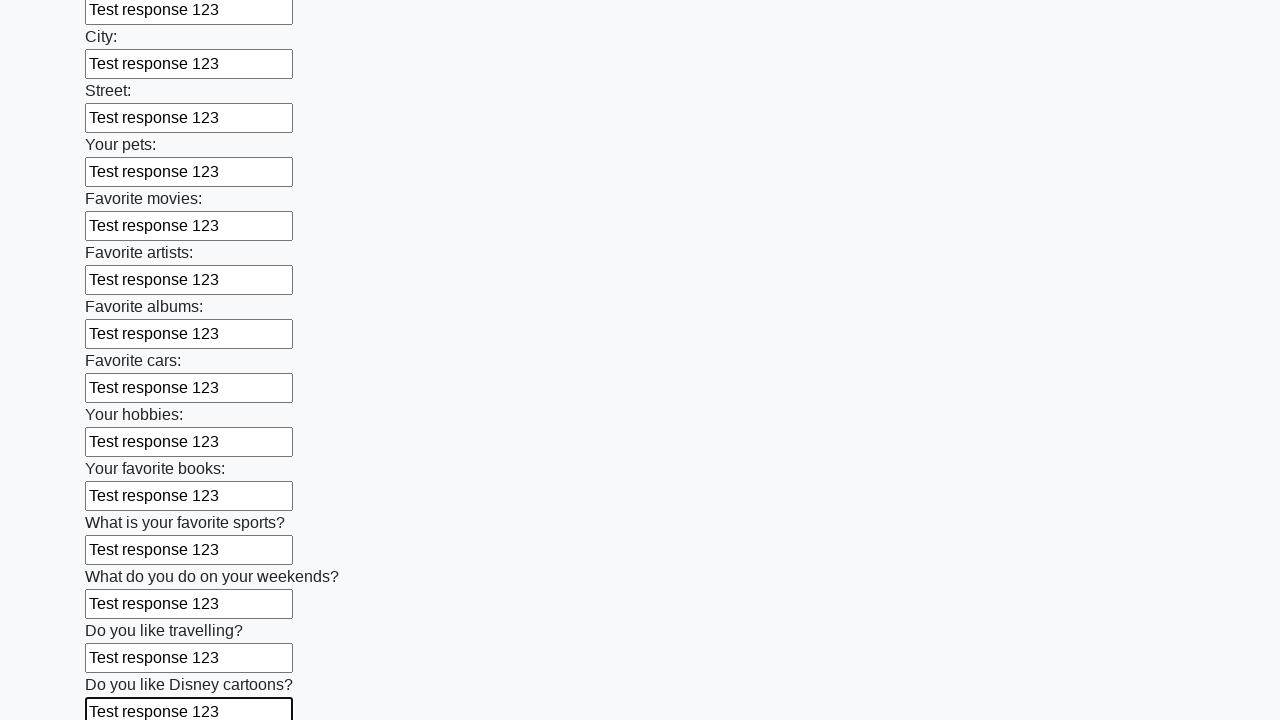

Filled input field with 'Test response 123' on input >> nth=17
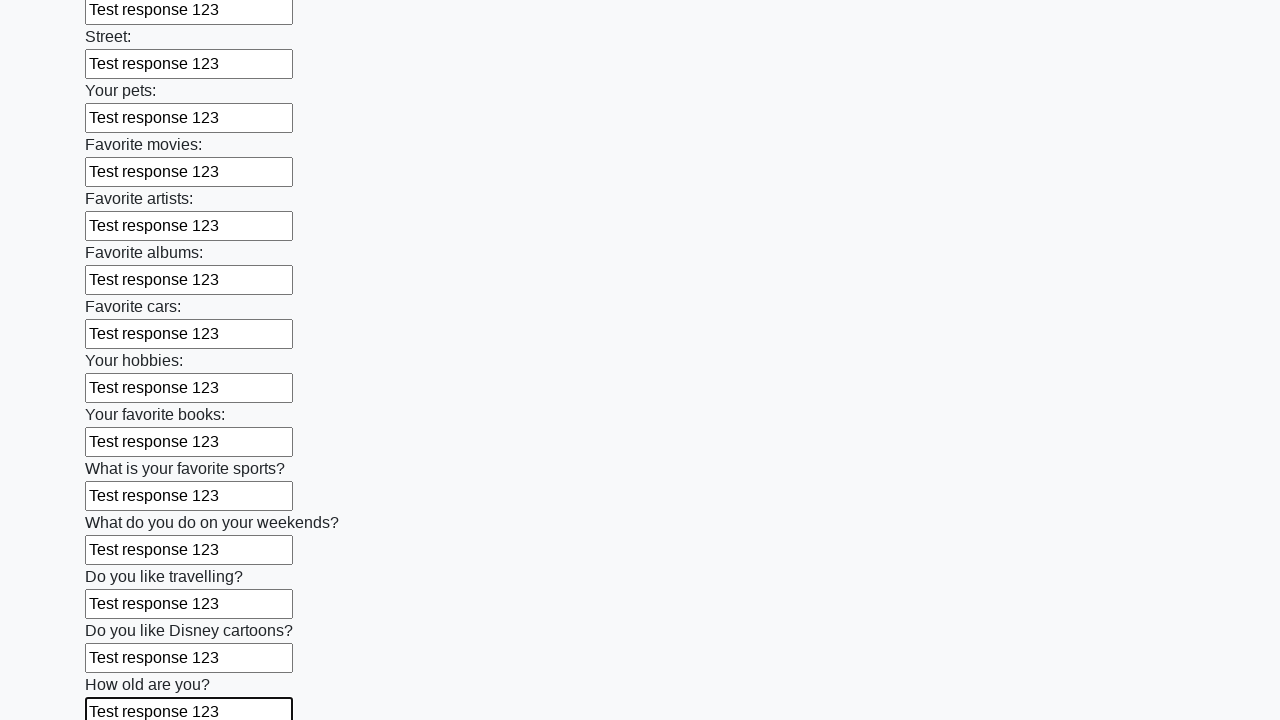

Filled input field with 'Test response 123' on input >> nth=18
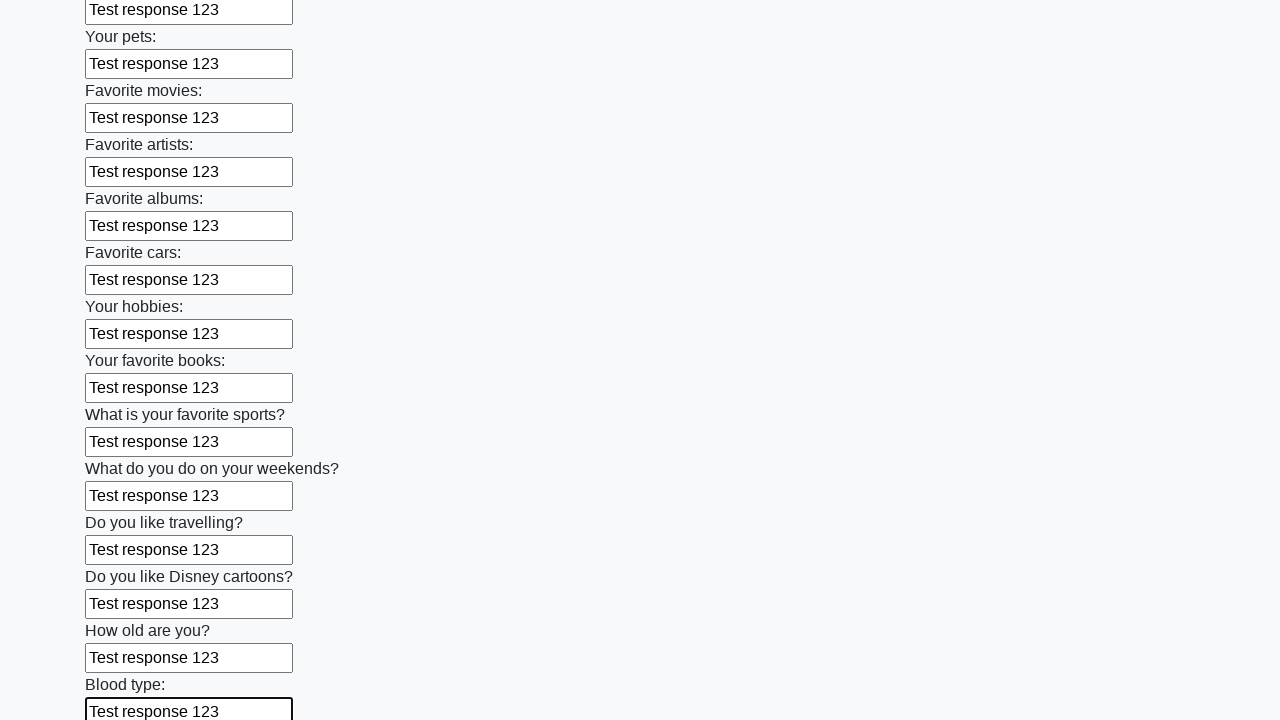

Filled input field with 'Test response 123' on input >> nth=19
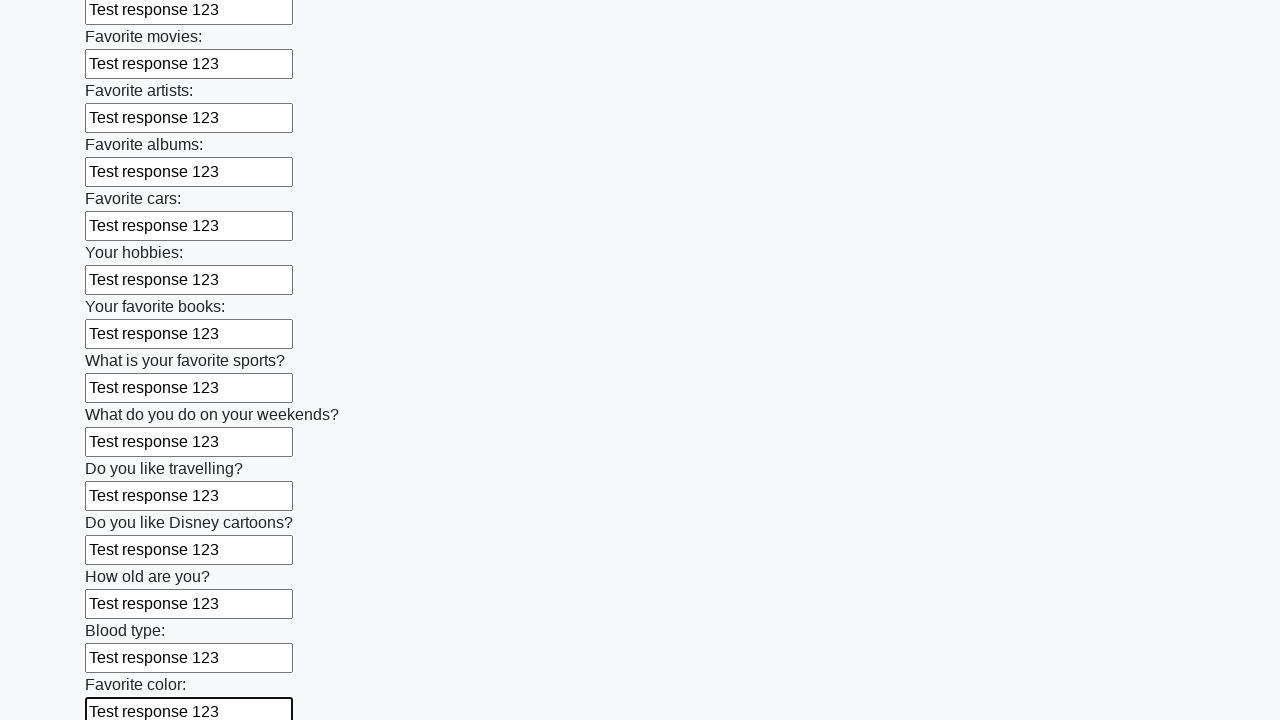

Filled input field with 'Test response 123' on input >> nth=20
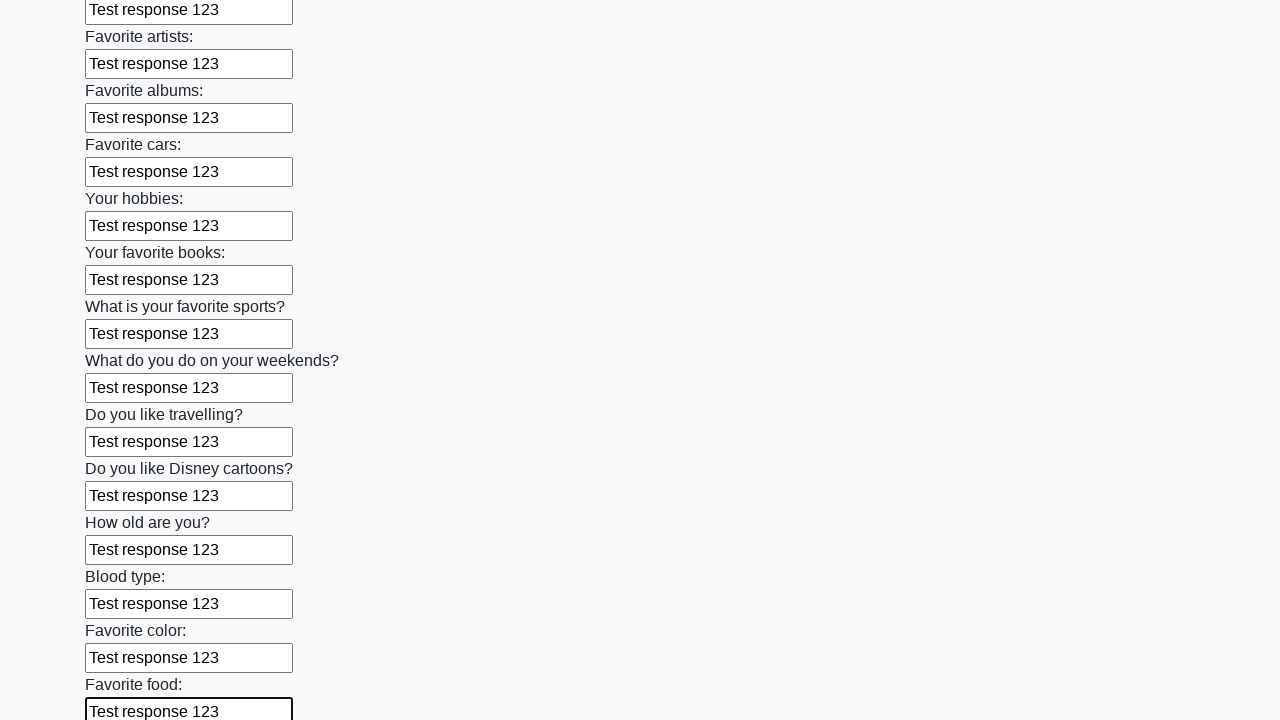

Filled input field with 'Test response 123' on input >> nth=21
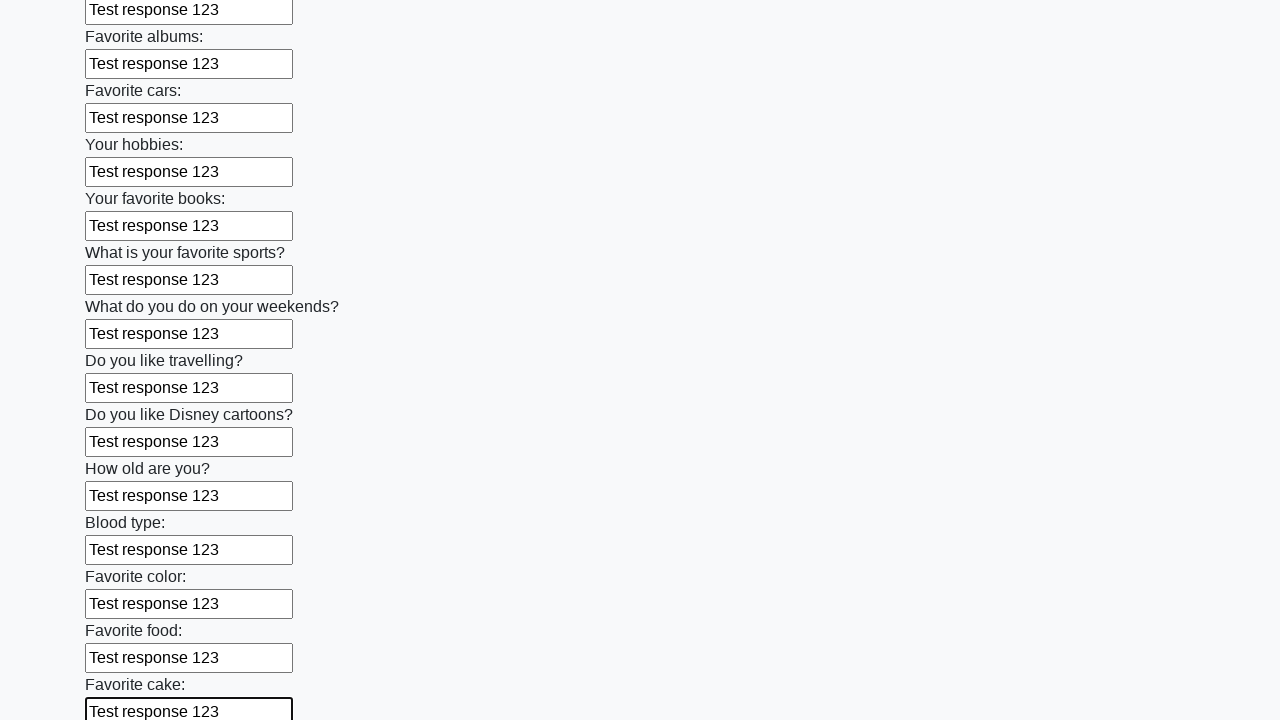

Filled input field with 'Test response 123' on input >> nth=22
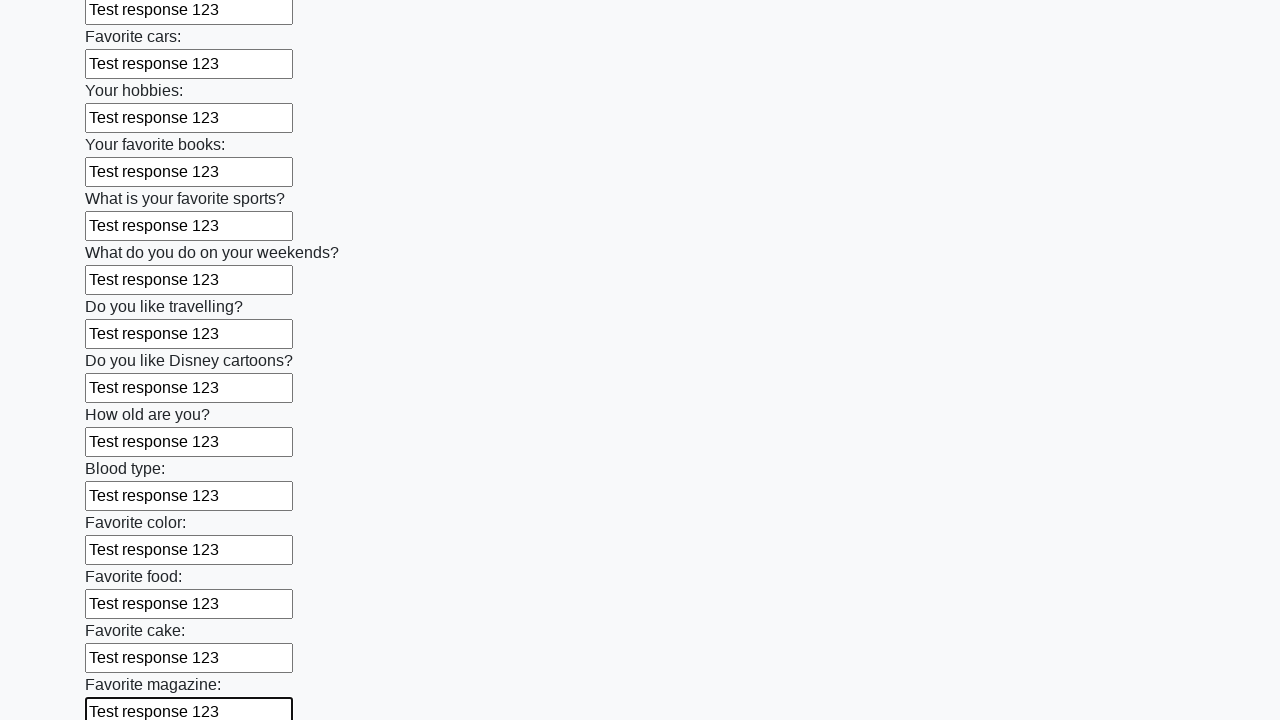

Filled input field with 'Test response 123' on input >> nth=23
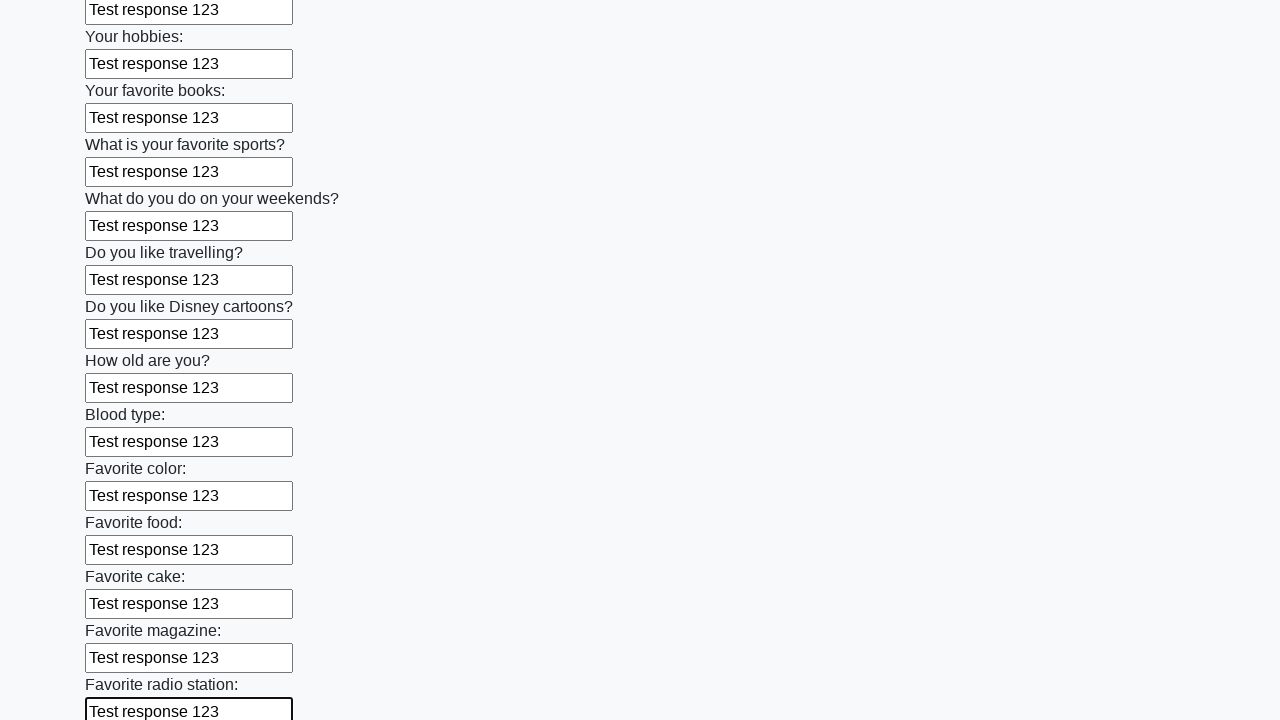

Filled input field with 'Test response 123' on input >> nth=24
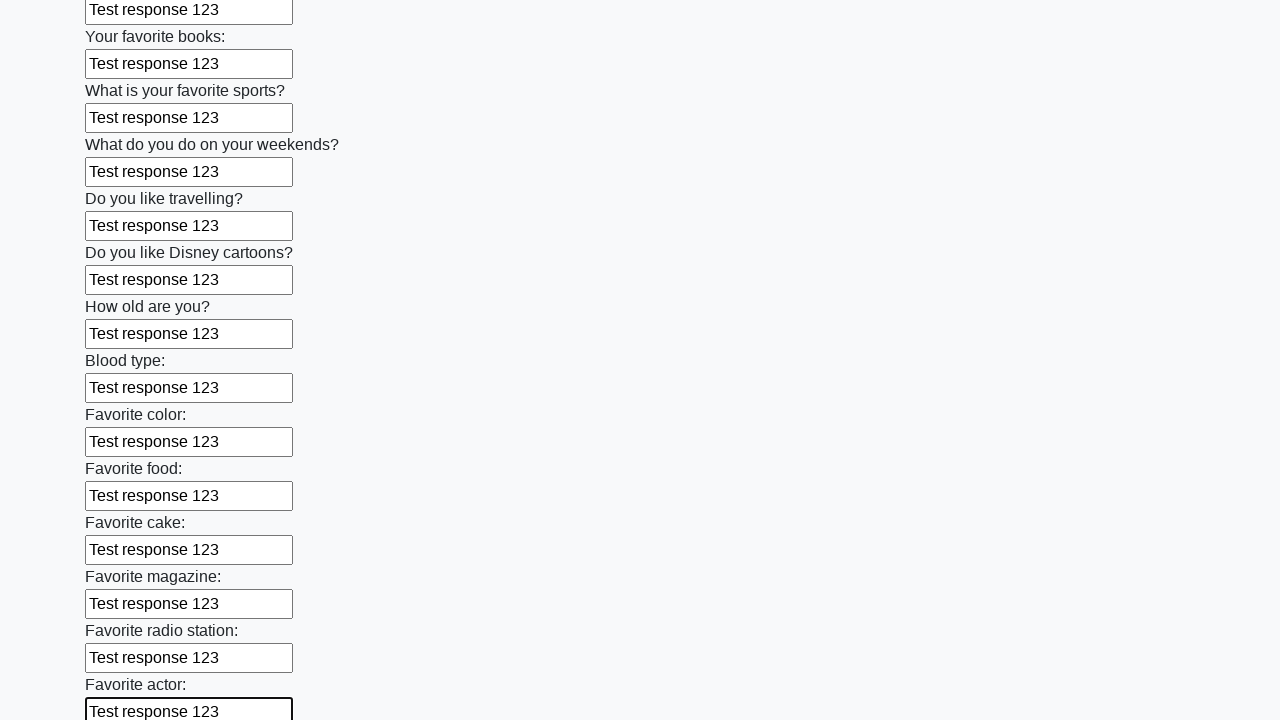

Filled input field with 'Test response 123' on input >> nth=25
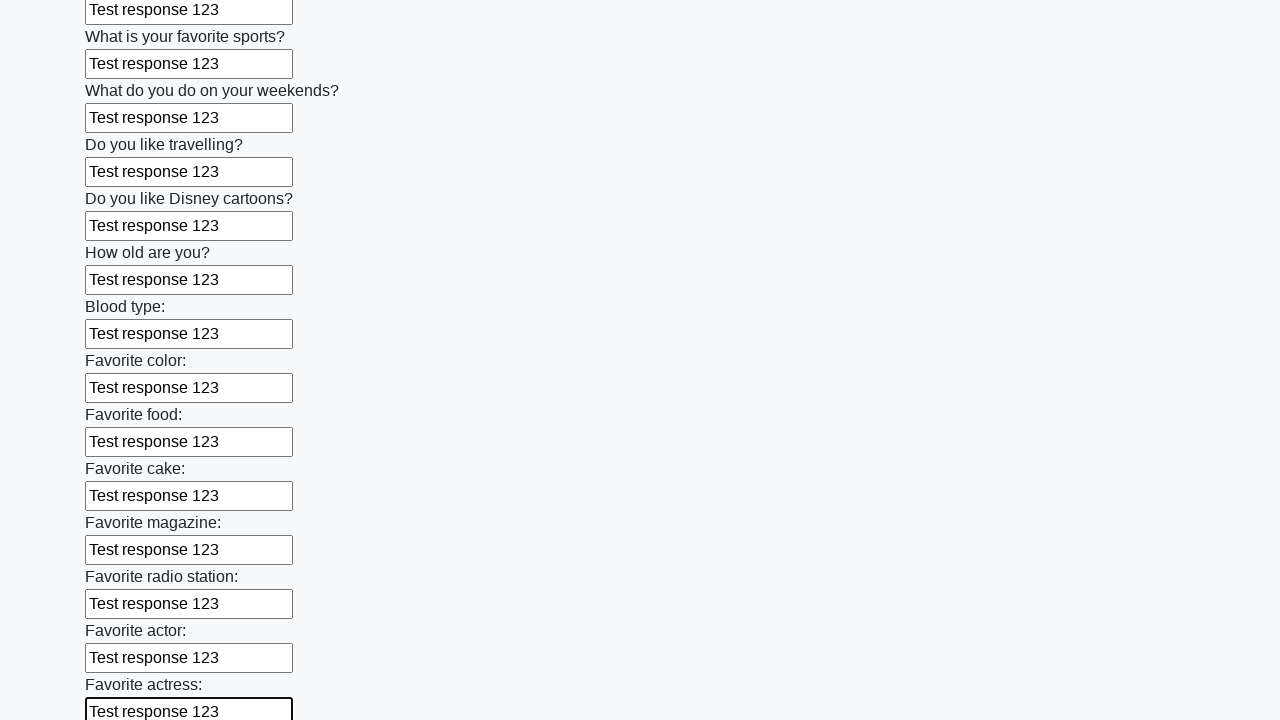

Filled input field with 'Test response 123' on input >> nth=26
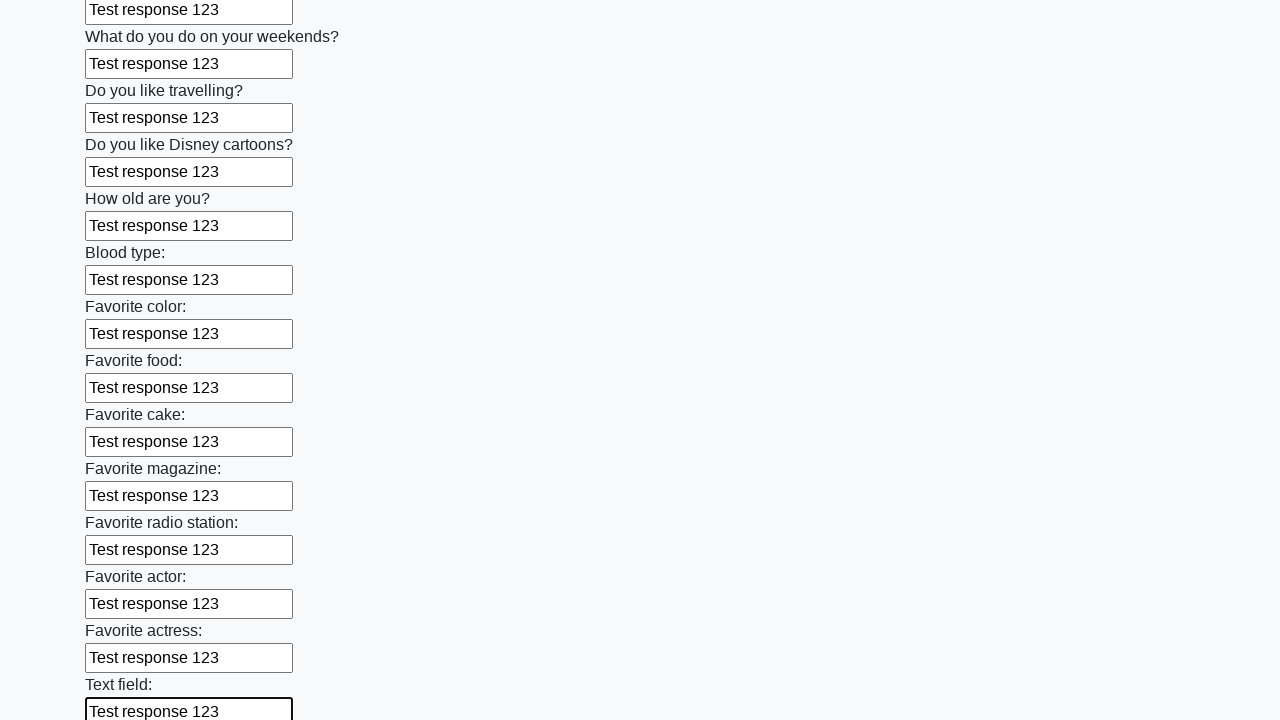

Filled input field with 'Test response 123' on input >> nth=27
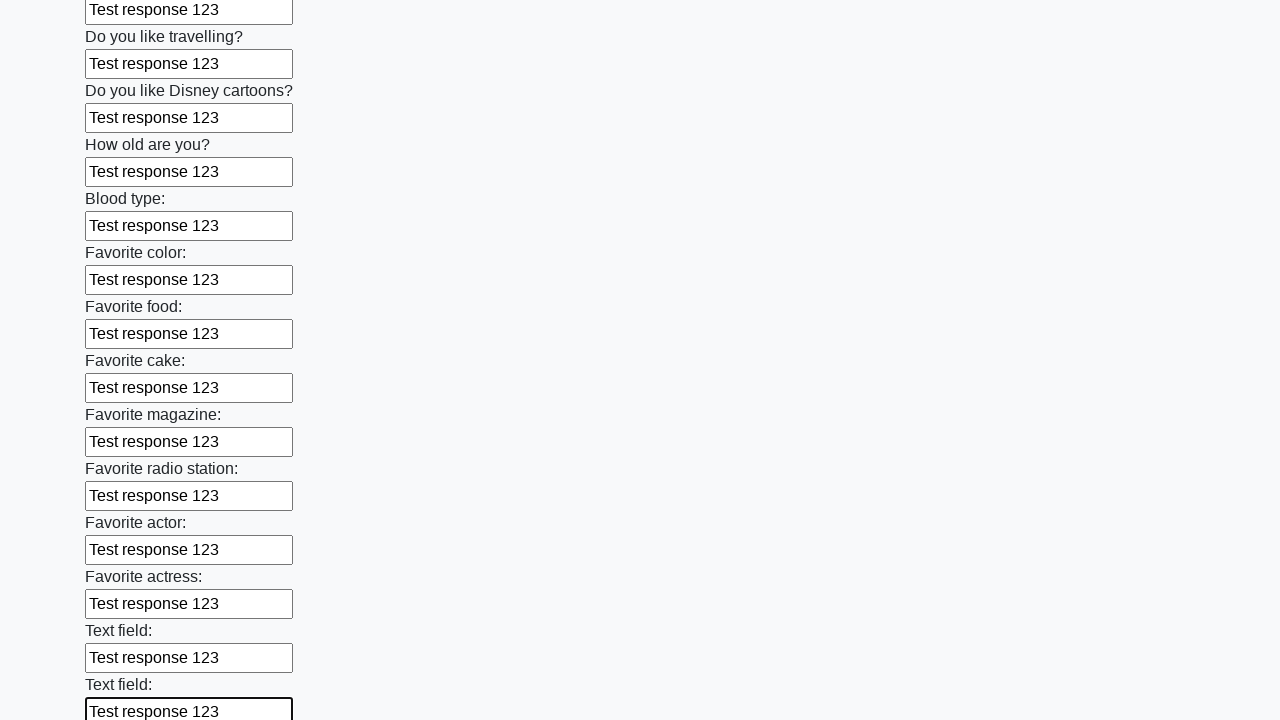

Filled input field with 'Test response 123' on input >> nth=28
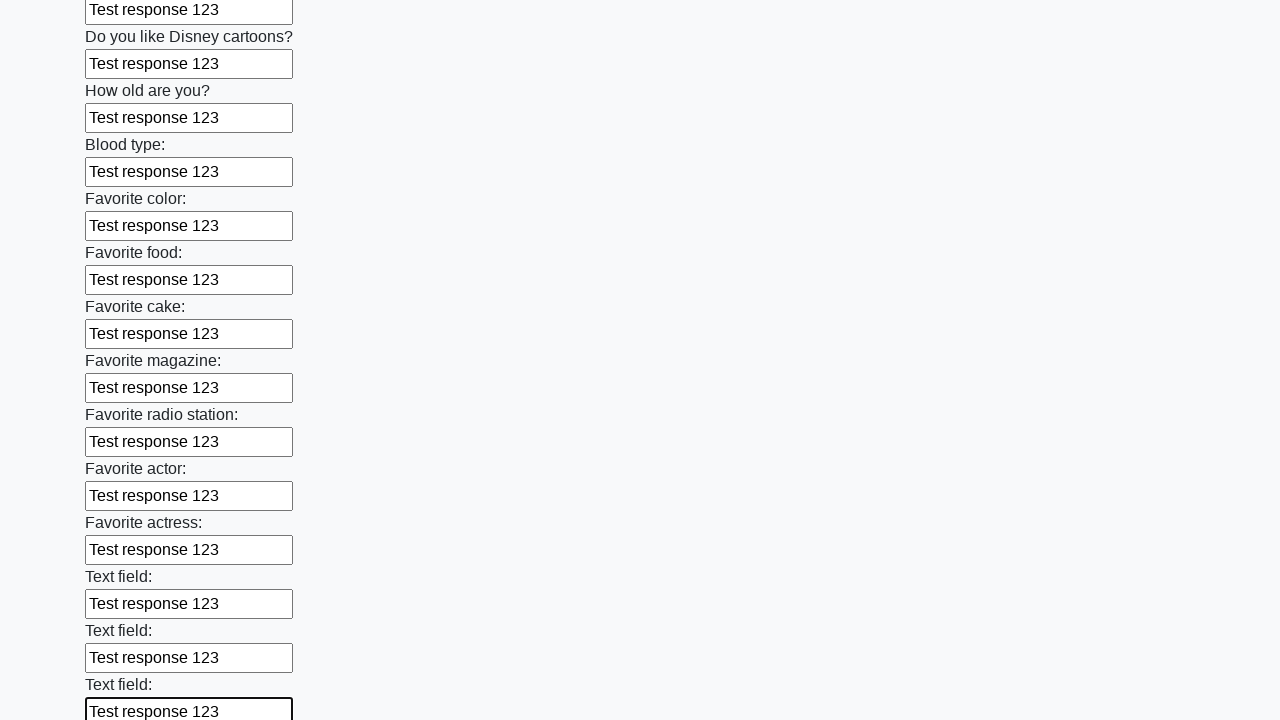

Filled input field with 'Test response 123' on input >> nth=29
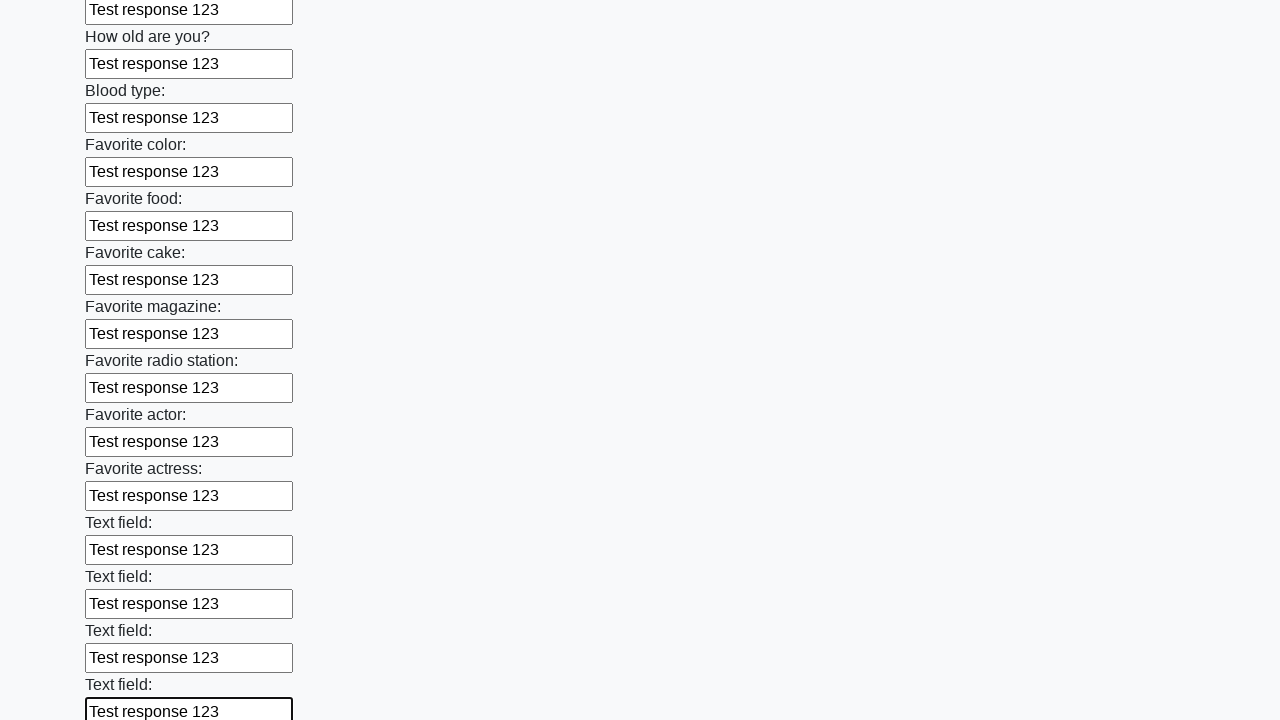

Filled input field with 'Test response 123' on input >> nth=30
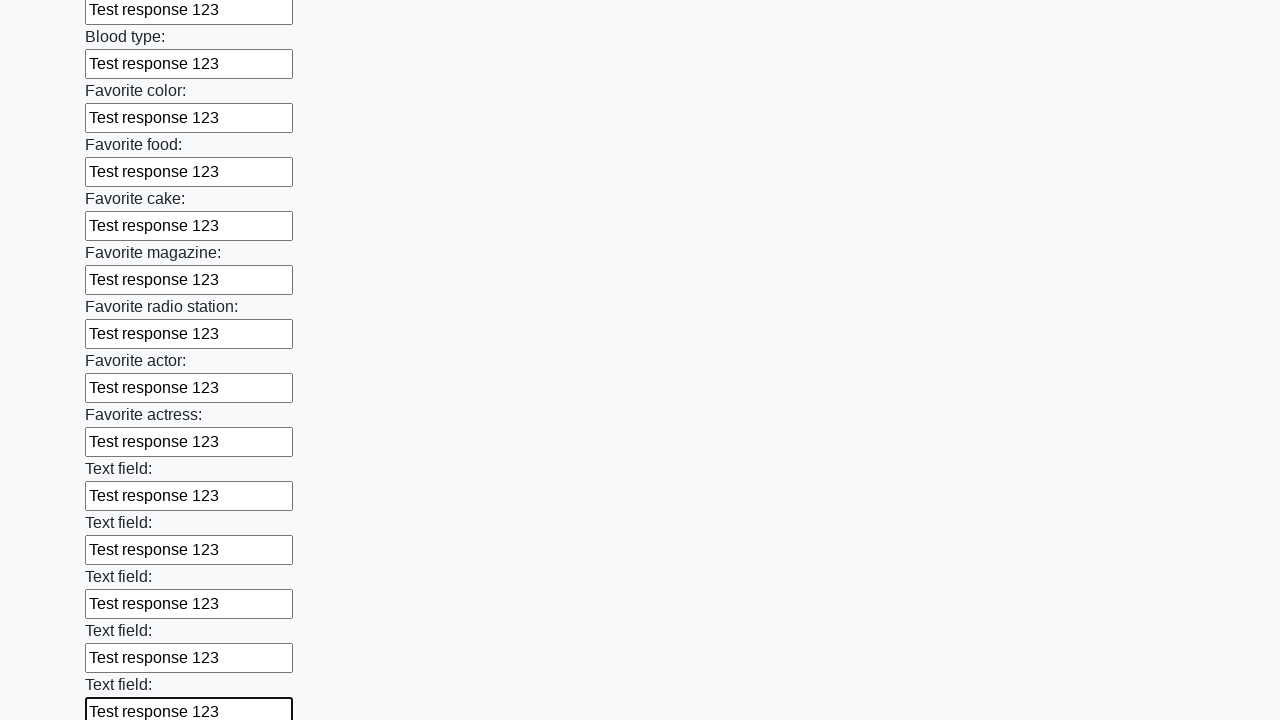

Filled input field with 'Test response 123' on input >> nth=31
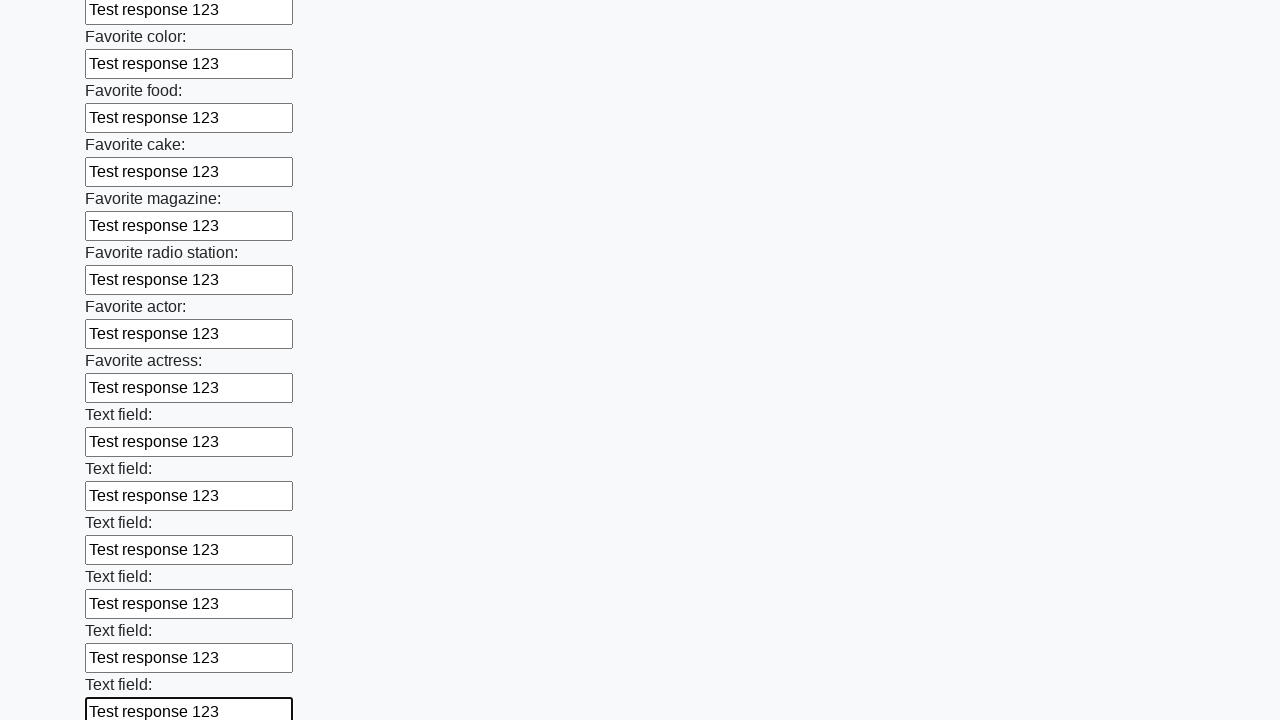

Filled input field with 'Test response 123' on input >> nth=32
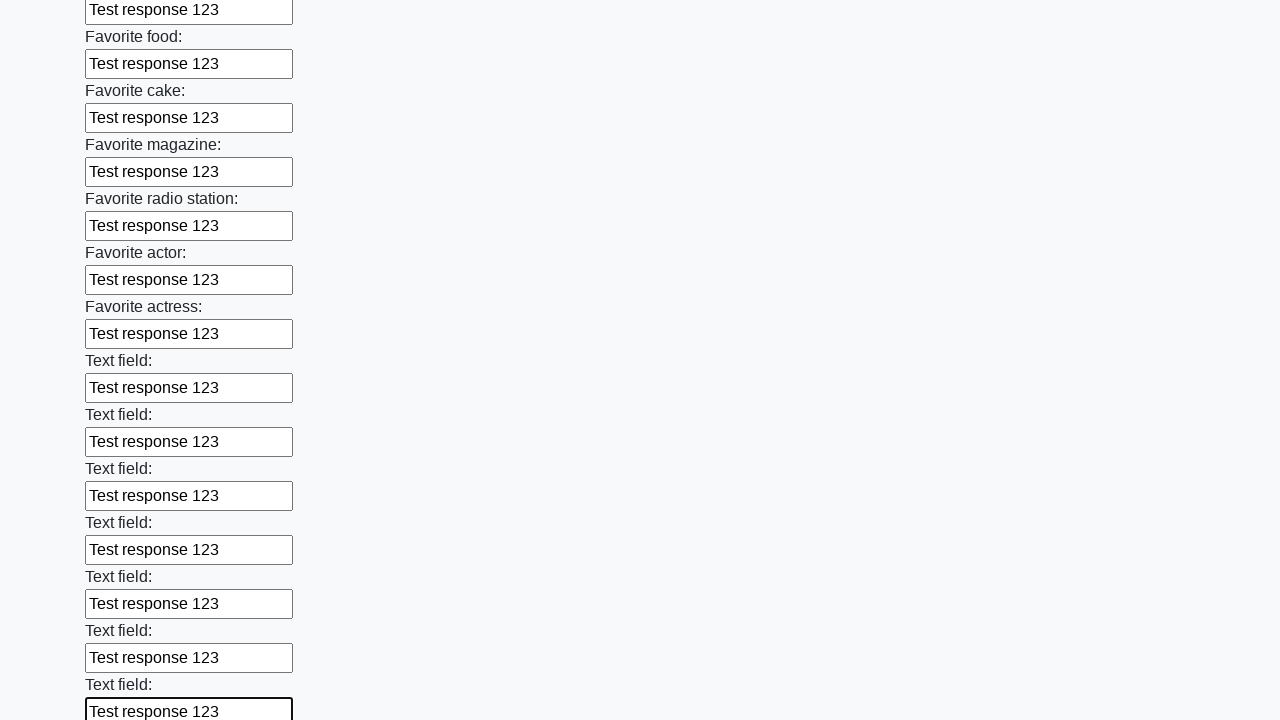

Filled input field with 'Test response 123' on input >> nth=33
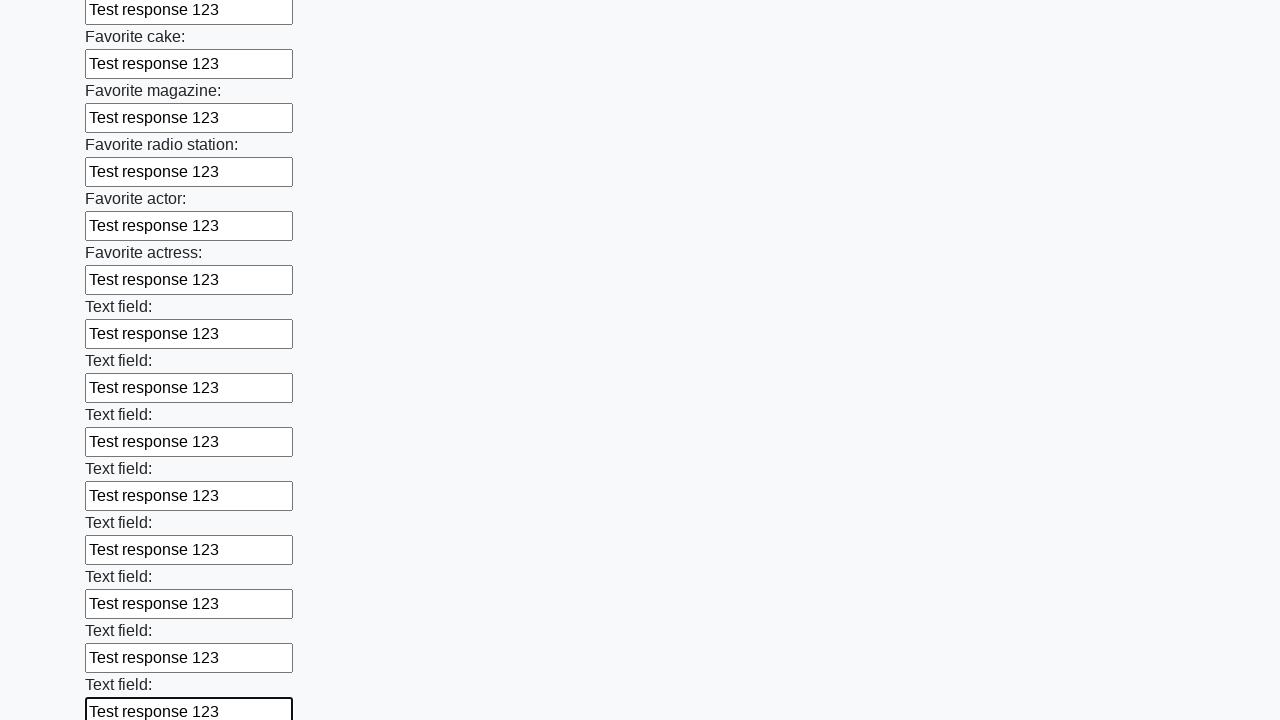

Filled input field with 'Test response 123' on input >> nth=34
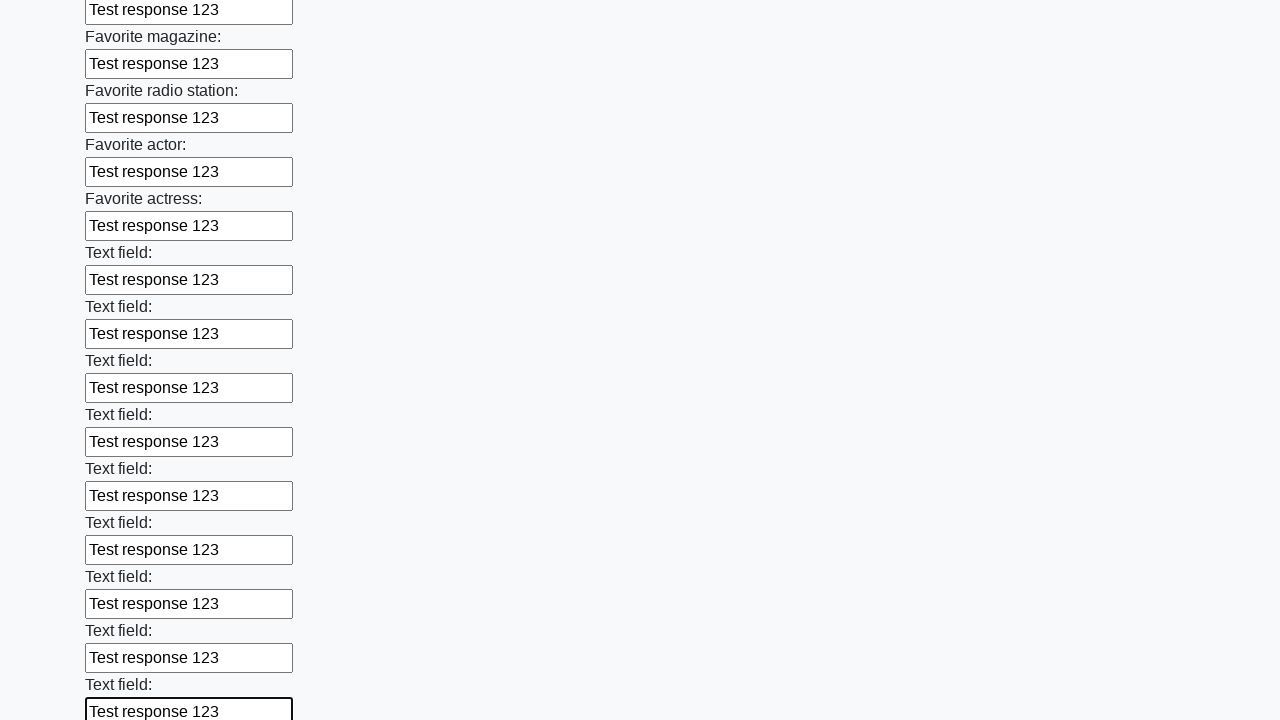

Filled input field with 'Test response 123' on input >> nth=35
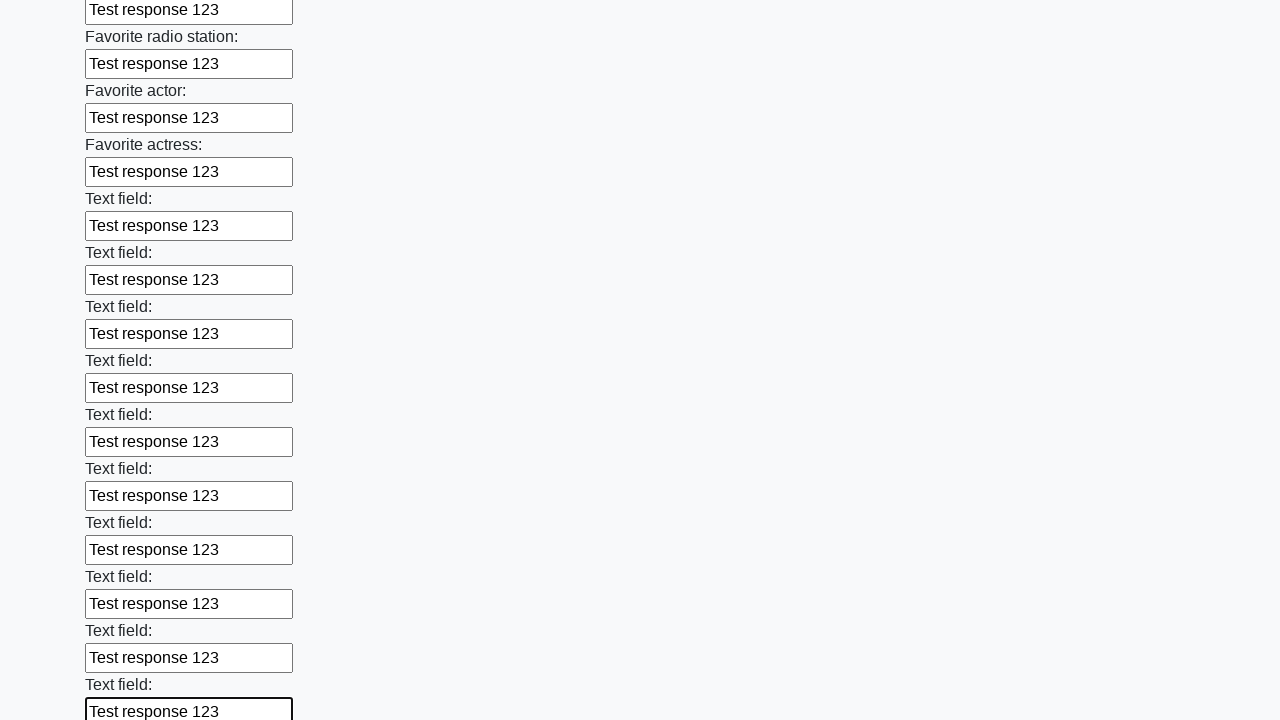

Filled input field with 'Test response 123' on input >> nth=36
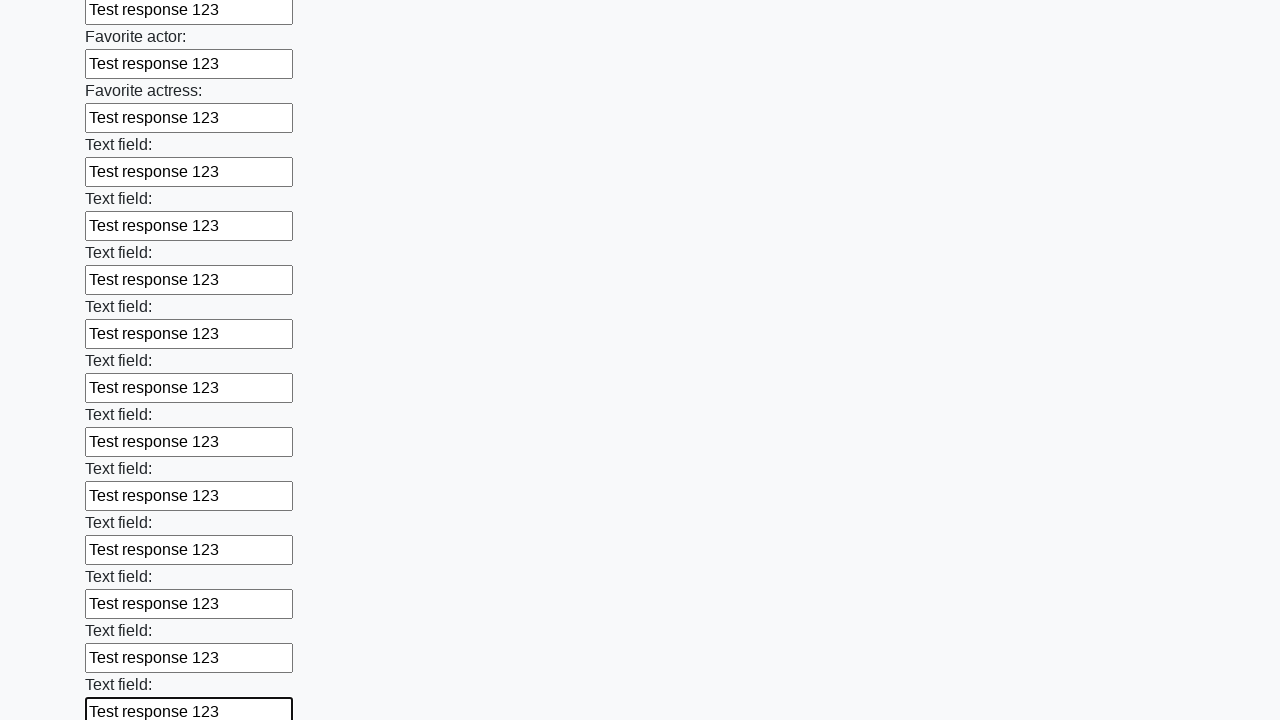

Filled input field with 'Test response 123' on input >> nth=37
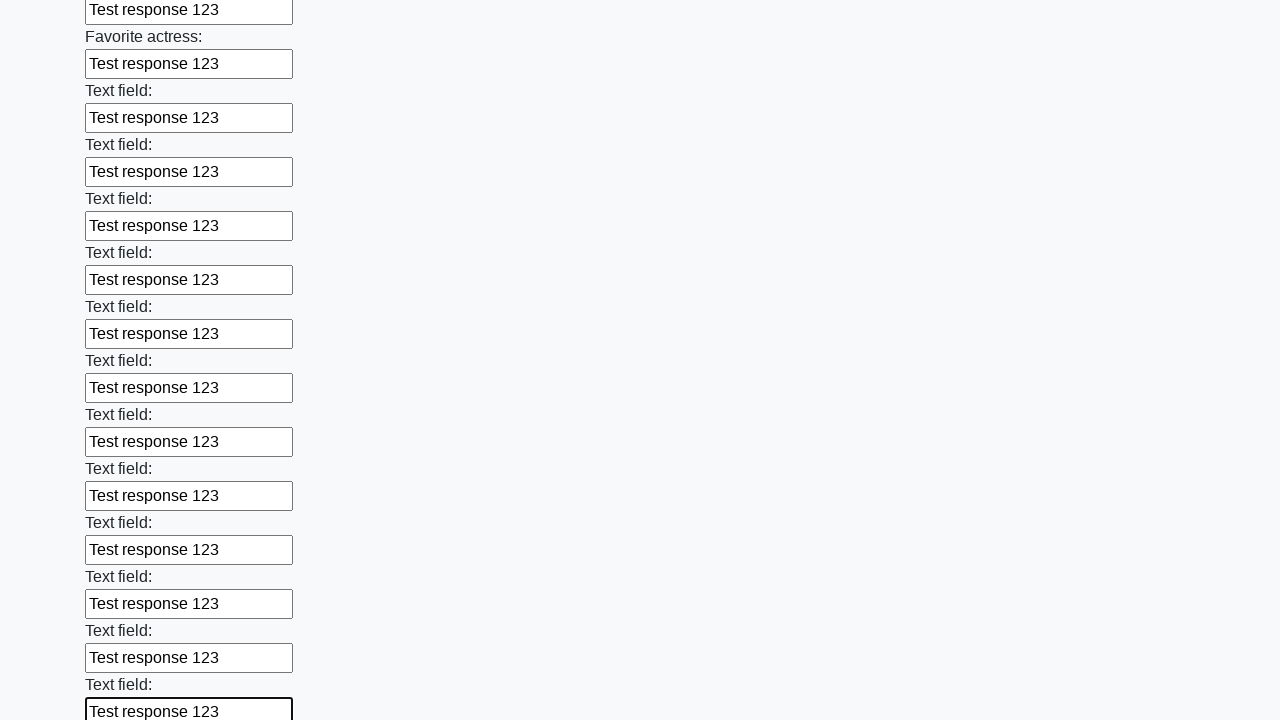

Filled input field with 'Test response 123' on input >> nth=38
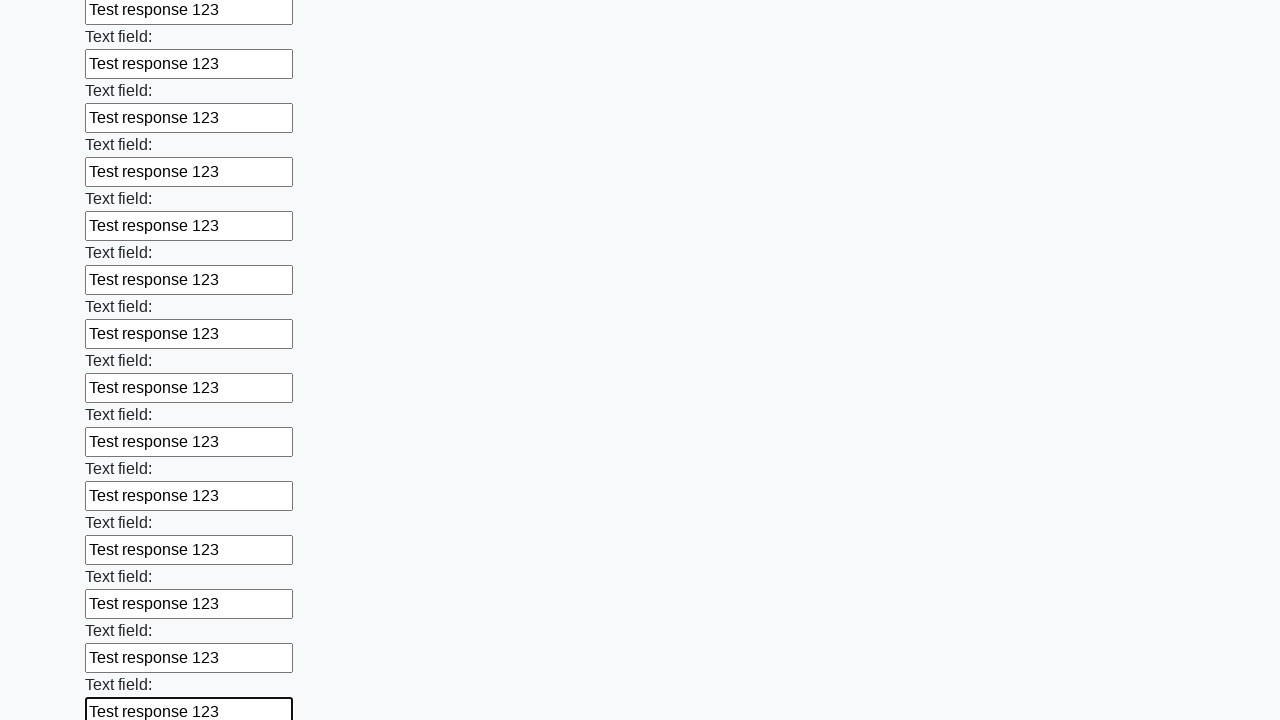

Filled input field with 'Test response 123' on input >> nth=39
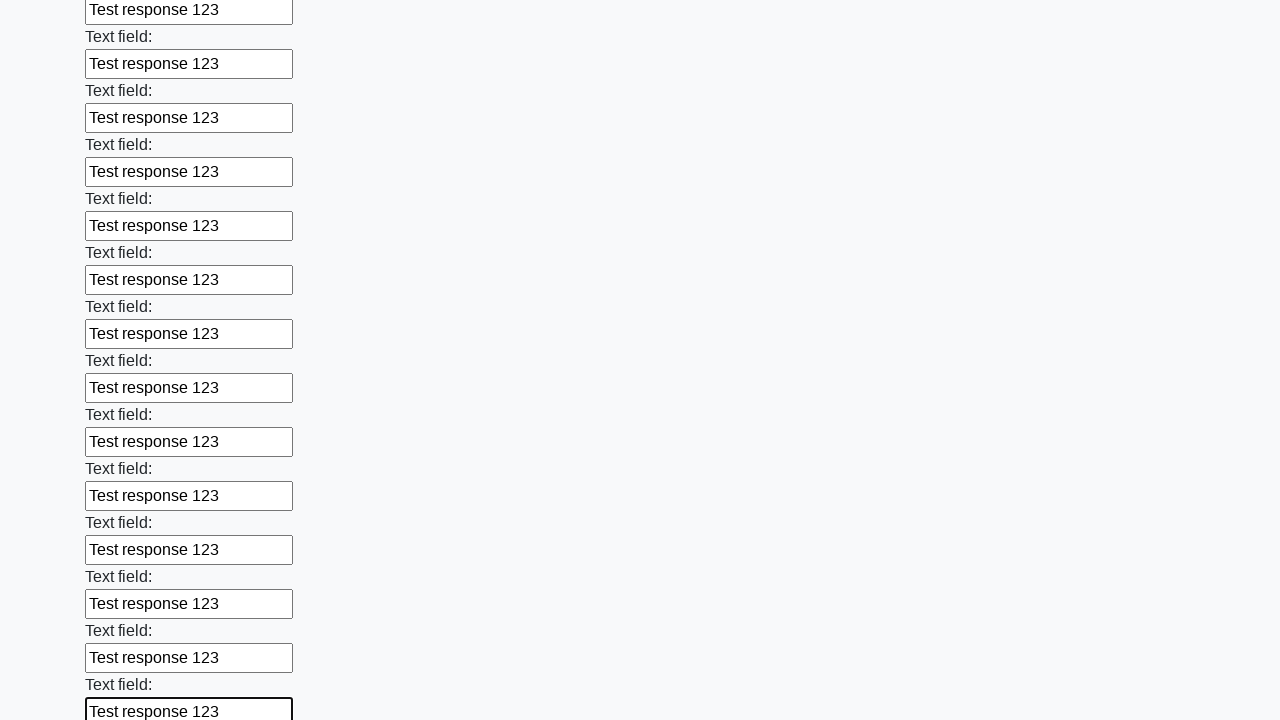

Filled input field with 'Test response 123' on input >> nth=40
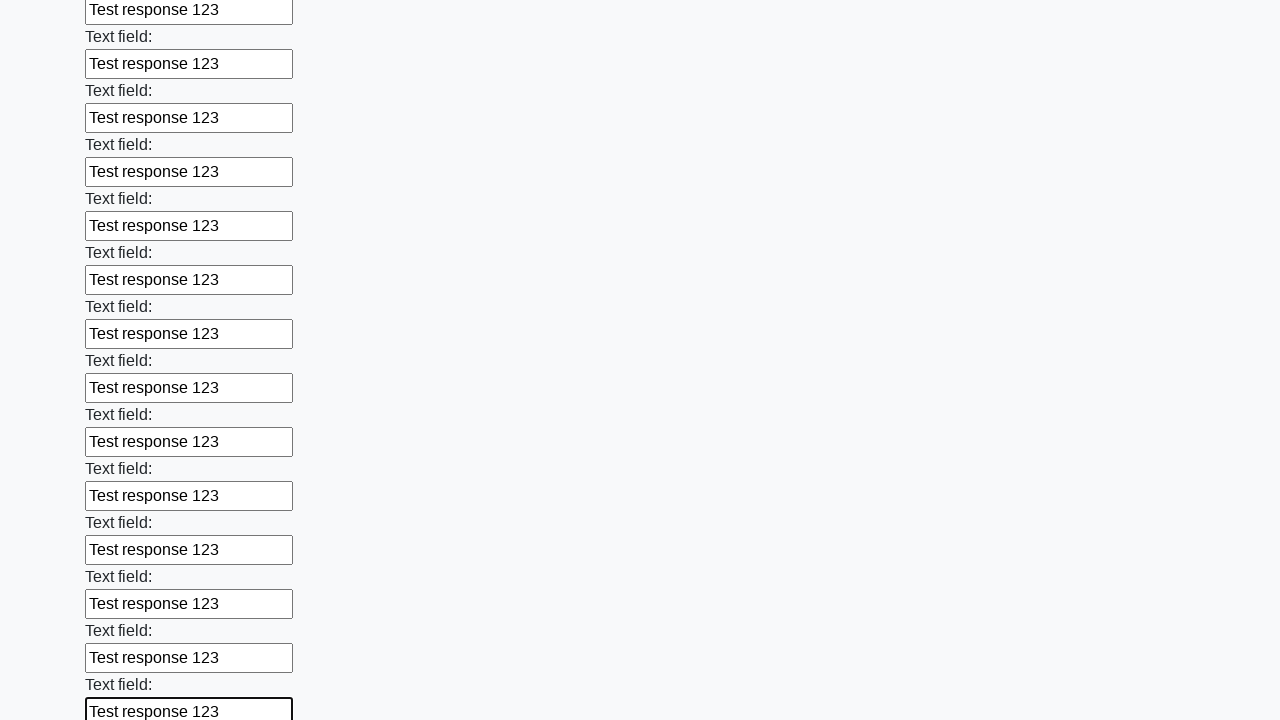

Filled input field with 'Test response 123' on input >> nth=41
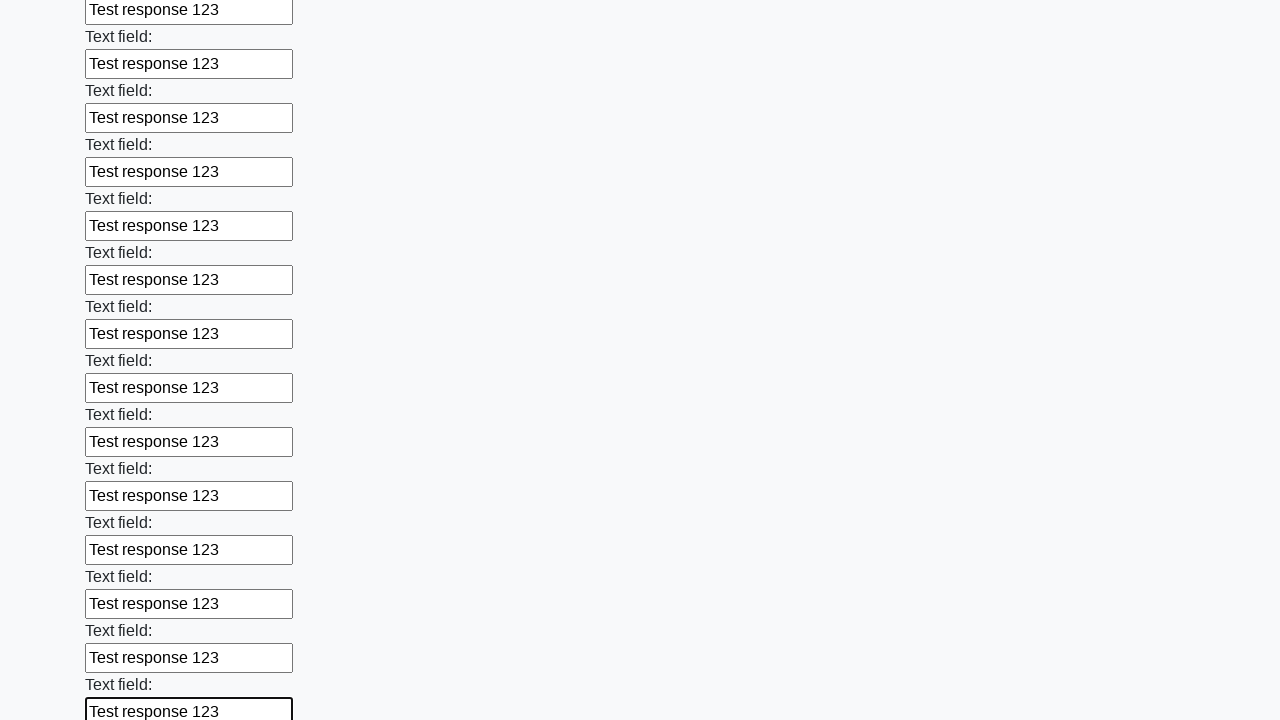

Filled input field with 'Test response 123' on input >> nth=42
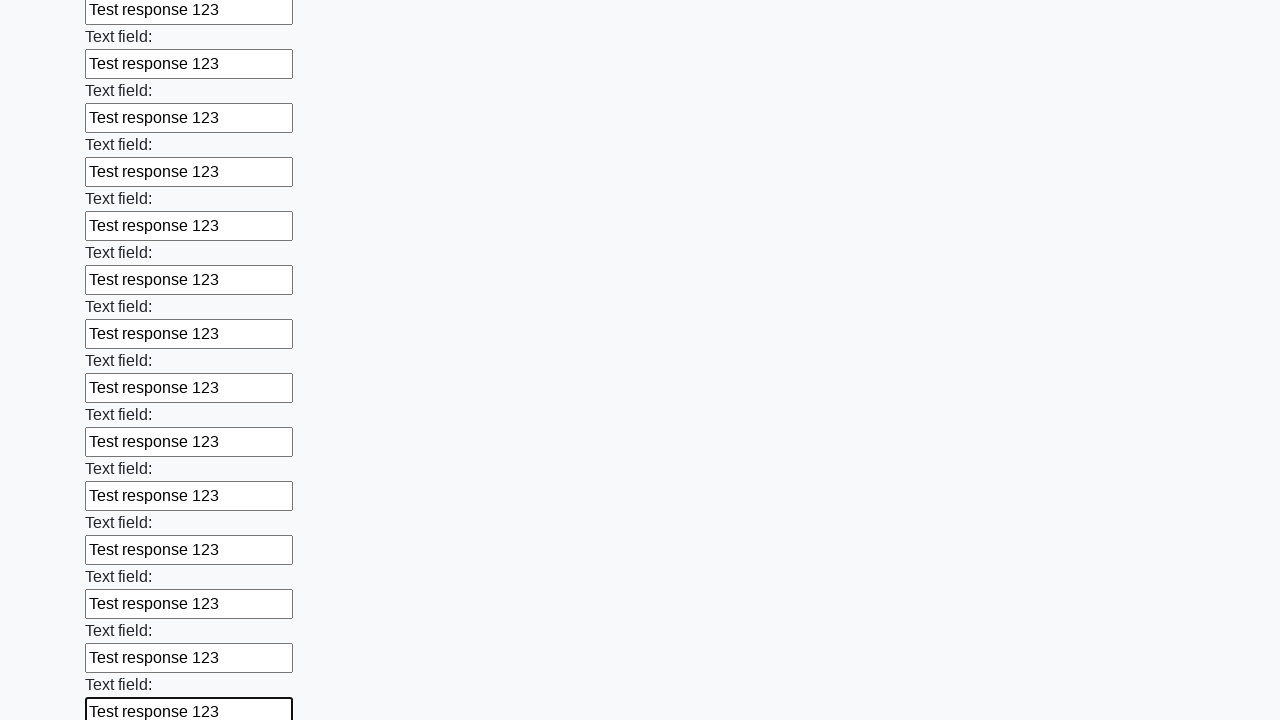

Filled input field with 'Test response 123' on input >> nth=43
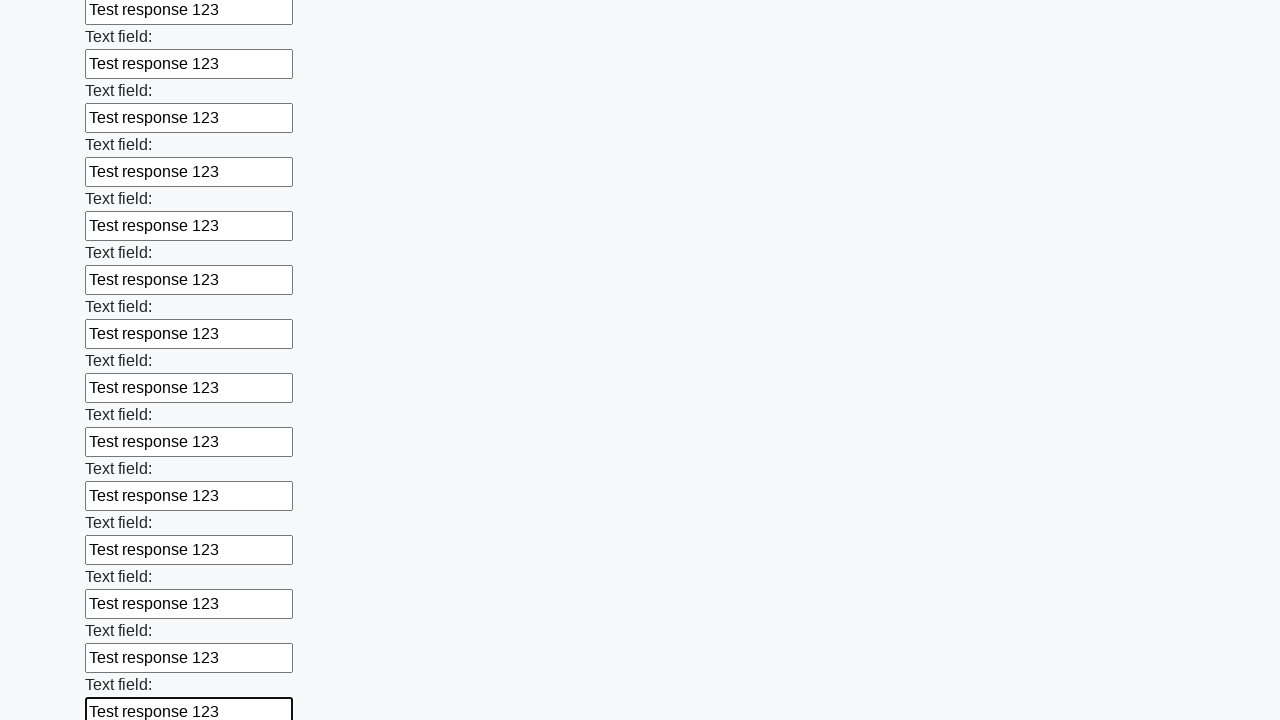

Filled input field with 'Test response 123' on input >> nth=44
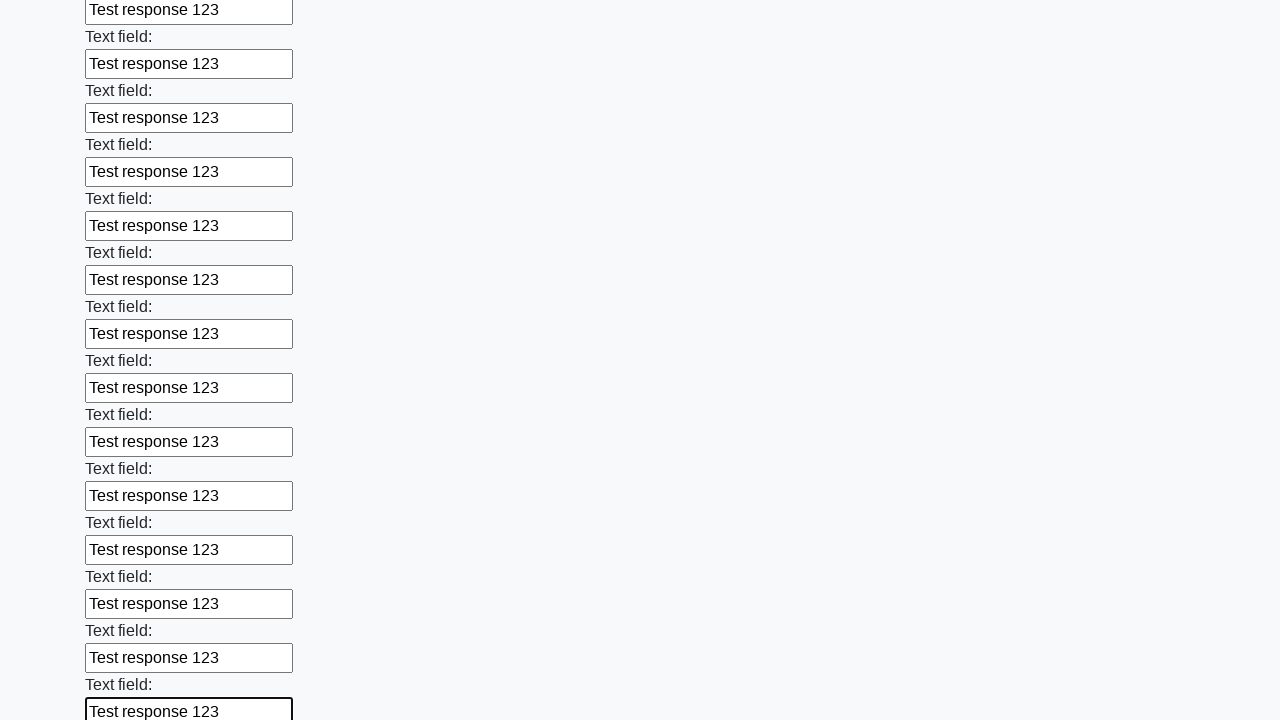

Filled input field with 'Test response 123' on input >> nth=45
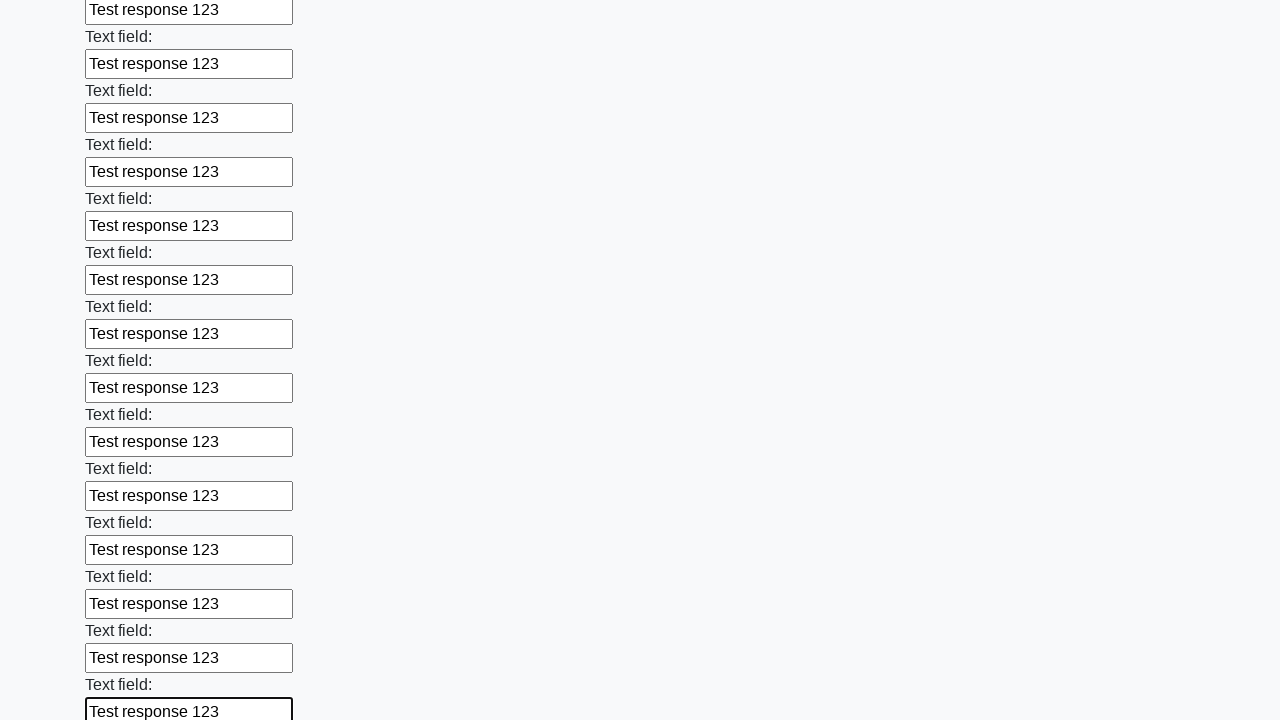

Filled input field with 'Test response 123' on input >> nth=46
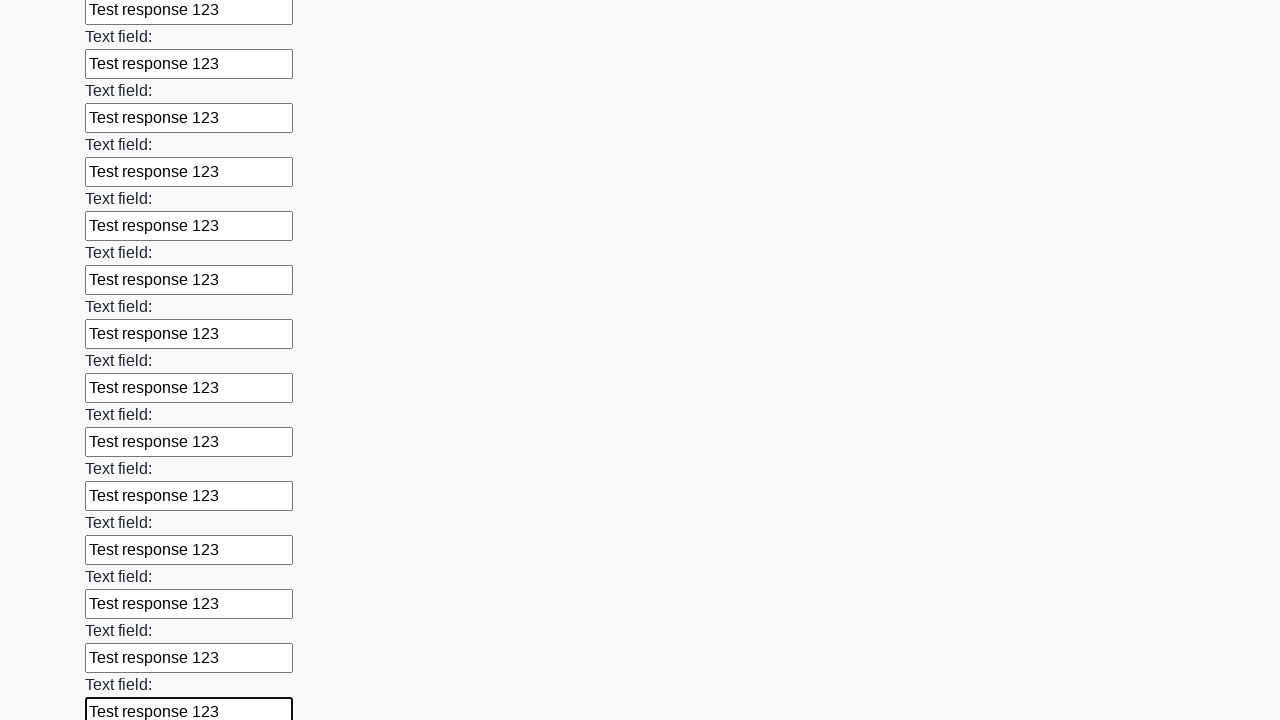

Filled input field with 'Test response 123' on input >> nth=47
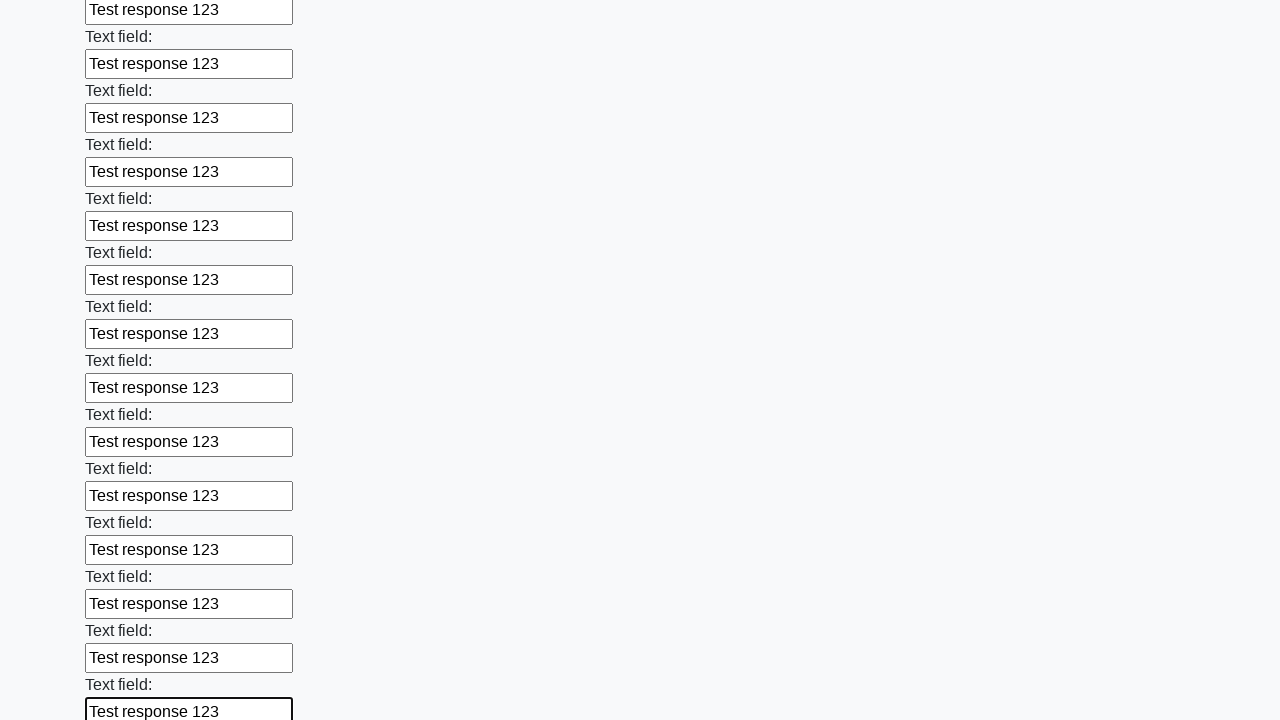

Filled input field with 'Test response 123' on input >> nth=48
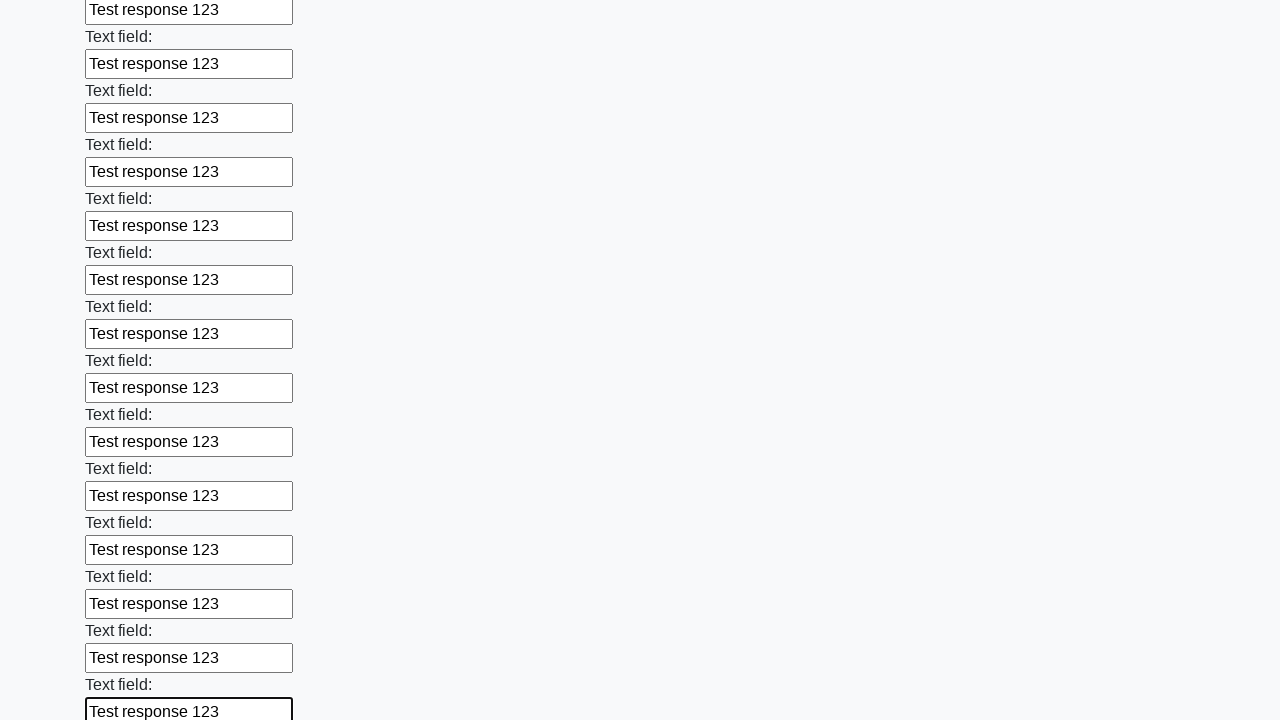

Filled input field with 'Test response 123' on input >> nth=49
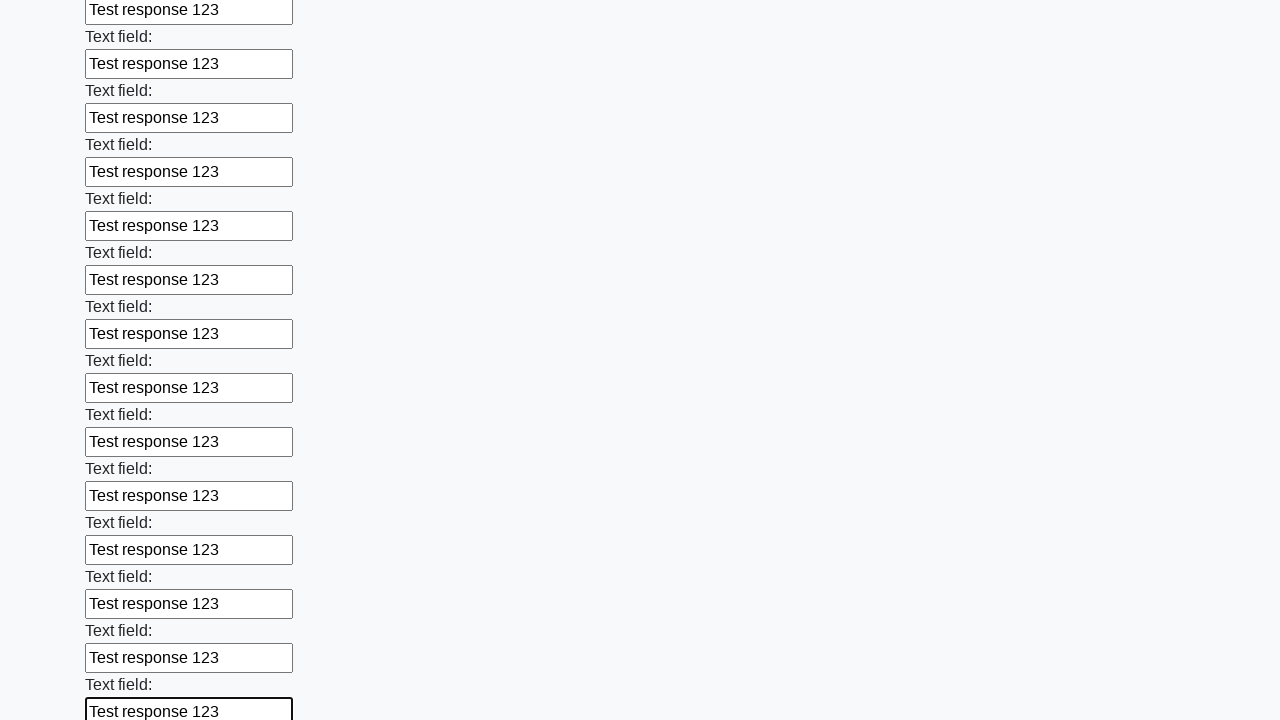

Filled input field with 'Test response 123' on input >> nth=50
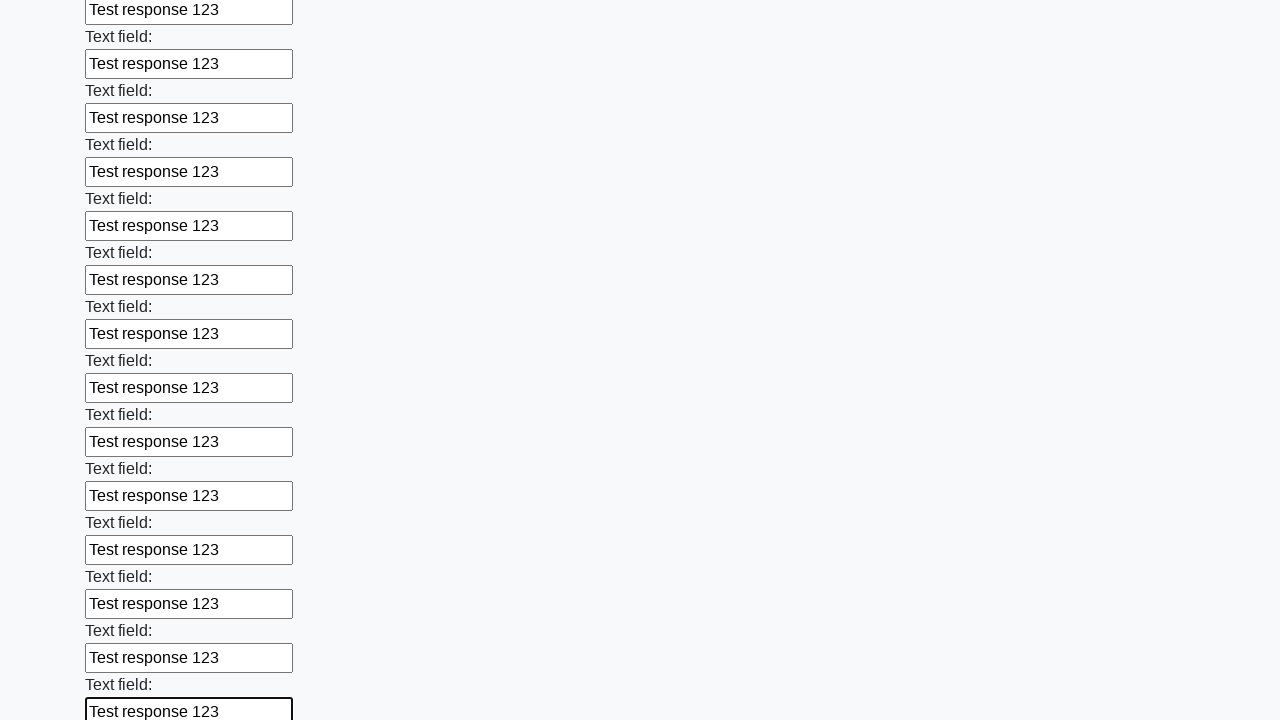

Filled input field with 'Test response 123' on input >> nth=51
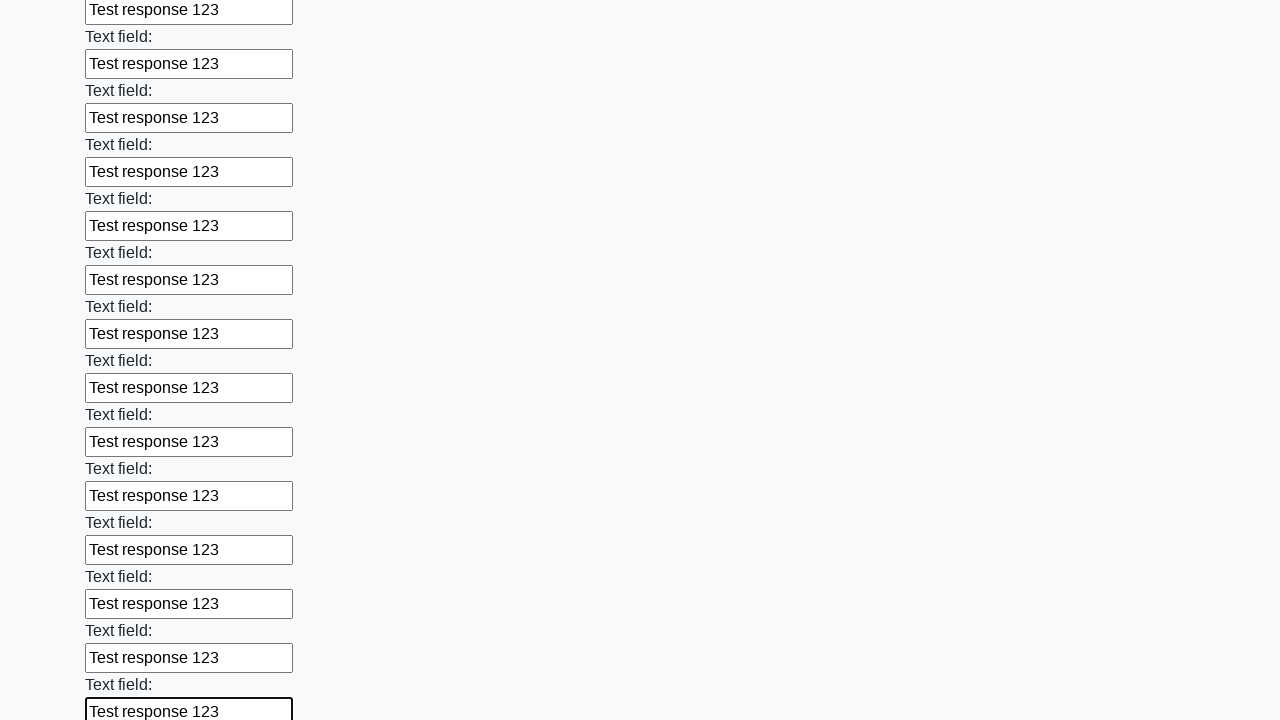

Filled input field with 'Test response 123' on input >> nth=52
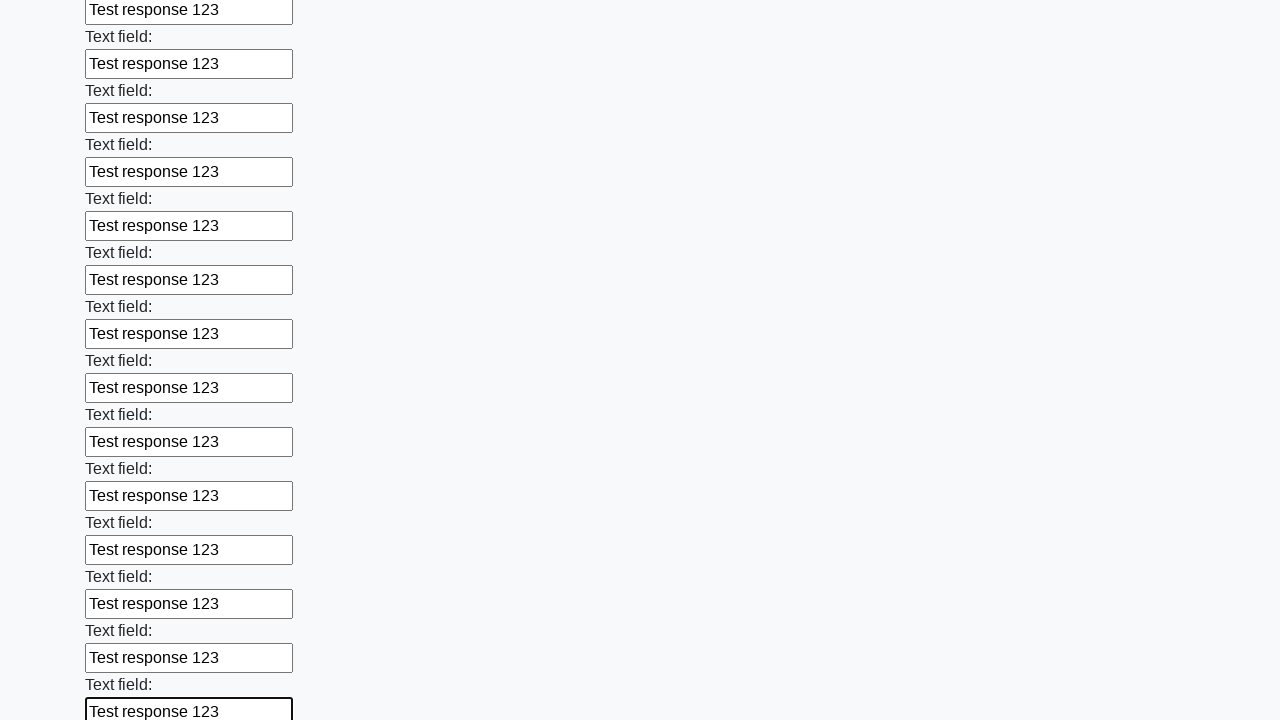

Filled input field with 'Test response 123' on input >> nth=53
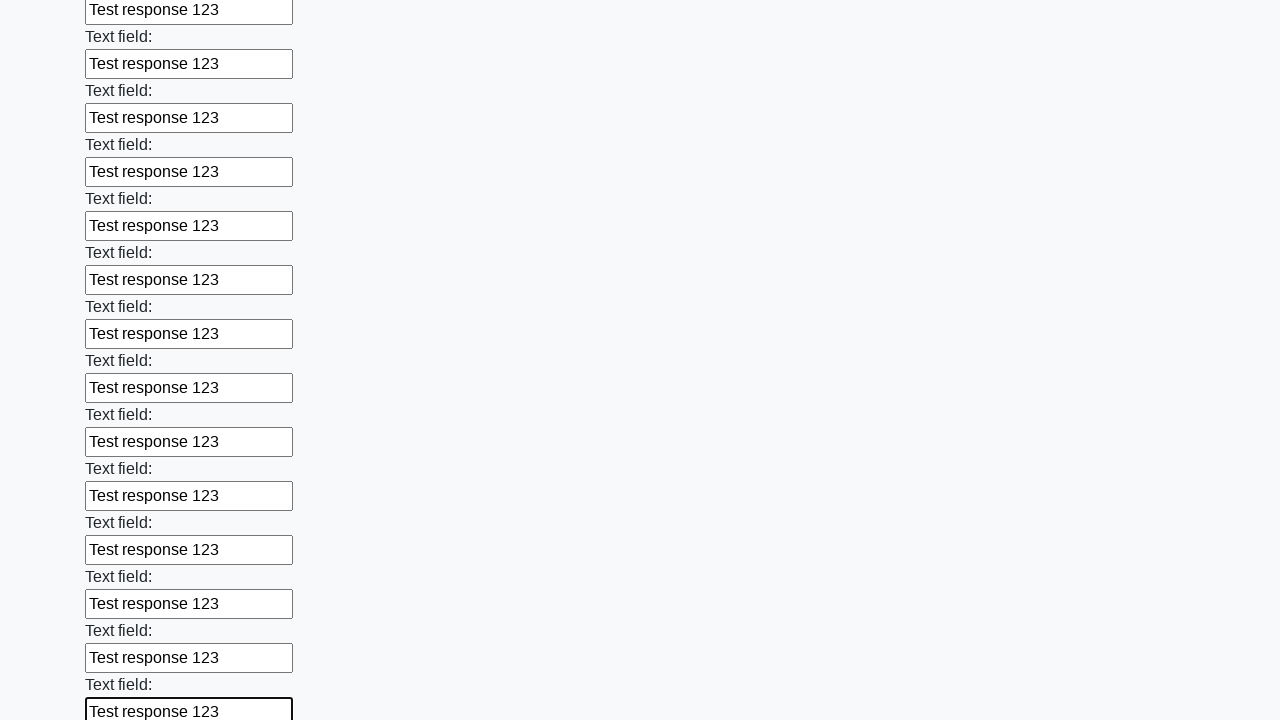

Filled input field with 'Test response 123' on input >> nth=54
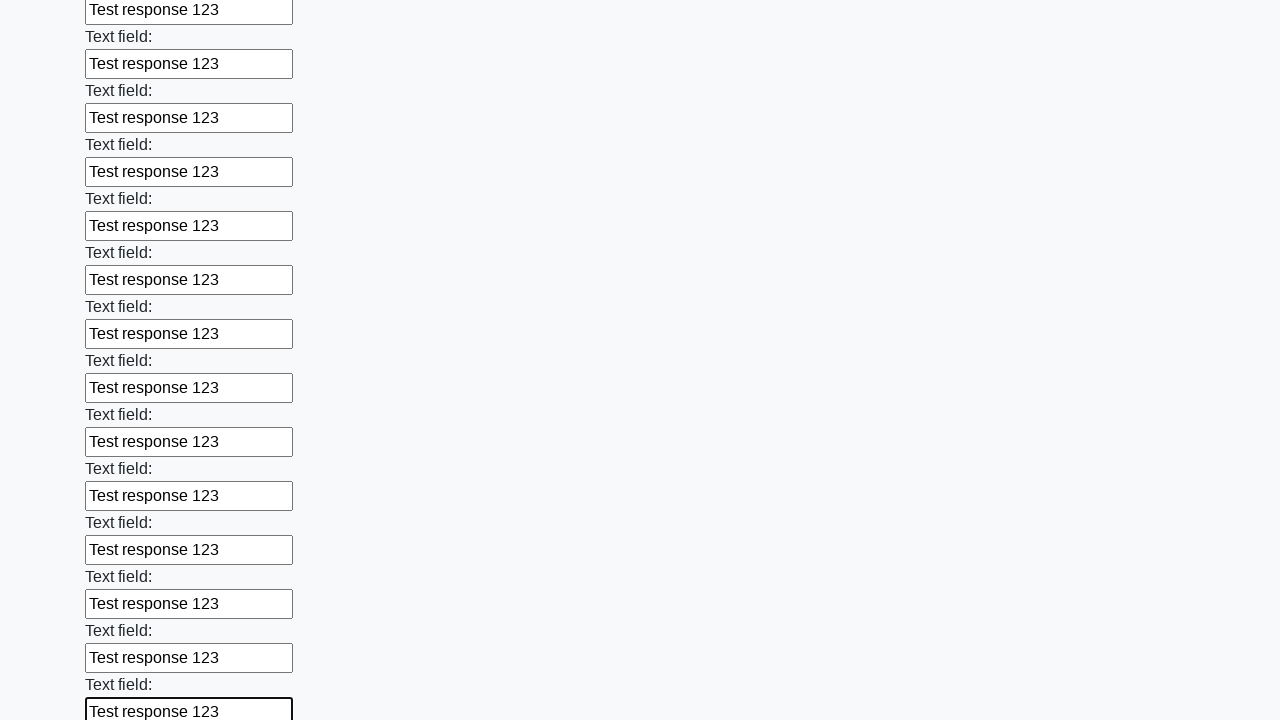

Filled input field with 'Test response 123' on input >> nth=55
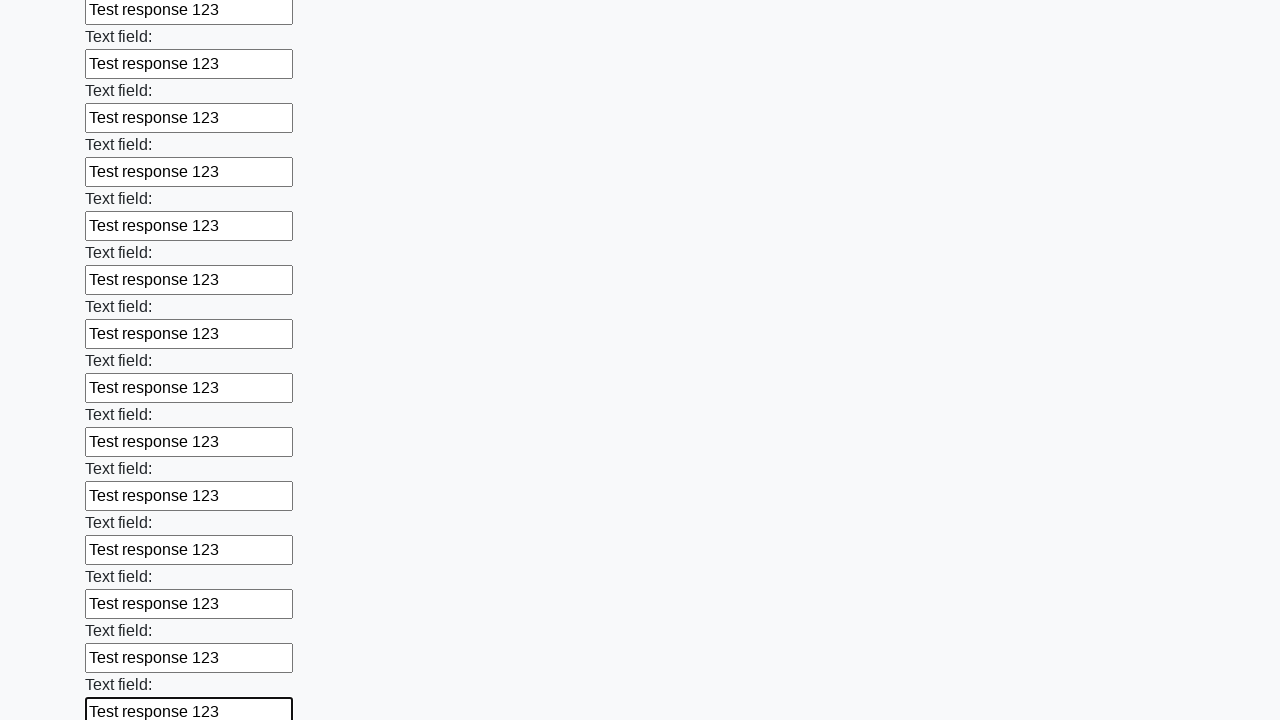

Filled input field with 'Test response 123' on input >> nth=56
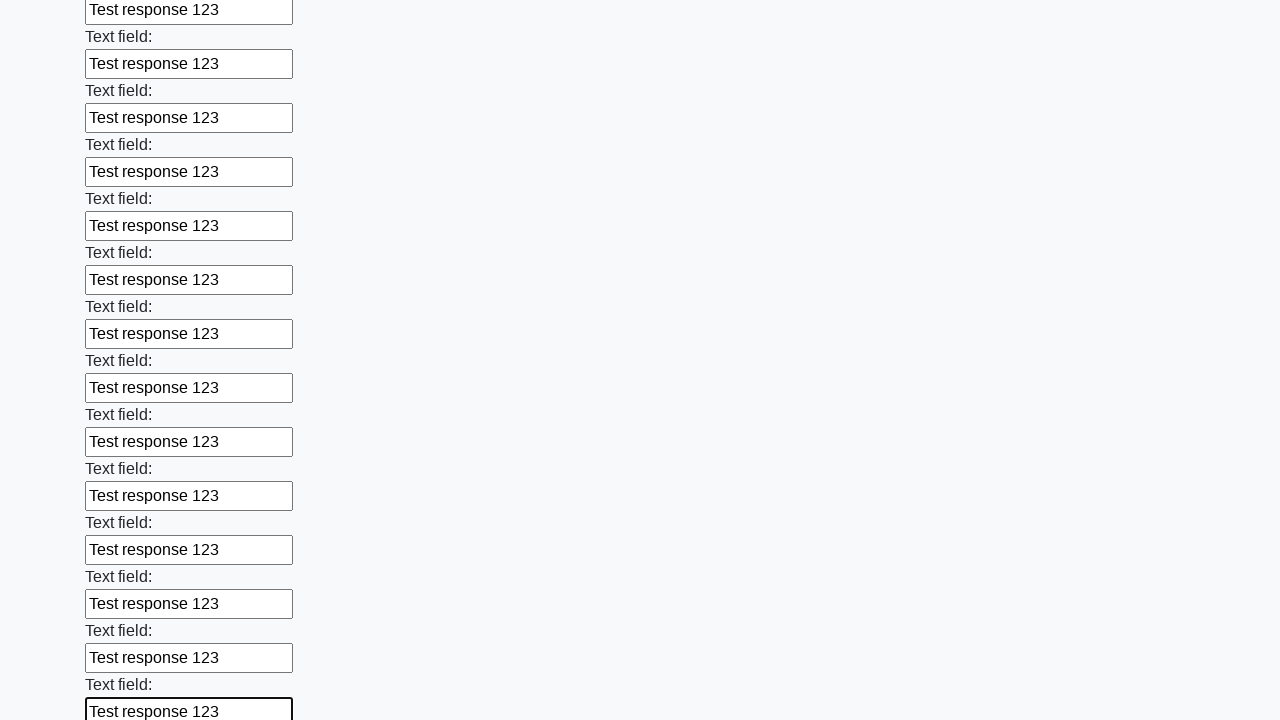

Filled input field with 'Test response 123' on input >> nth=57
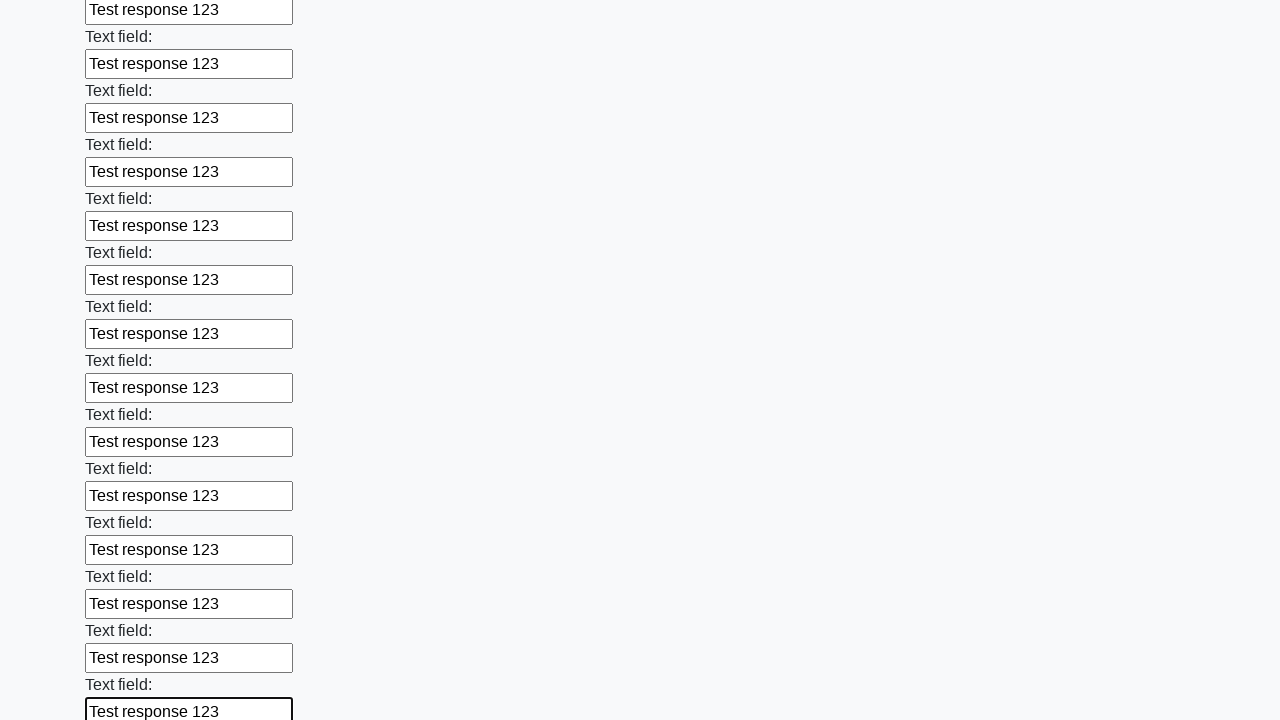

Filled input field with 'Test response 123' on input >> nth=58
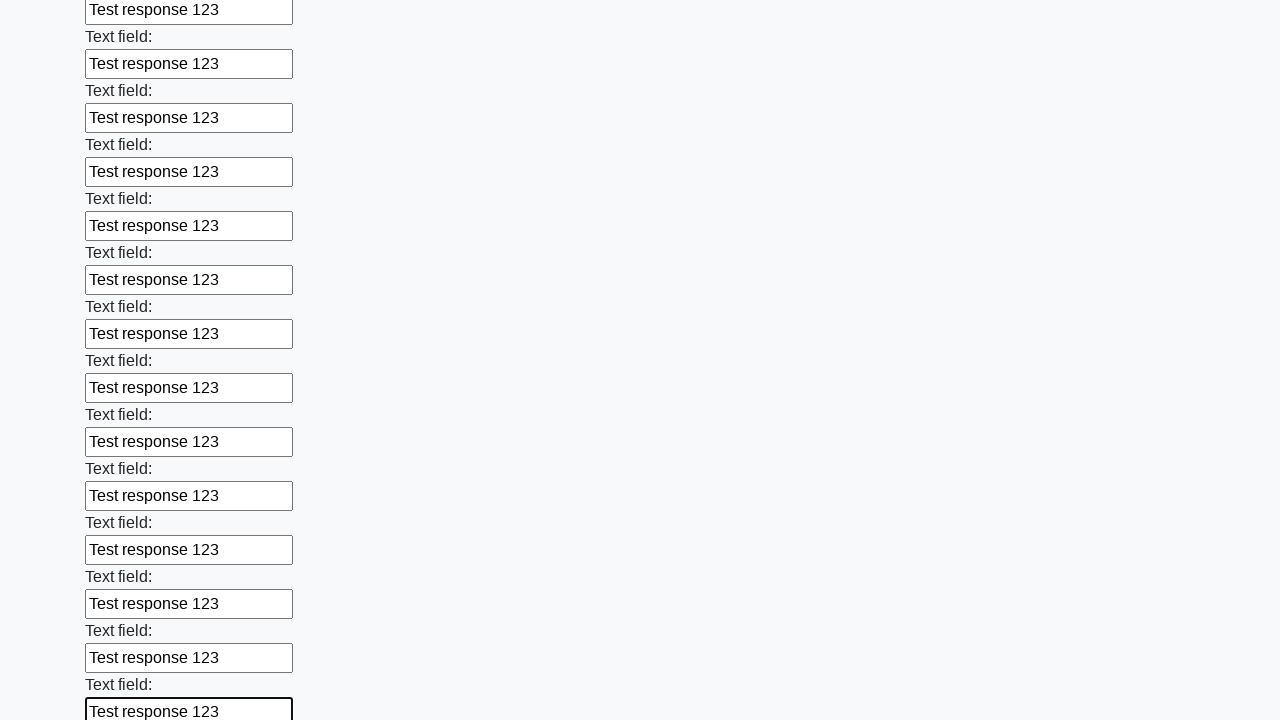

Filled input field with 'Test response 123' on input >> nth=59
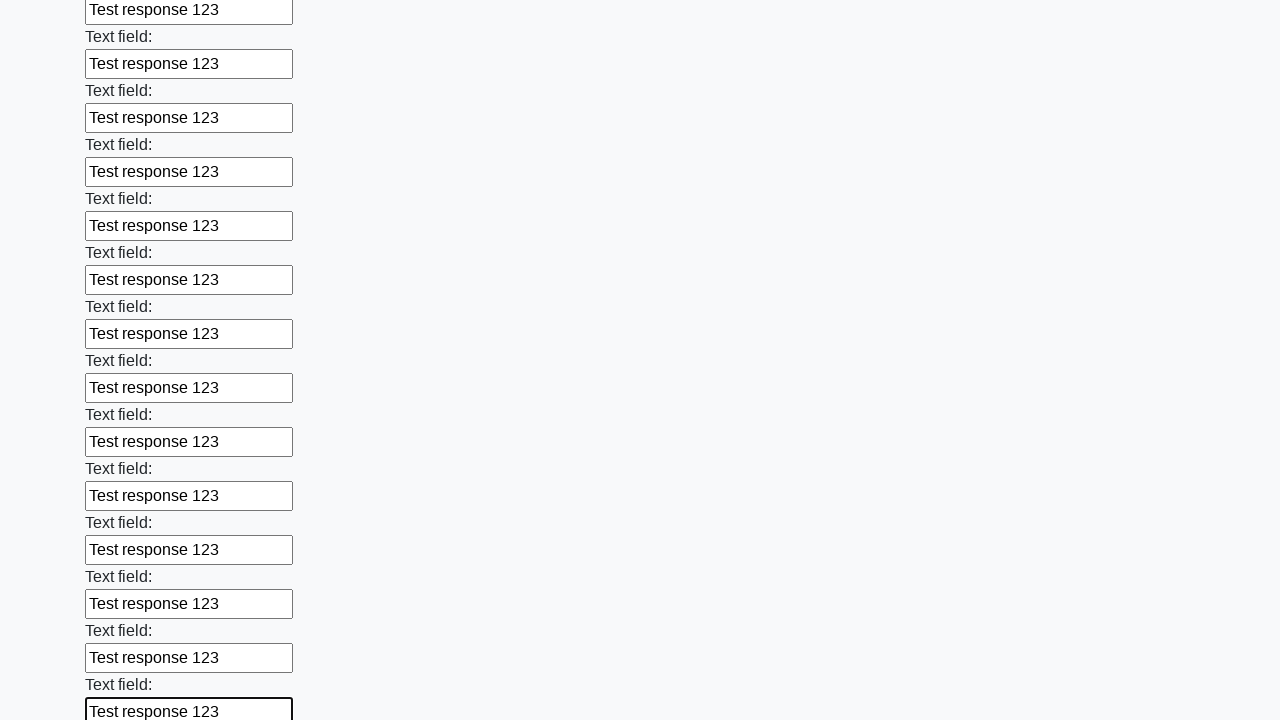

Filled input field with 'Test response 123' on input >> nth=60
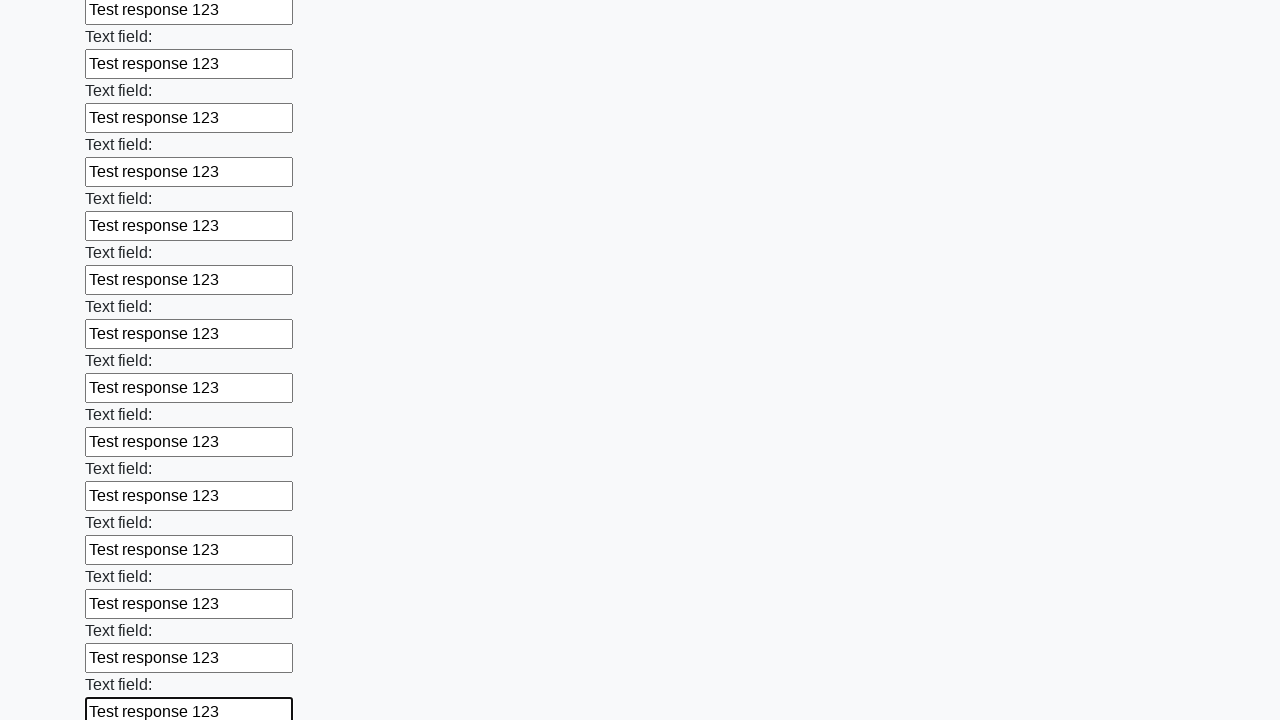

Filled input field with 'Test response 123' on input >> nth=61
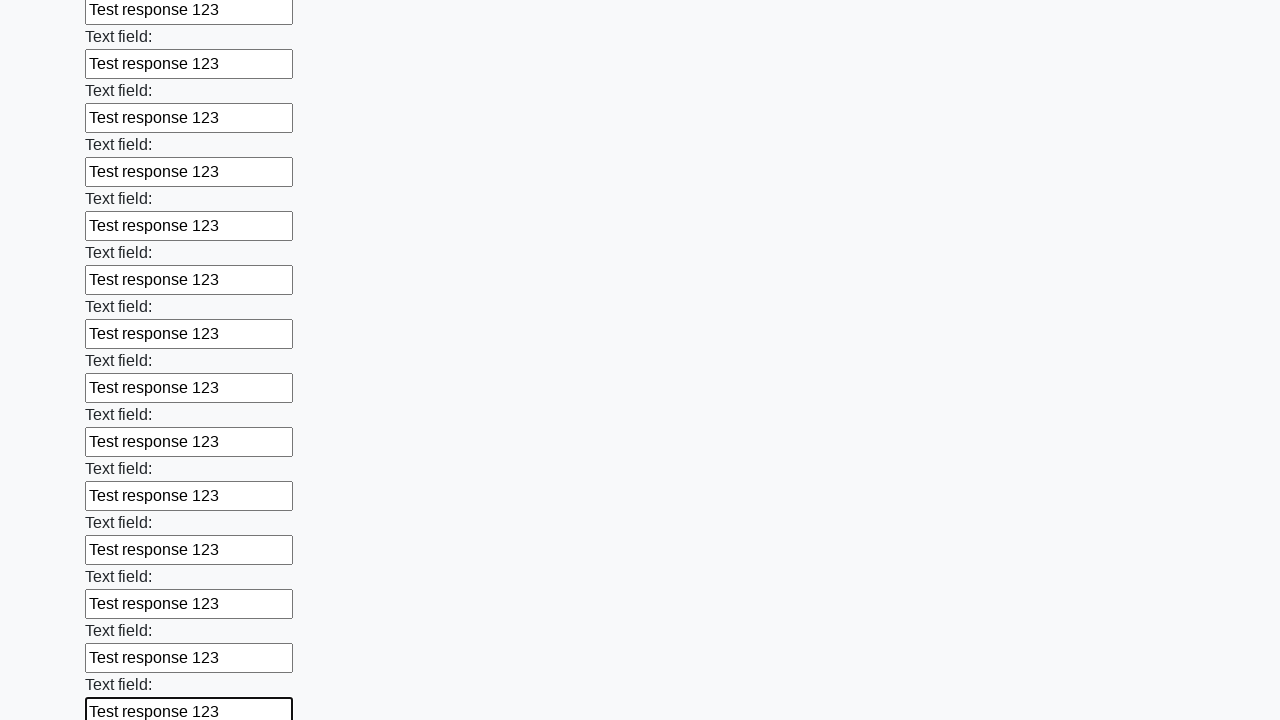

Filled input field with 'Test response 123' on input >> nth=62
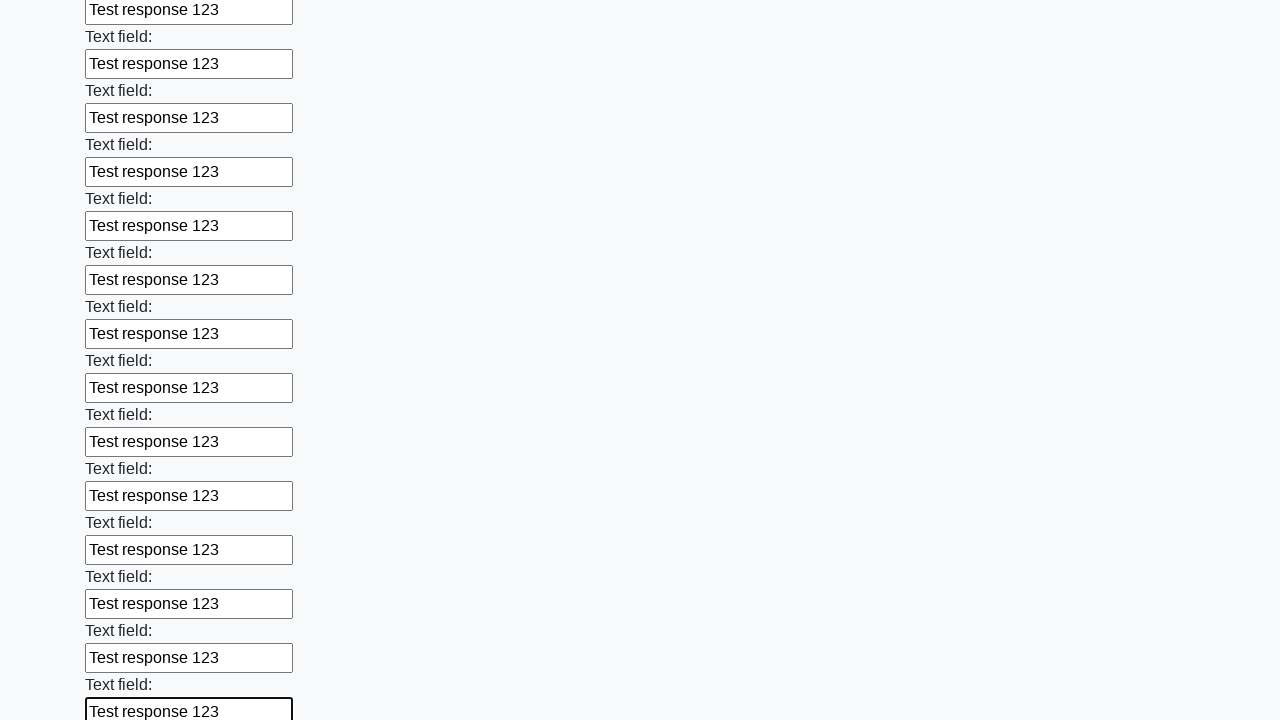

Filled input field with 'Test response 123' on input >> nth=63
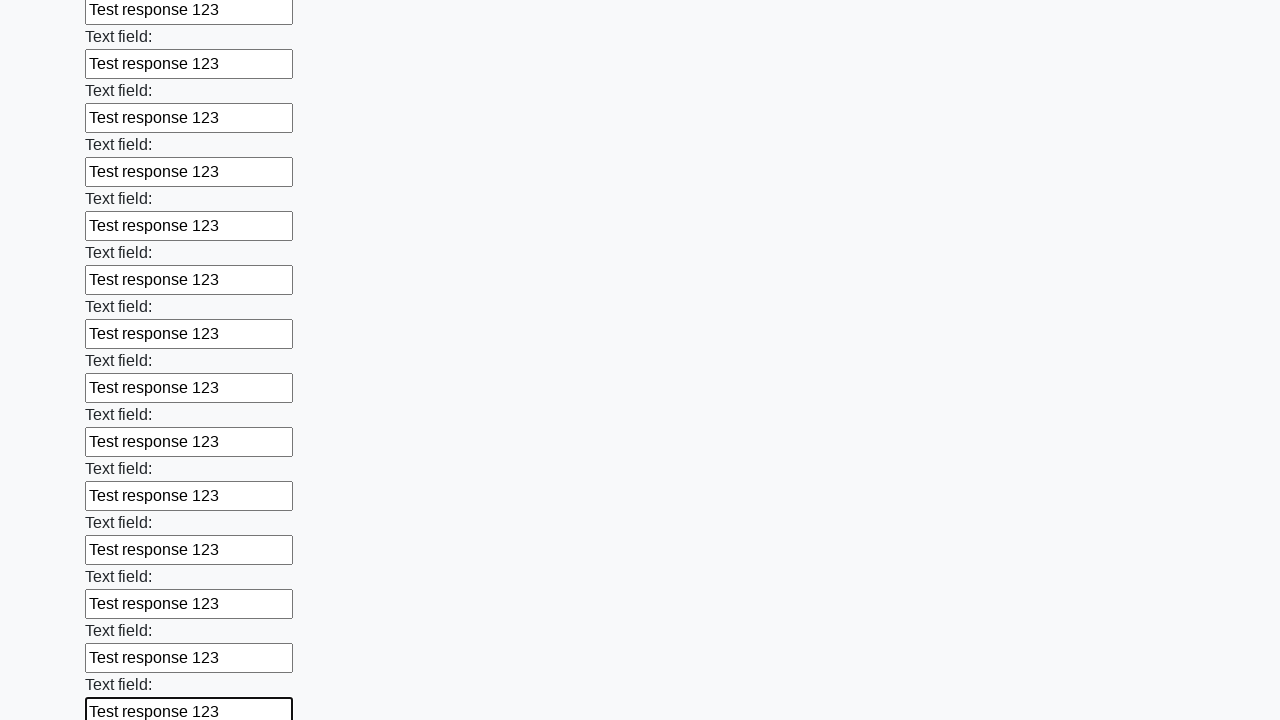

Filled input field with 'Test response 123' on input >> nth=64
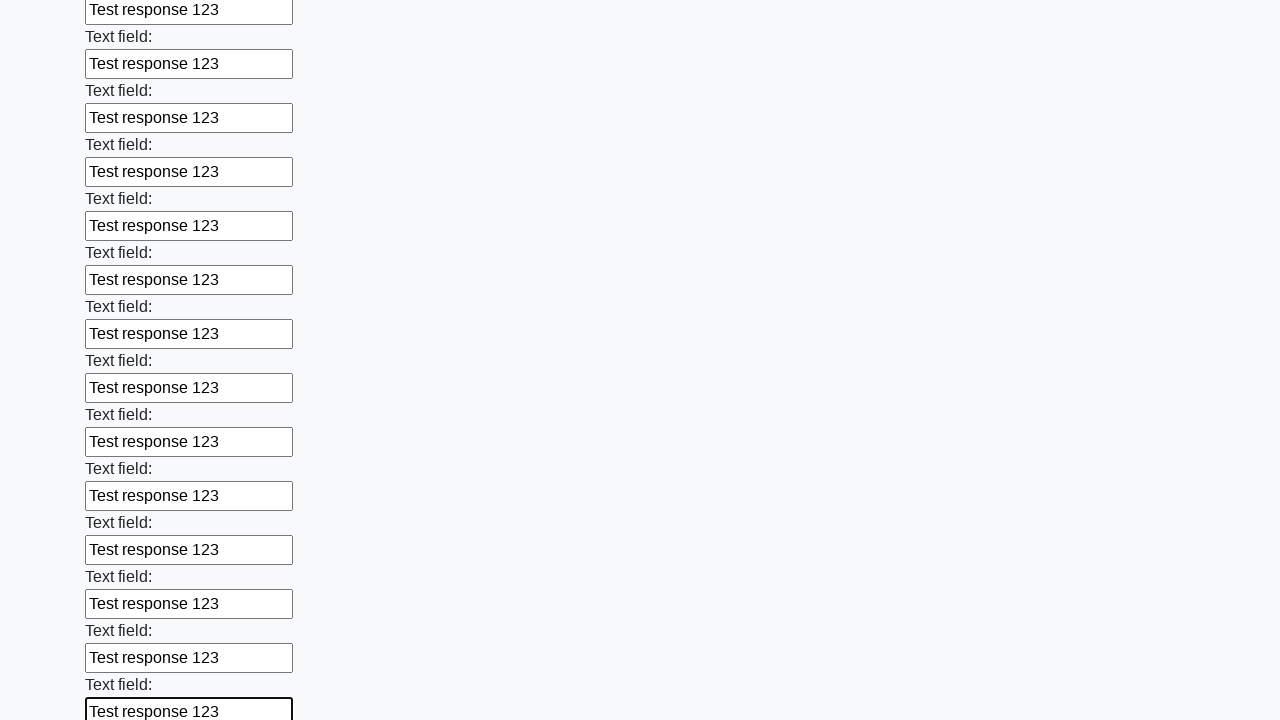

Filled input field with 'Test response 123' on input >> nth=65
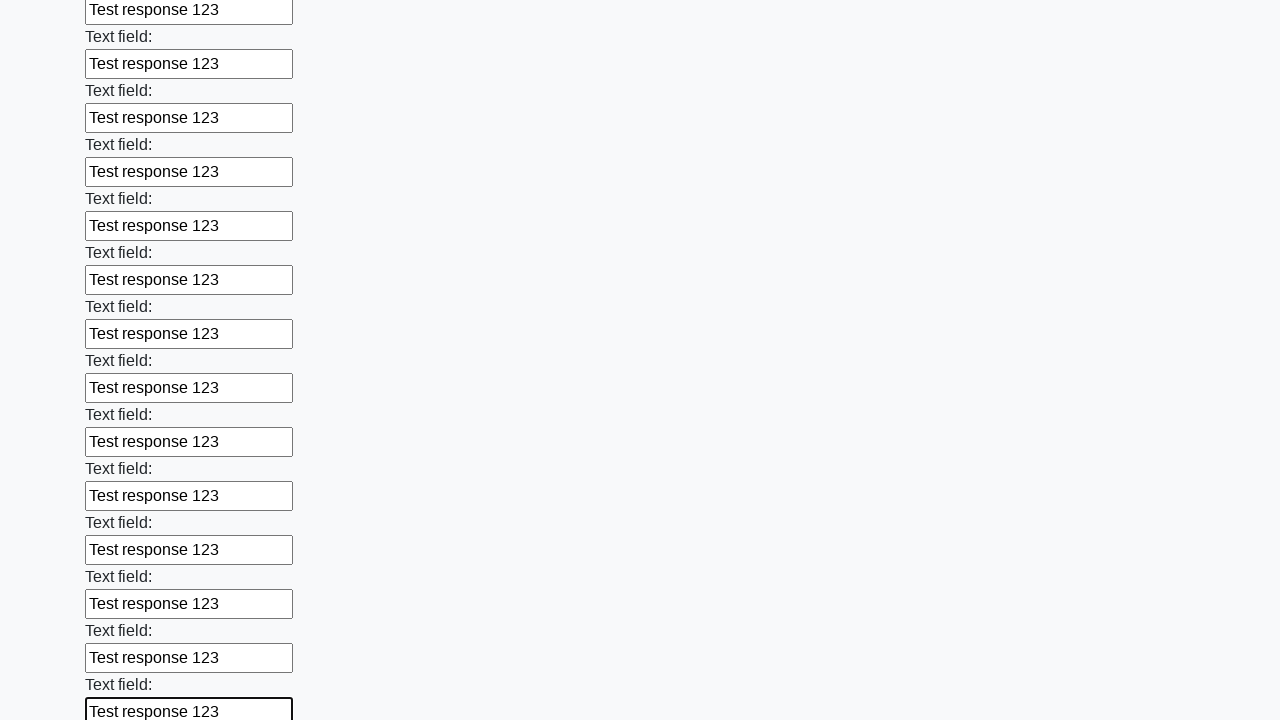

Filled input field with 'Test response 123' on input >> nth=66
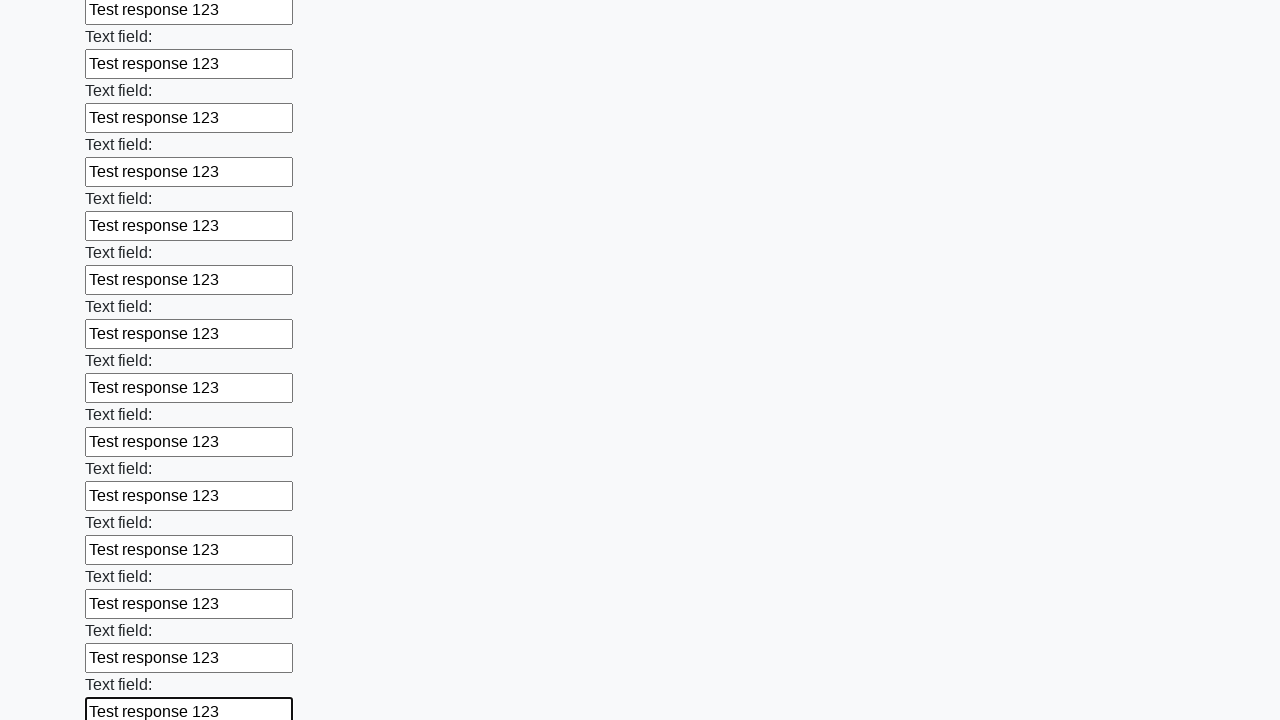

Filled input field with 'Test response 123' on input >> nth=67
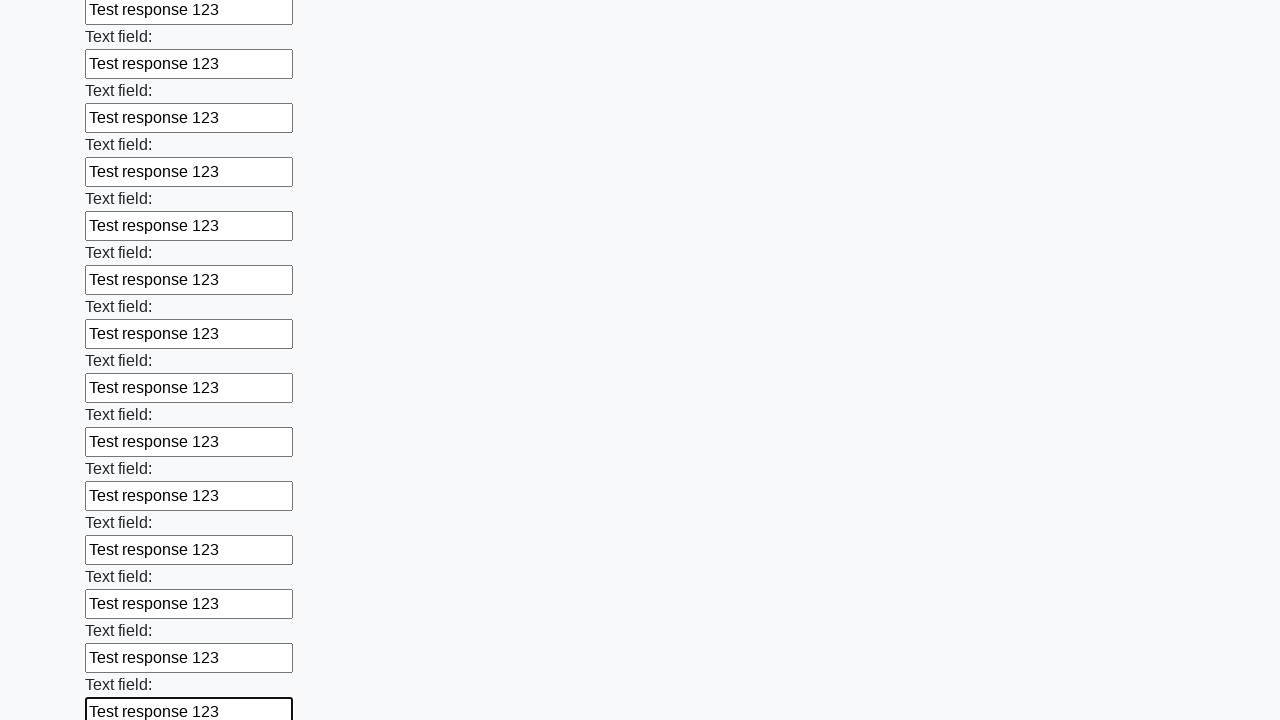

Filled input field with 'Test response 123' on input >> nth=68
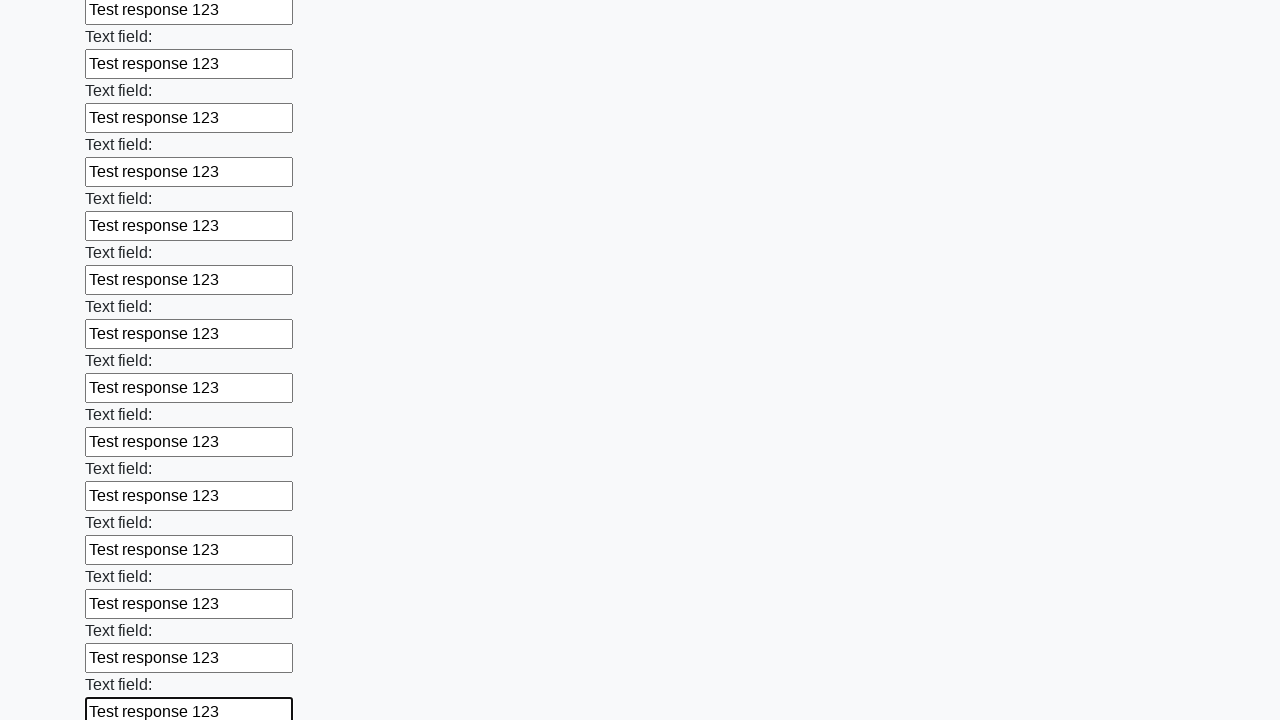

Filled input field with 'Test response 123' on input >> nth=69
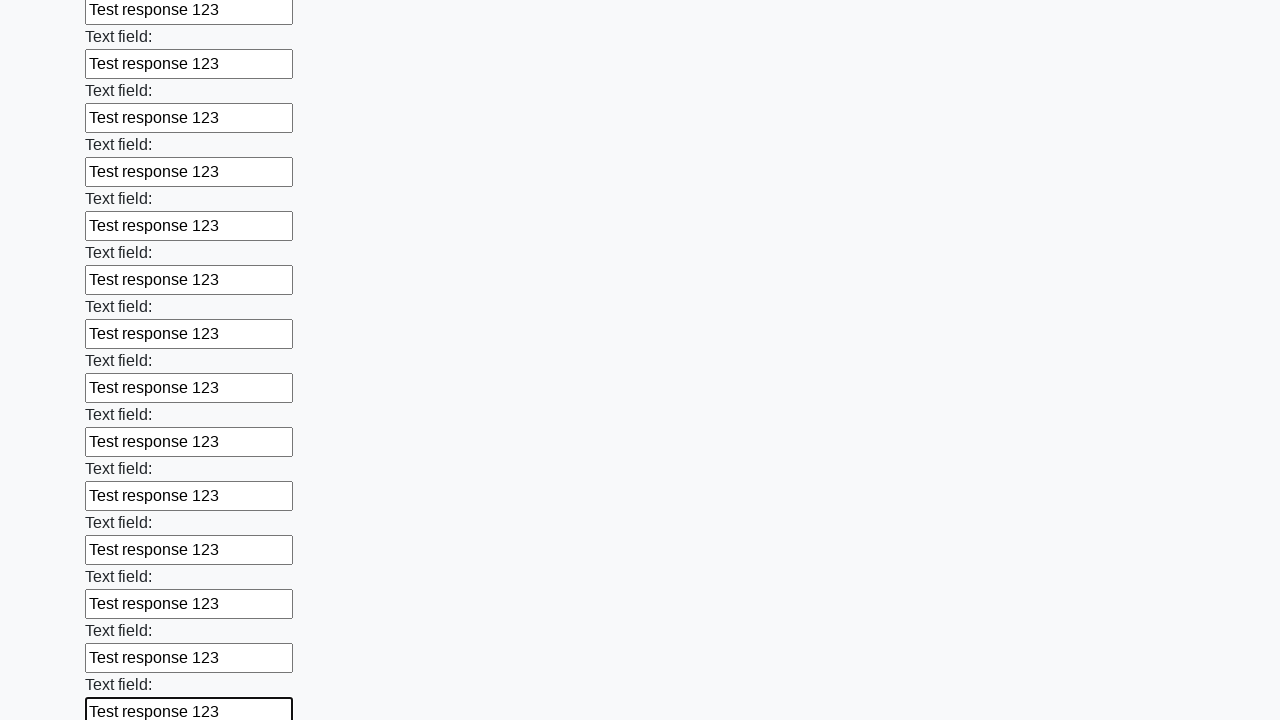

Filled input field with 'Test response 123' on input >> nth=70
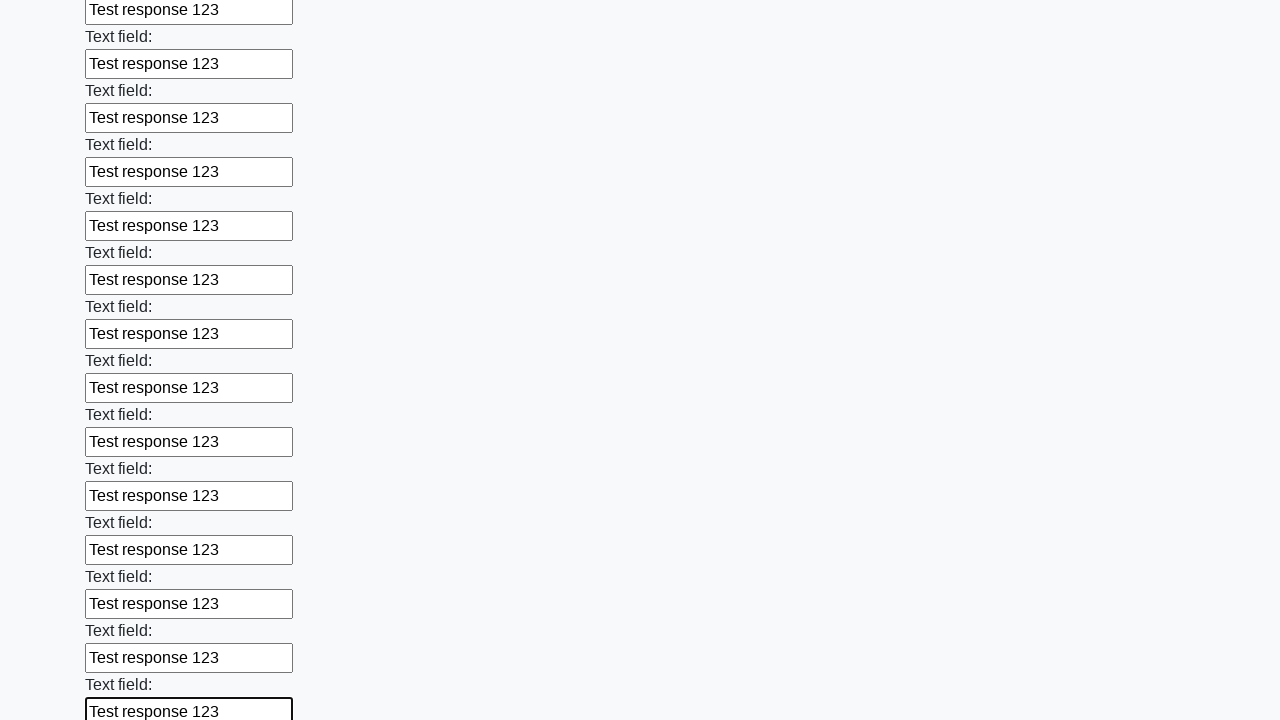

Filled input field with 'Test response 123' on input >> nth=71
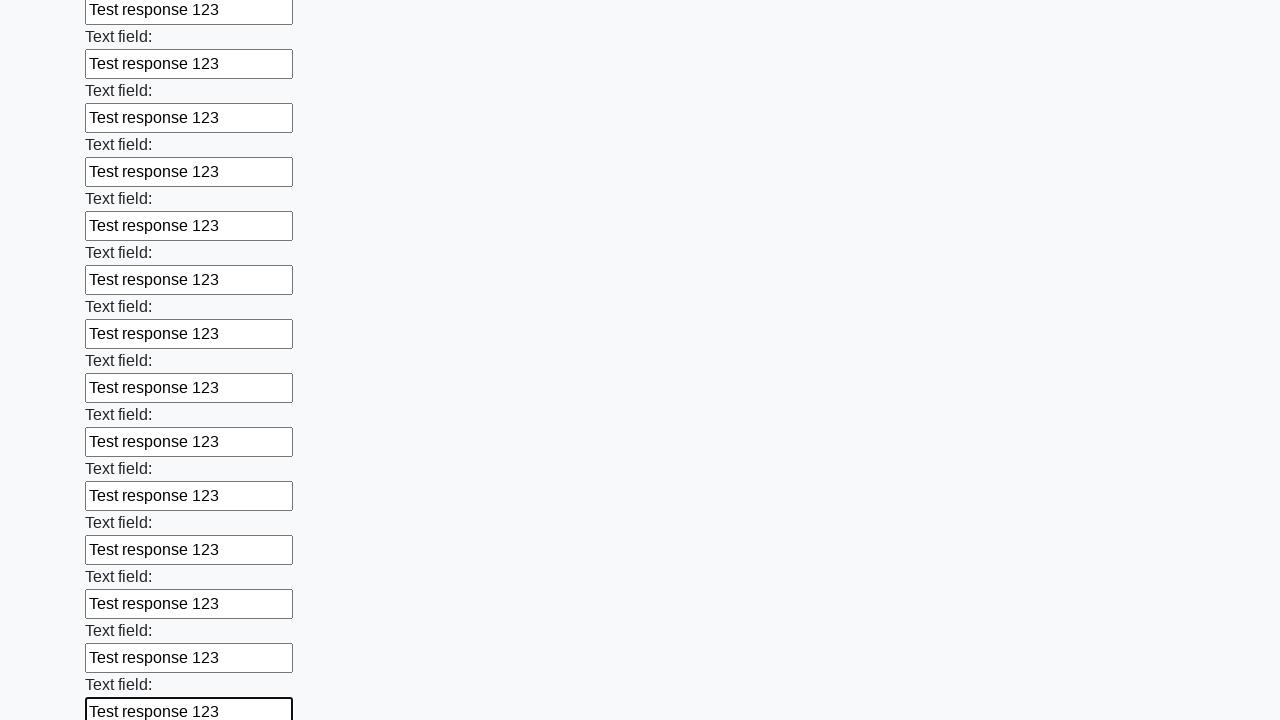

Filled input field with 'Test response 123' on input >> nth=72
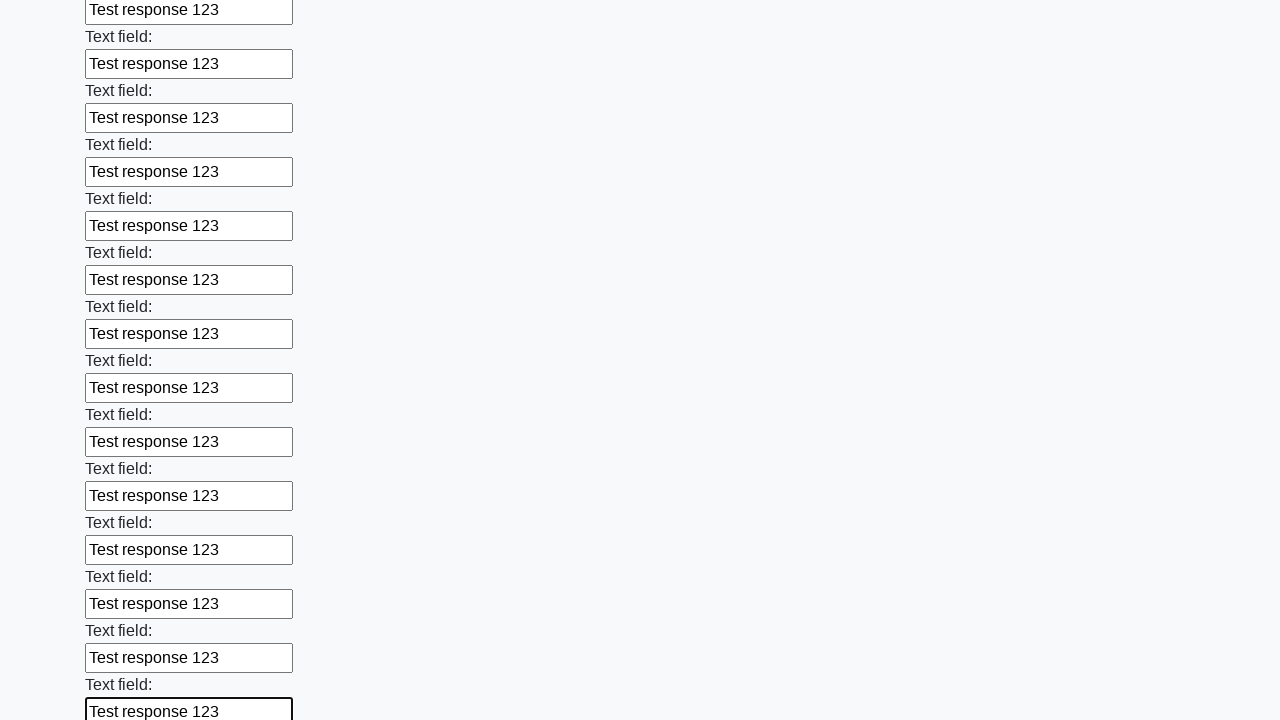

Filled input field with 'Test response 123' on input >> nth=73
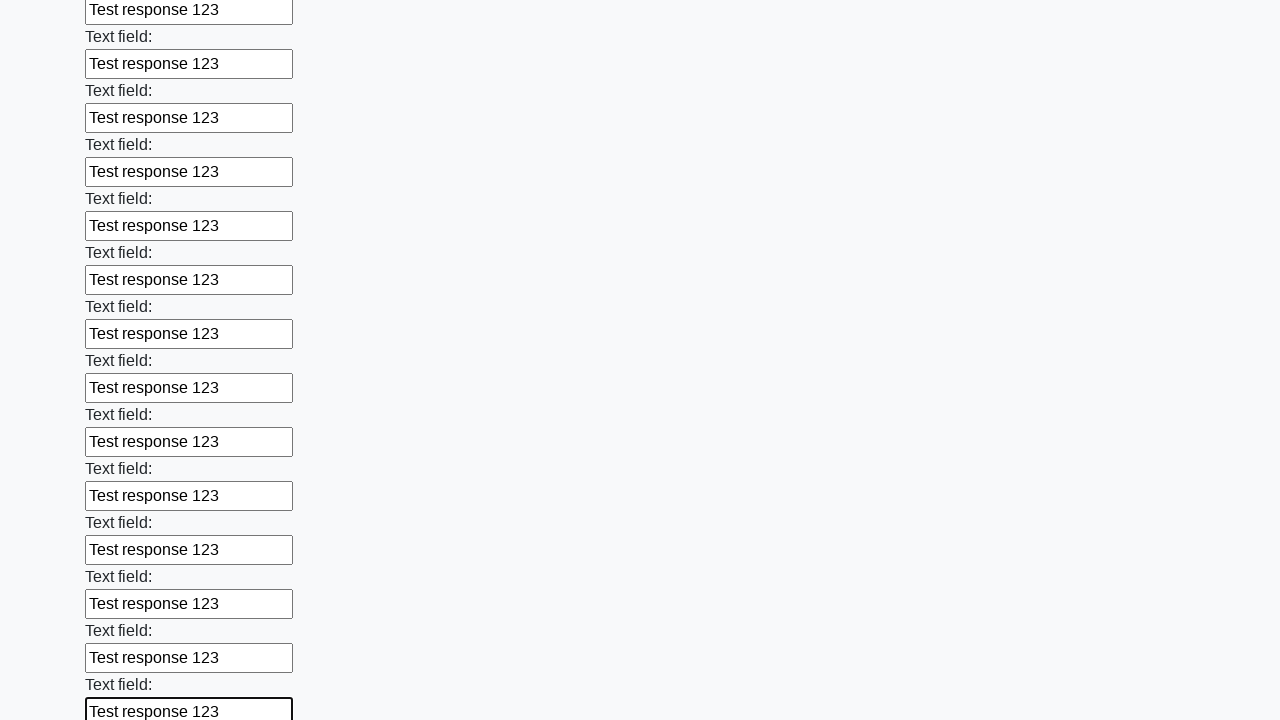

Filled input field with 'Test response 123' on input >> nth=74
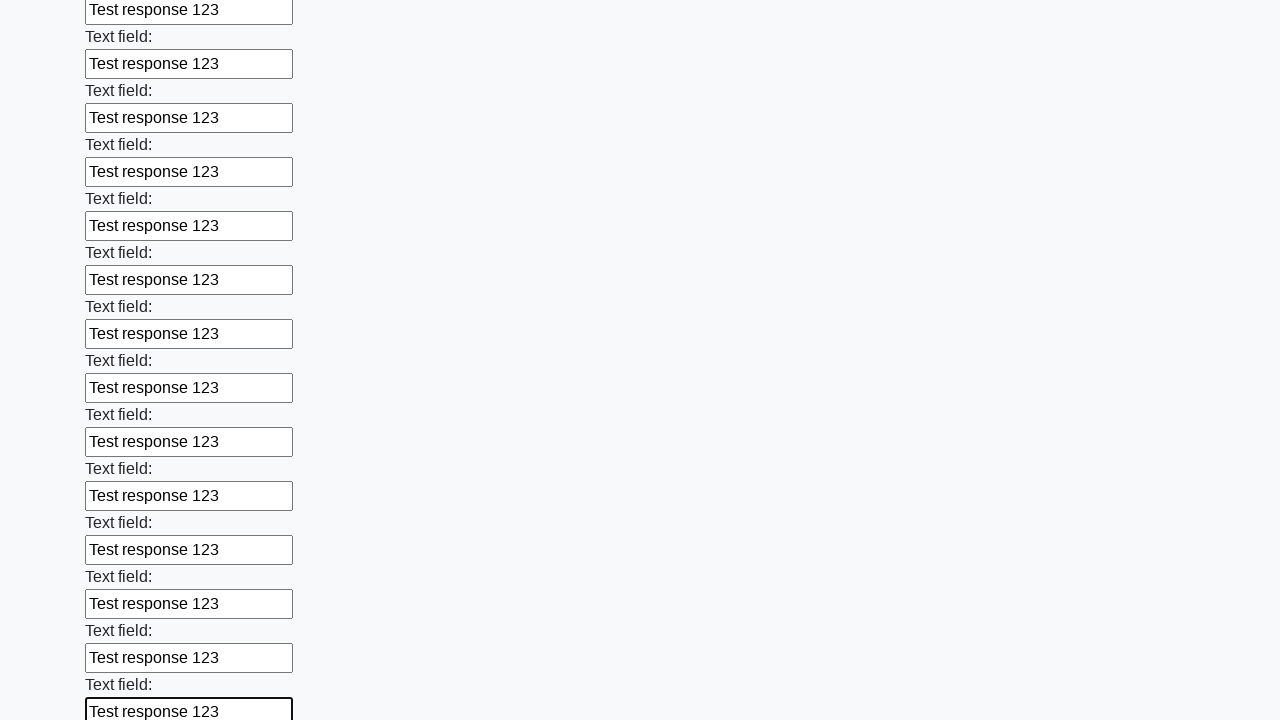

Filled input field with 'Test response 123' on input >> nth=75
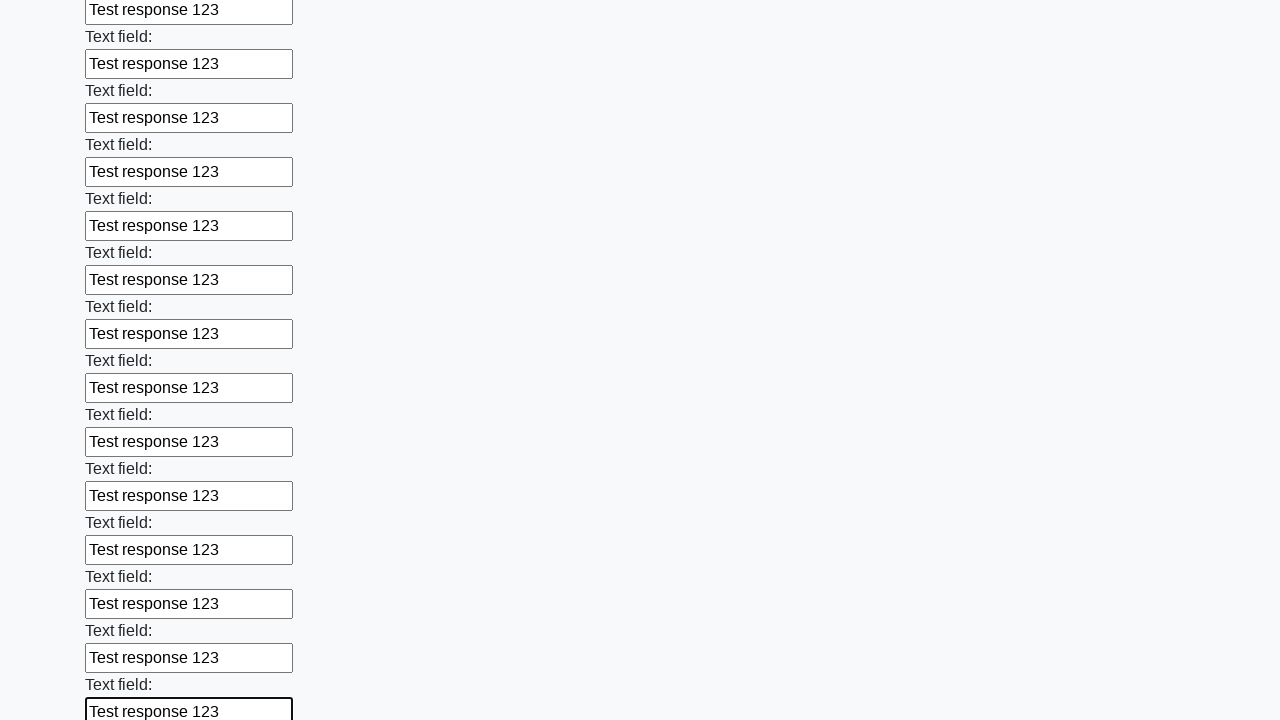

Filled input field with 'Test response 123' on input >> nth=76
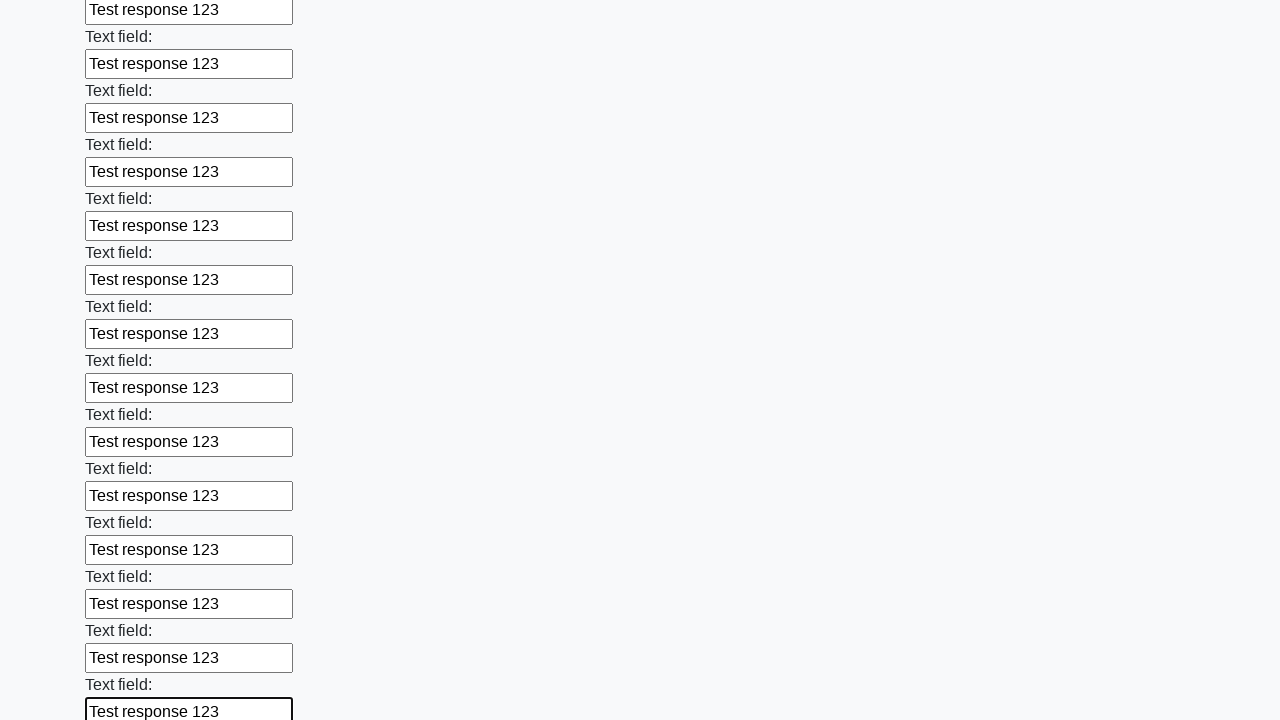

Filled input field with 'Test response 123' on input >> nth=77
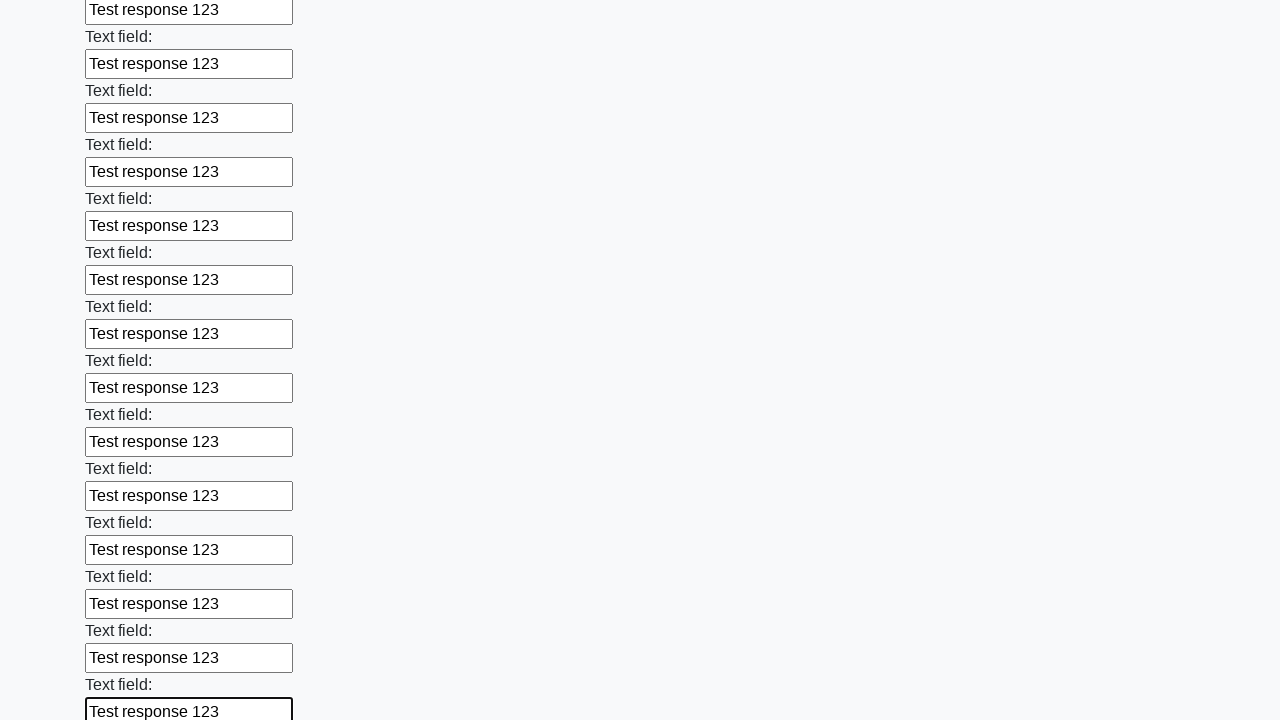

Filled input field with 'Test response 123' on input >> nth=78
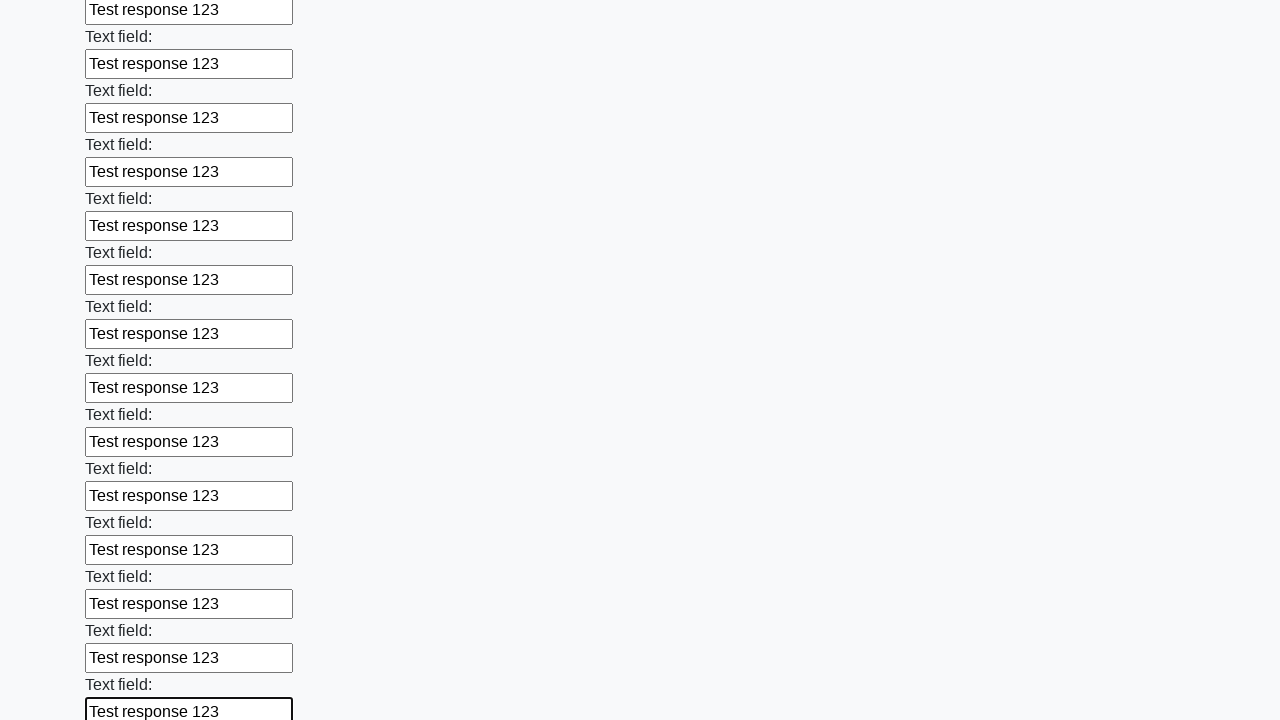

Filled input field with 'Test response 123' on input >> nth=79
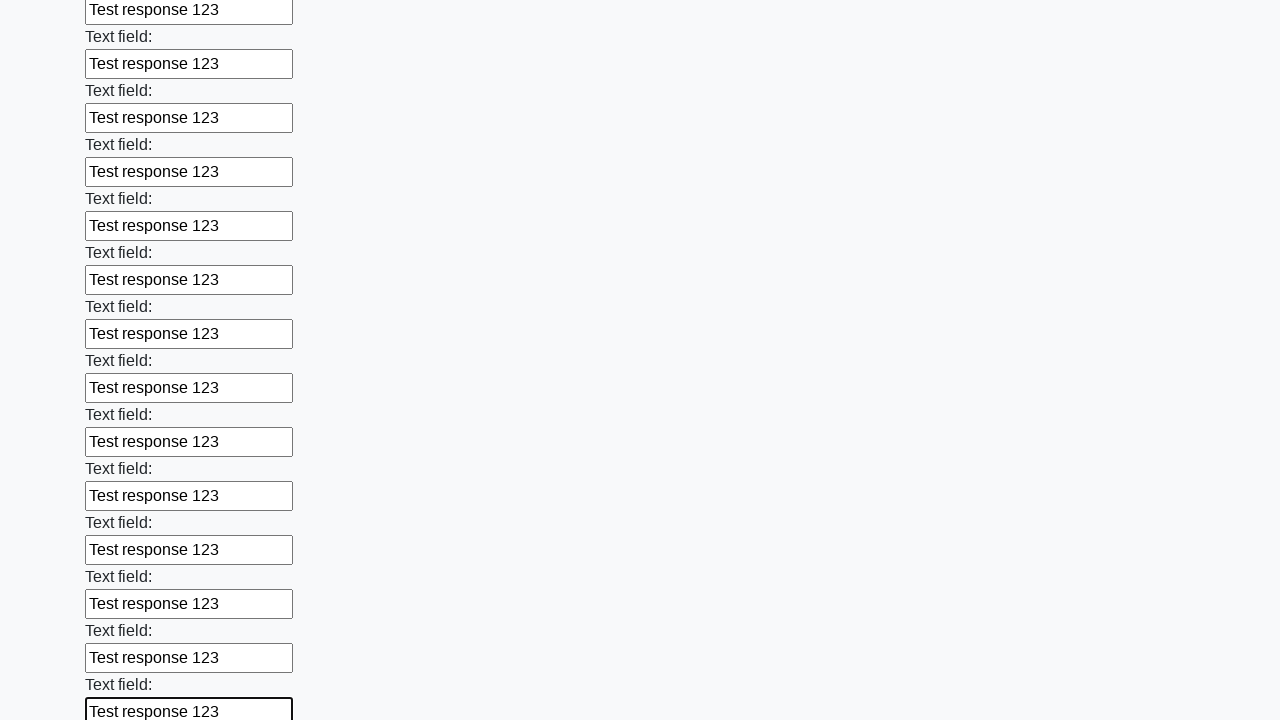

Filled input field with 'Test response 123' on input >> nth=80
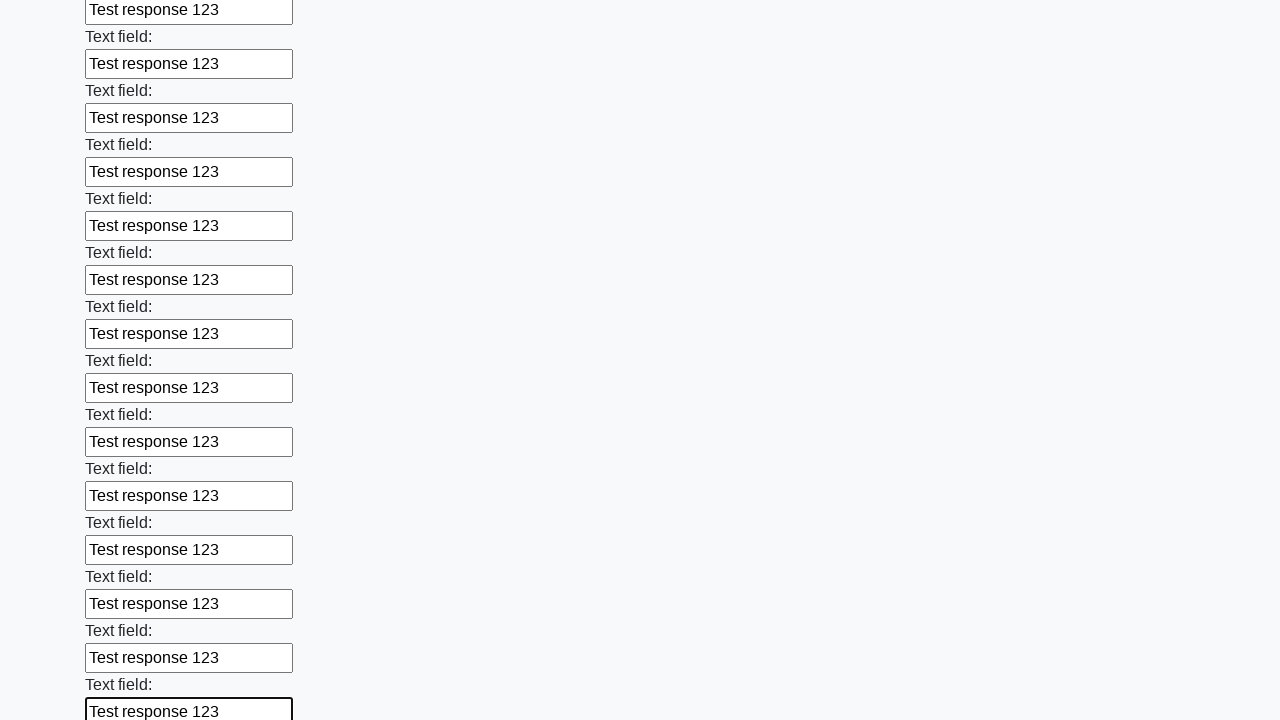

Filled input field with 'Test response 123' on input >> nth=81
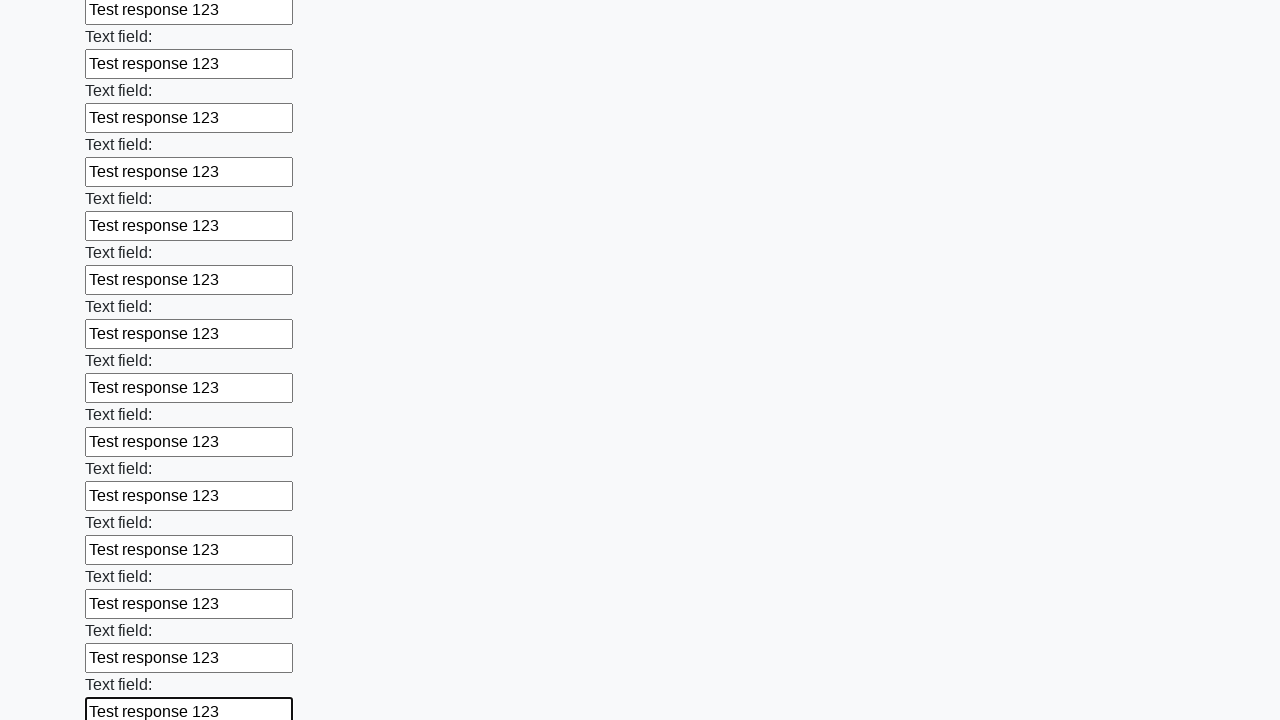

Filled input field with 'Test response 123' on input >> nth=82
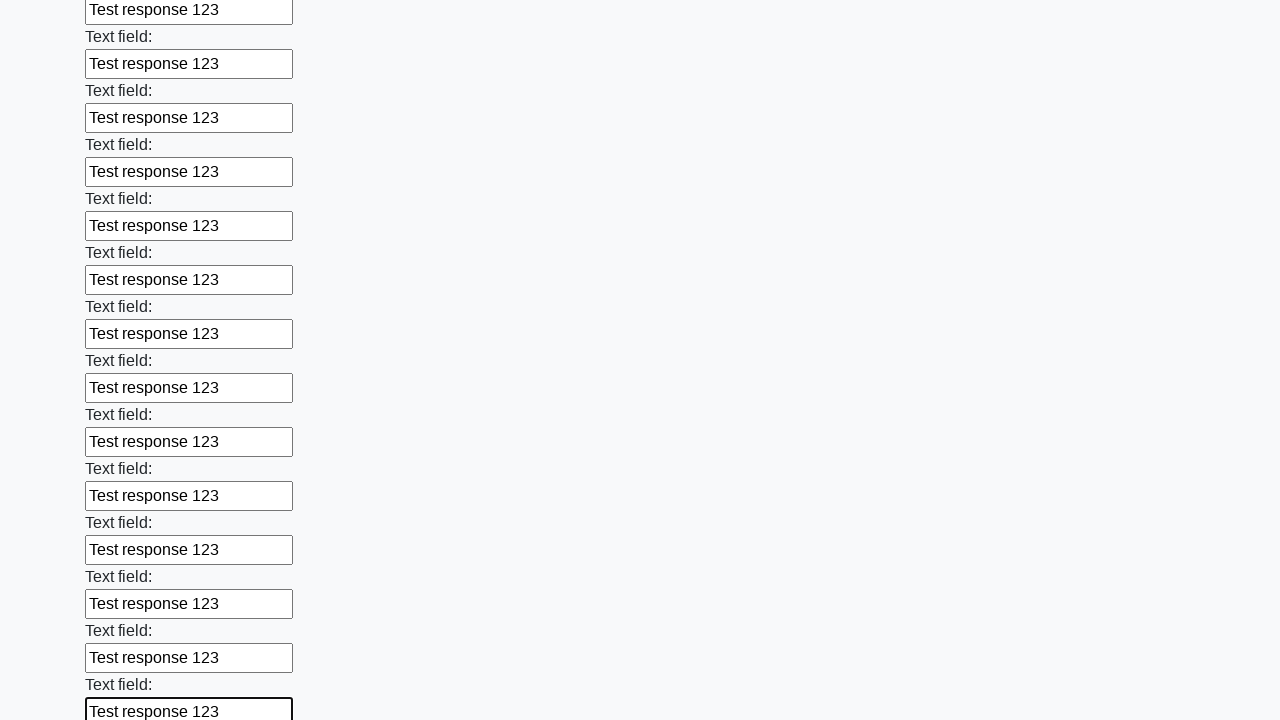

Filled input field with 'Test response 123' on input >> nth=83
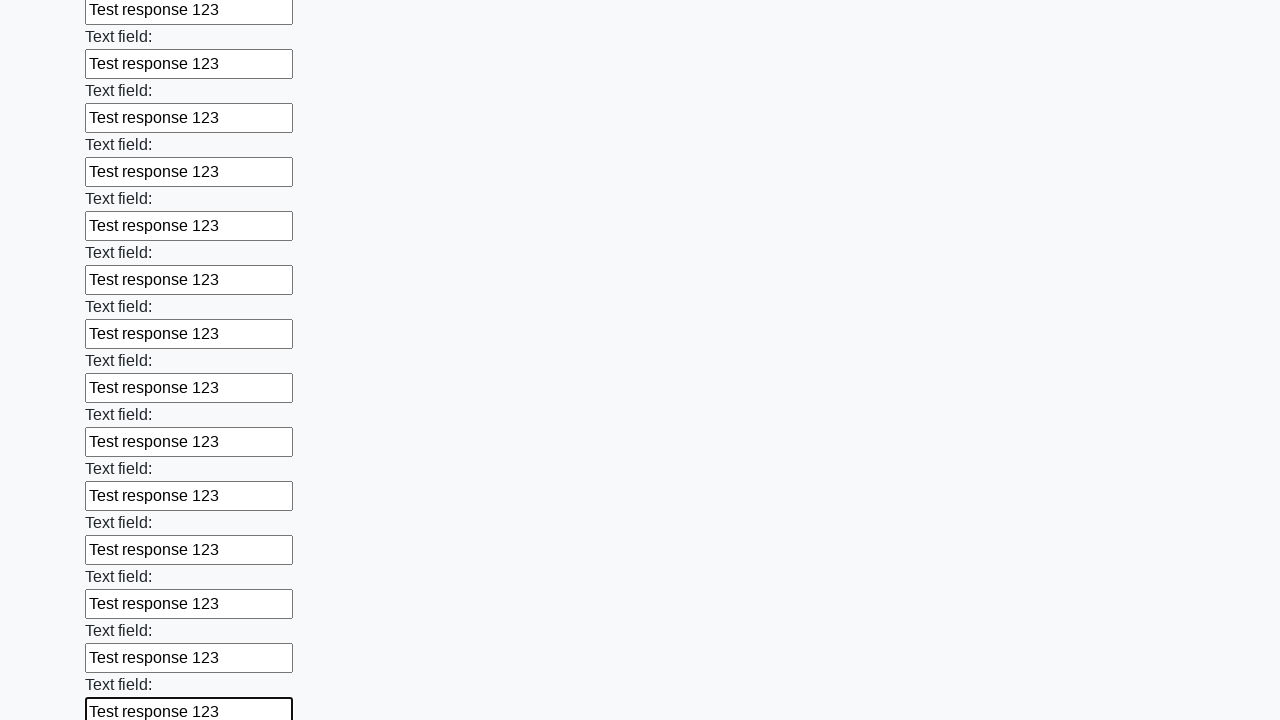

Filled input field with 'Test response 123' on input >> nth=84
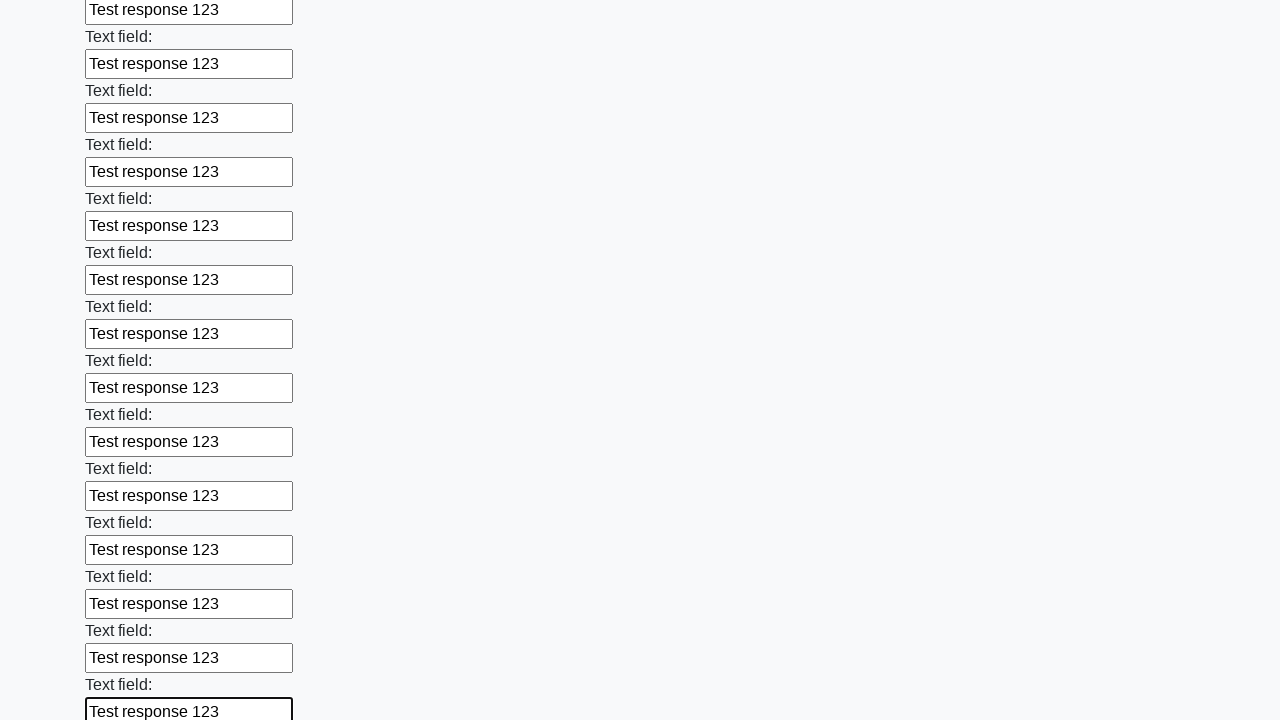

Filled input field with 'Test response 123' on input >> nth=85
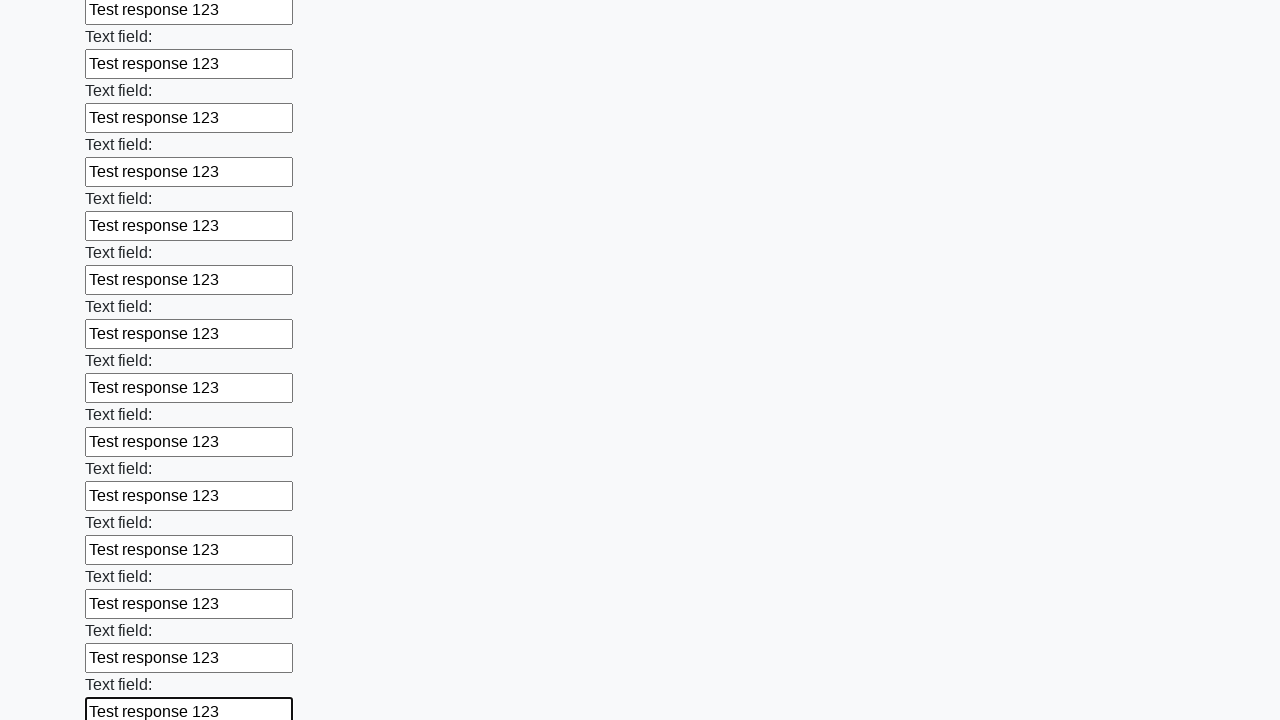

Filled input field with 'Test response 123' on input >> nth=86
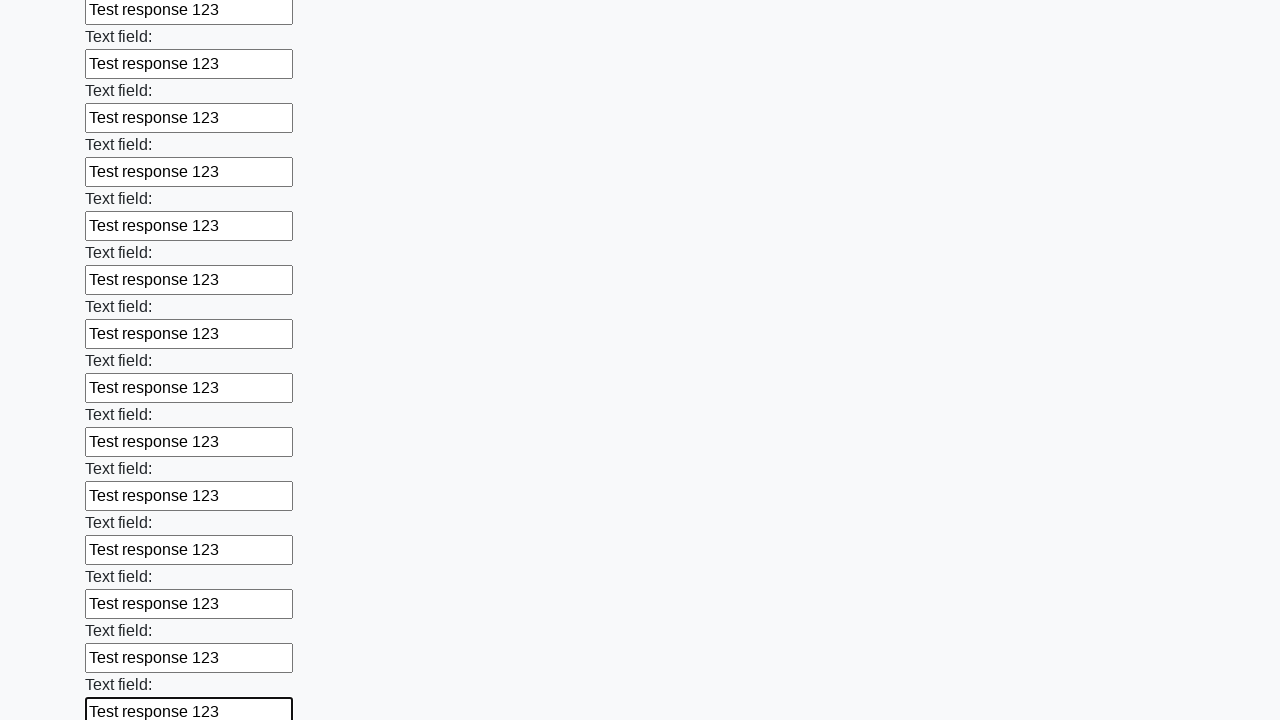

Filled input field with 'Test response 123' on input >> nth=87
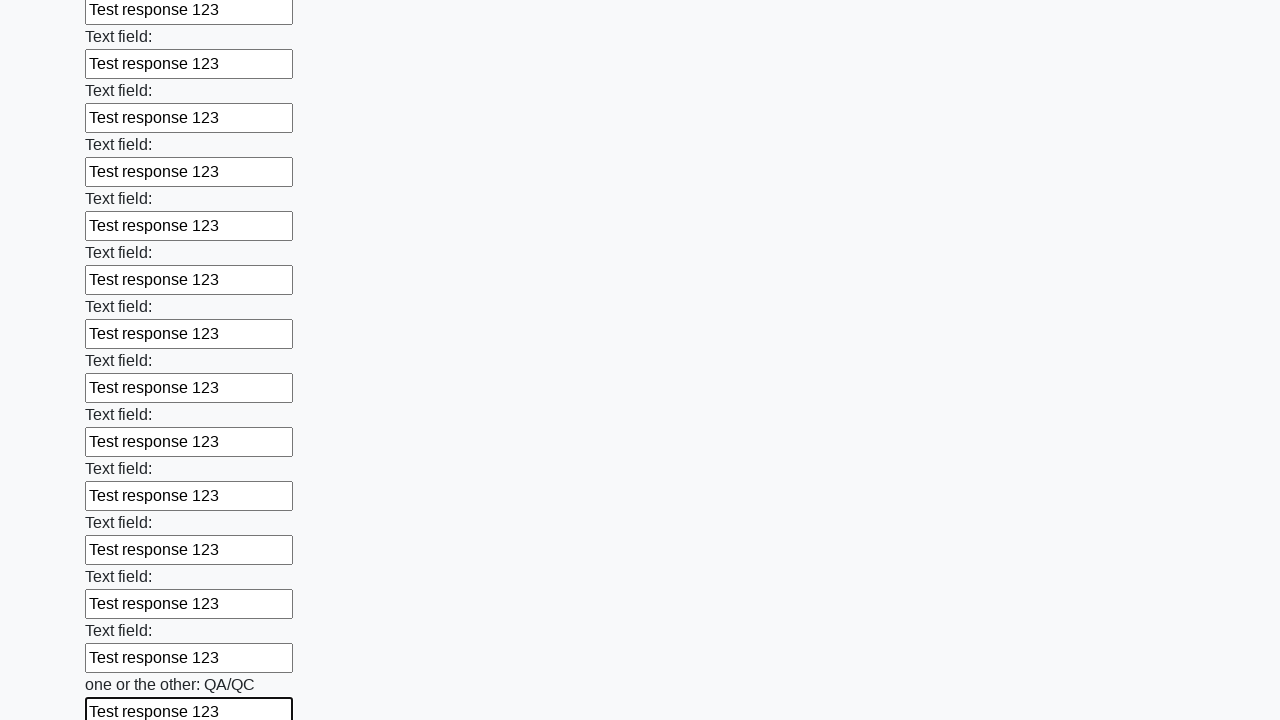

Filled input field with 'Test response 123' on input >> nth=88
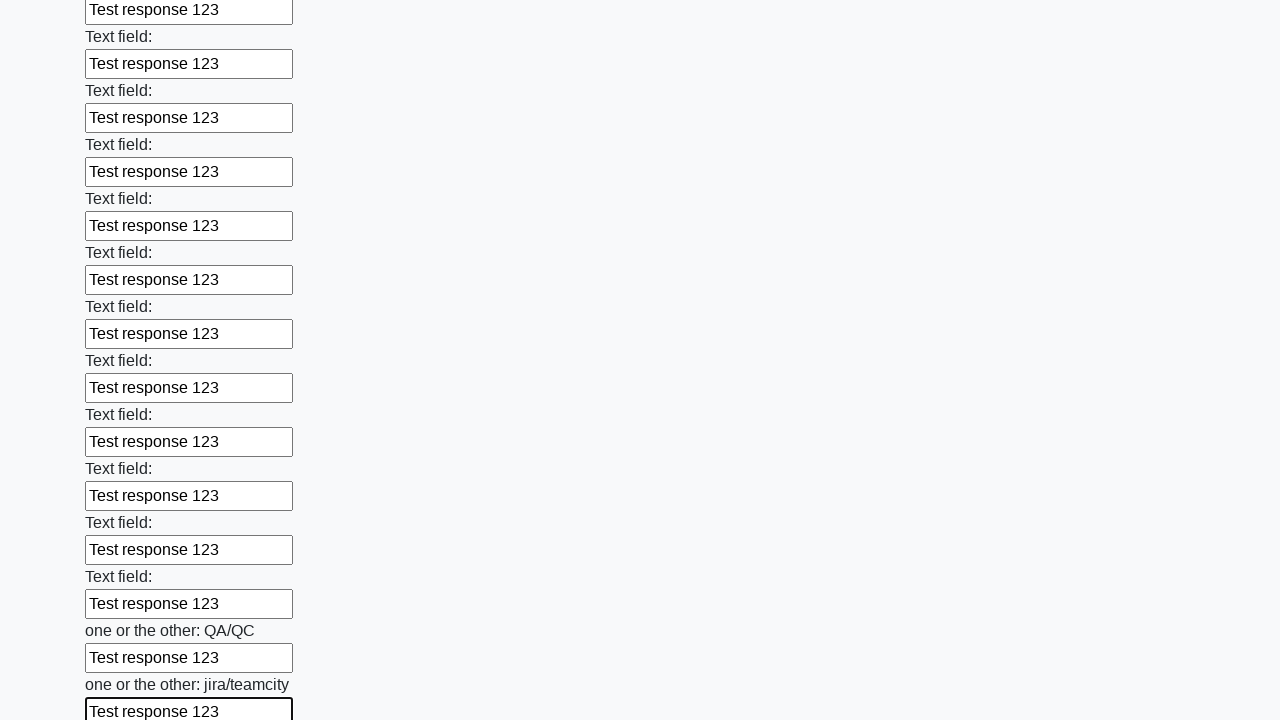

Filled input field with 'Test response 123' on input >> nth=89
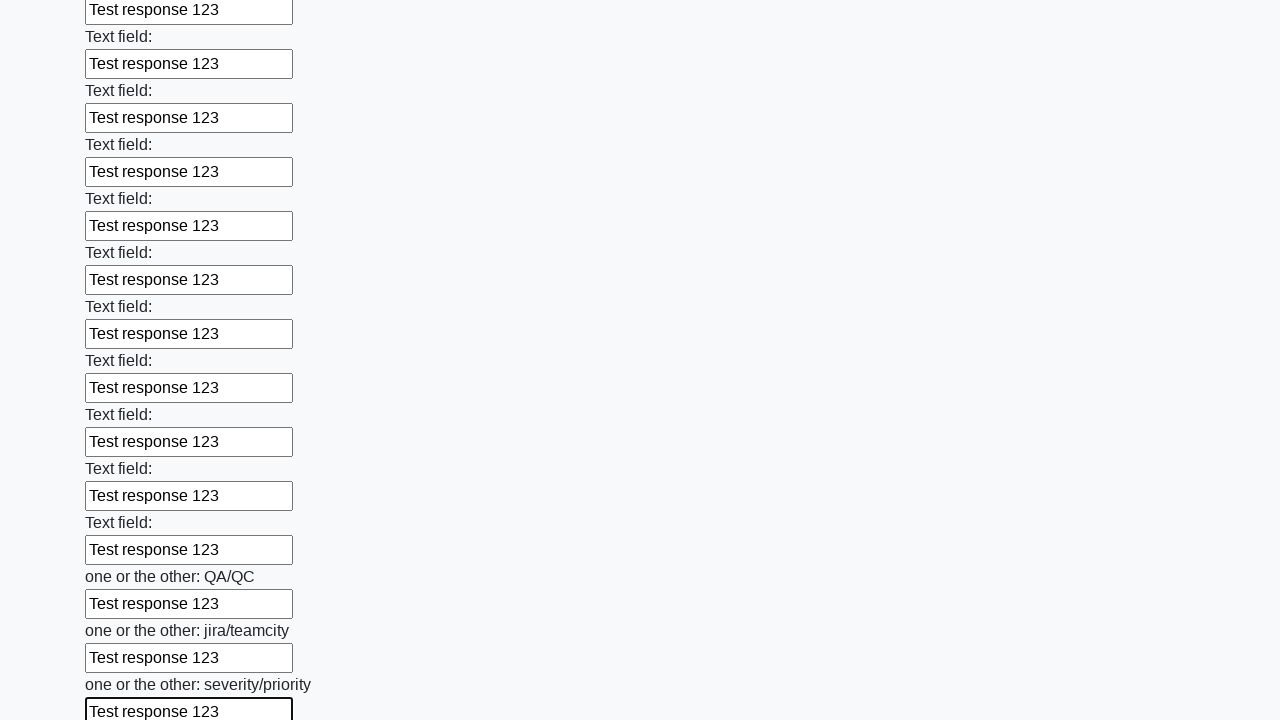

Filled input field with 'Test response 123' on input >> nth=90
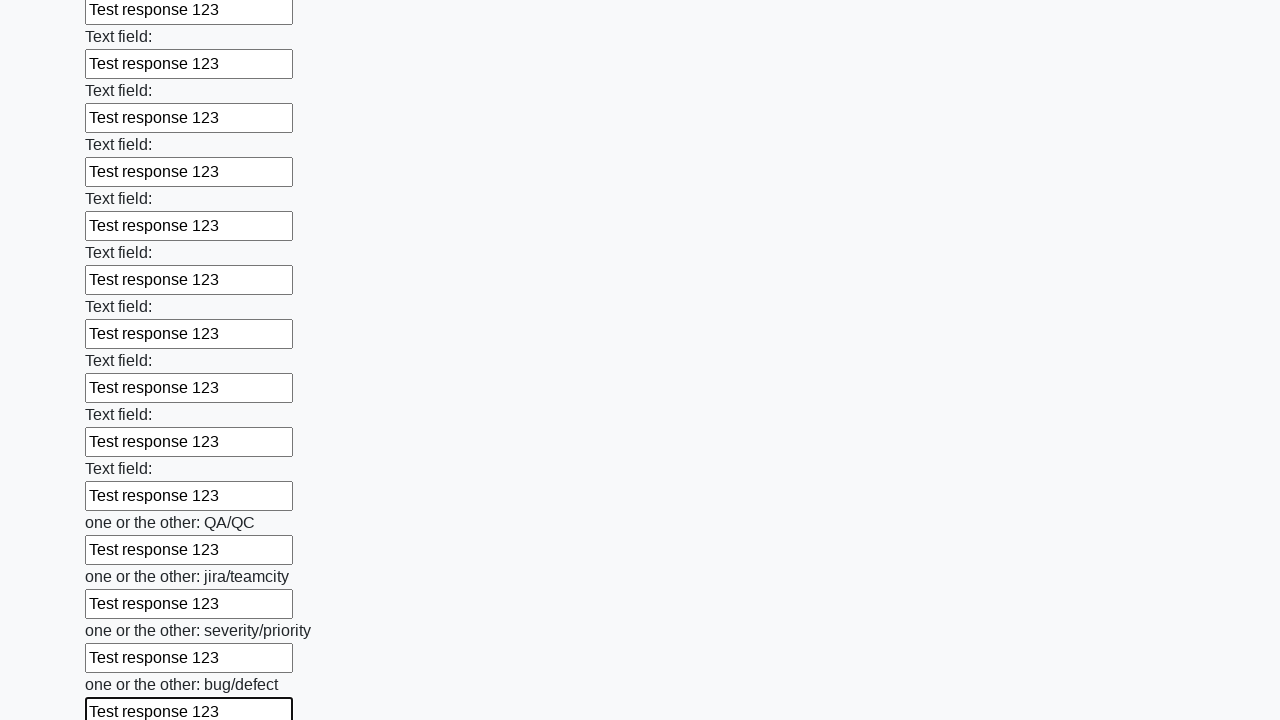

Filled input field with 'Test response 123' on input >> nth=91
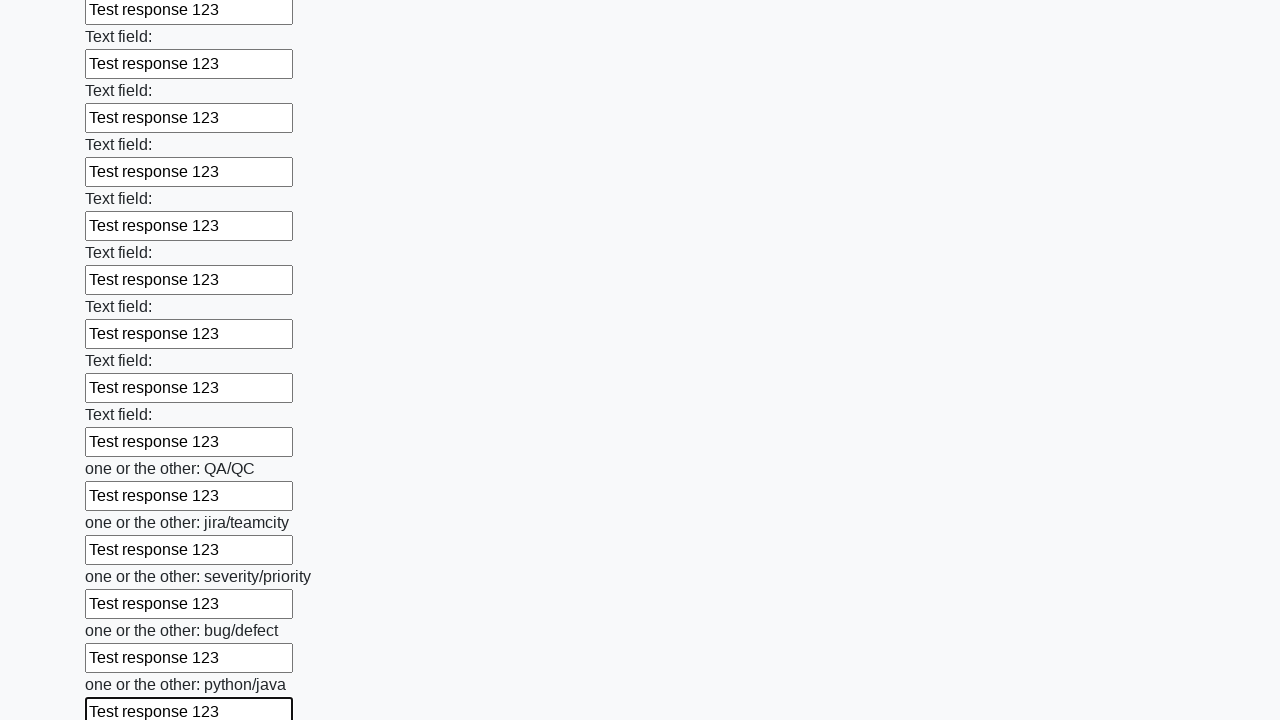

Filled input field with 'Test response 123' on input >> nth=92
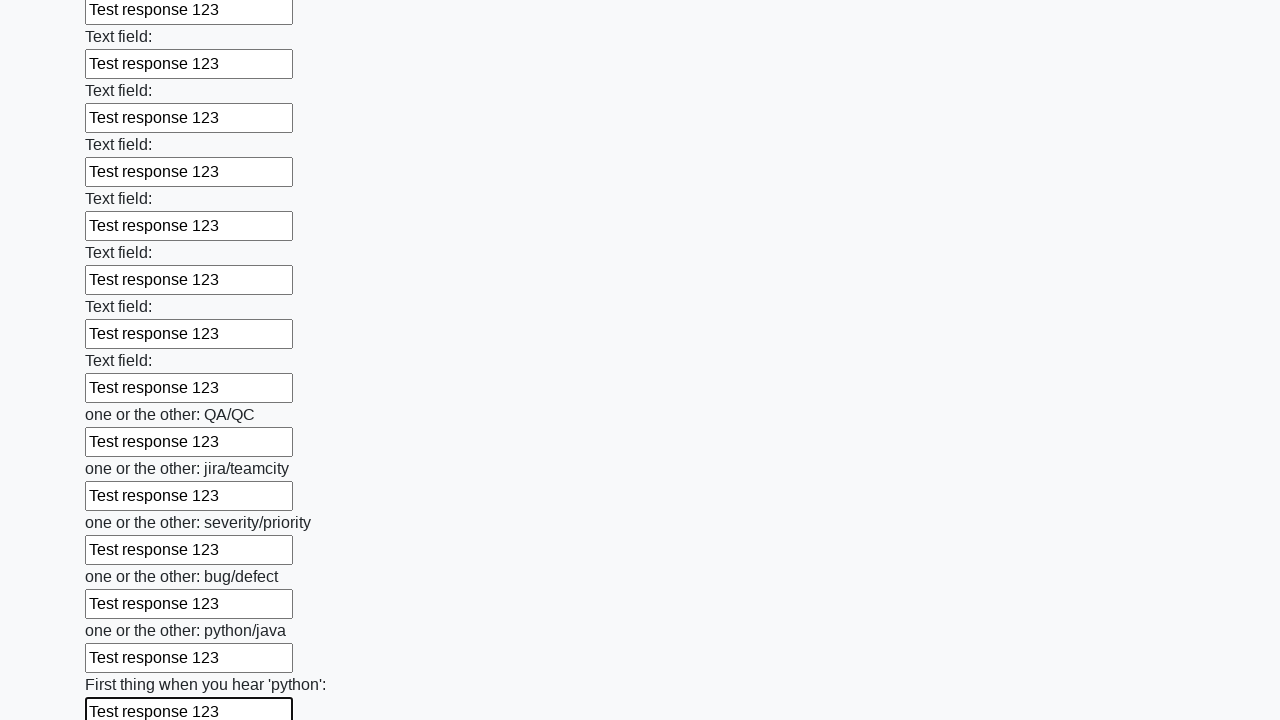

Filled input field with 'Test response 123' on input >> nth=93
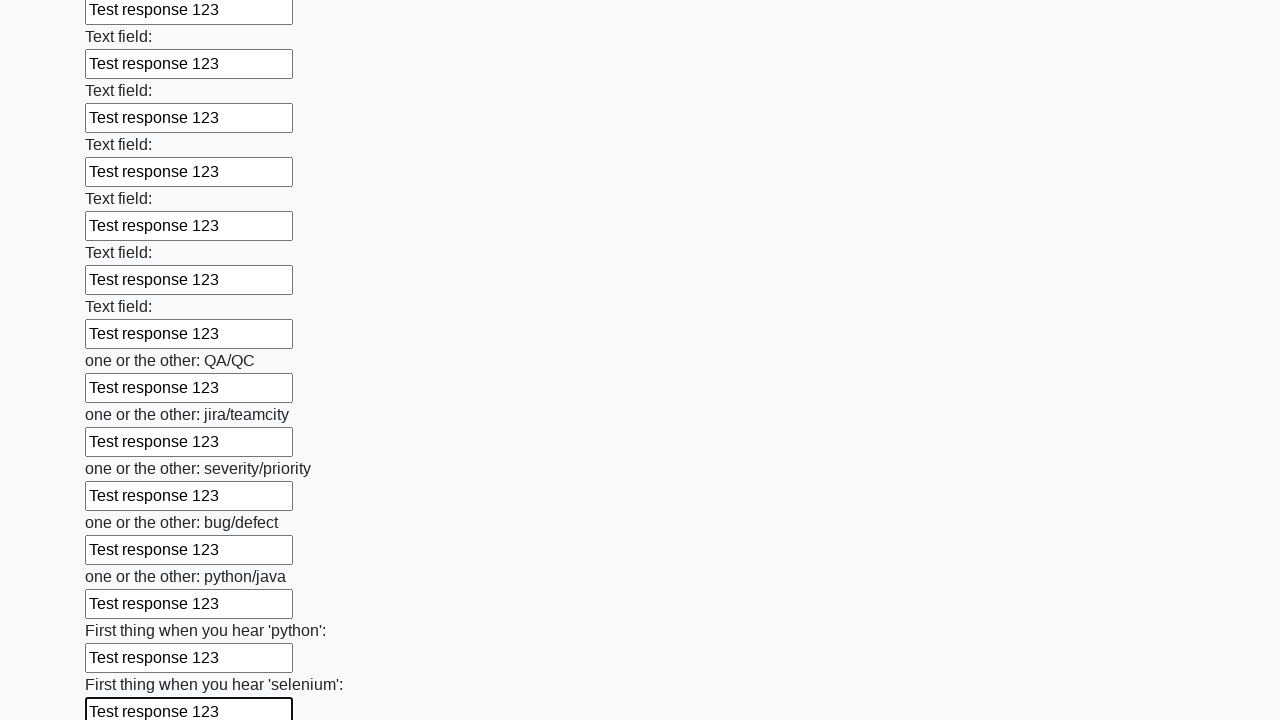

Filled input field with 'Test response 123' on input >> nth=94
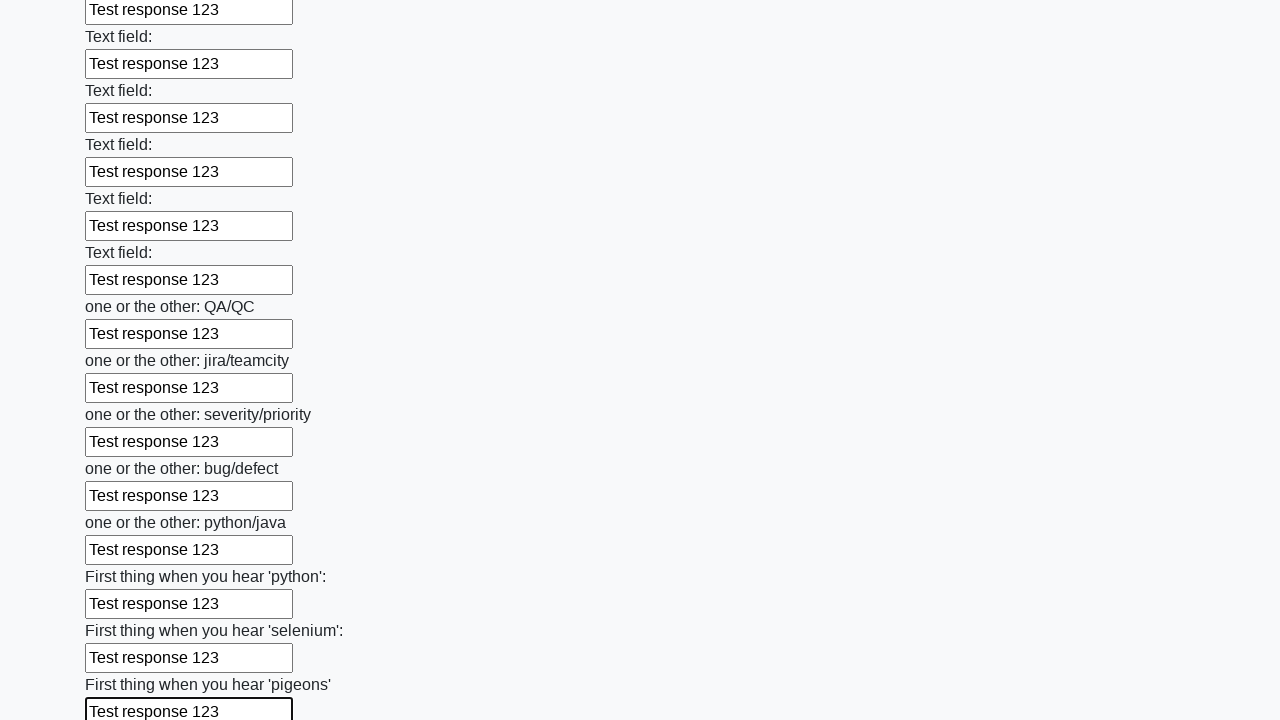

Filled input field with 'Test response 123' on input >> nth=95
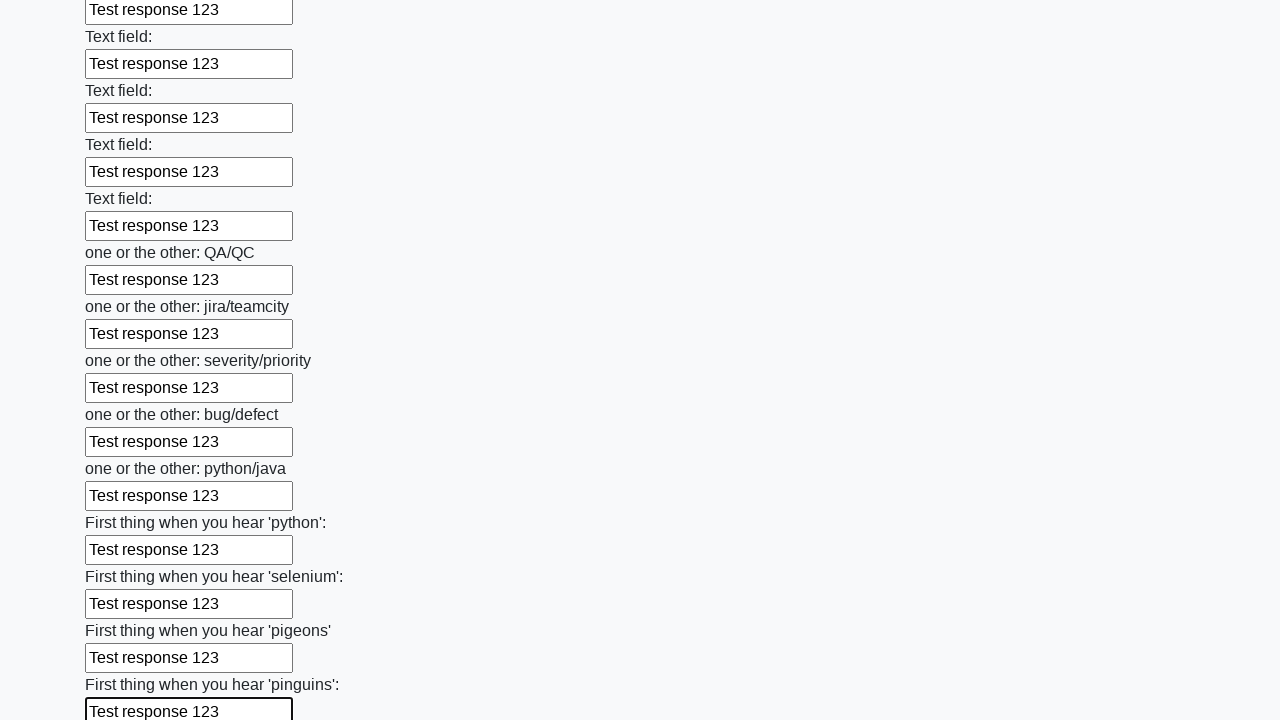

Filled input field with 'Test response 123' on input >> nth=96
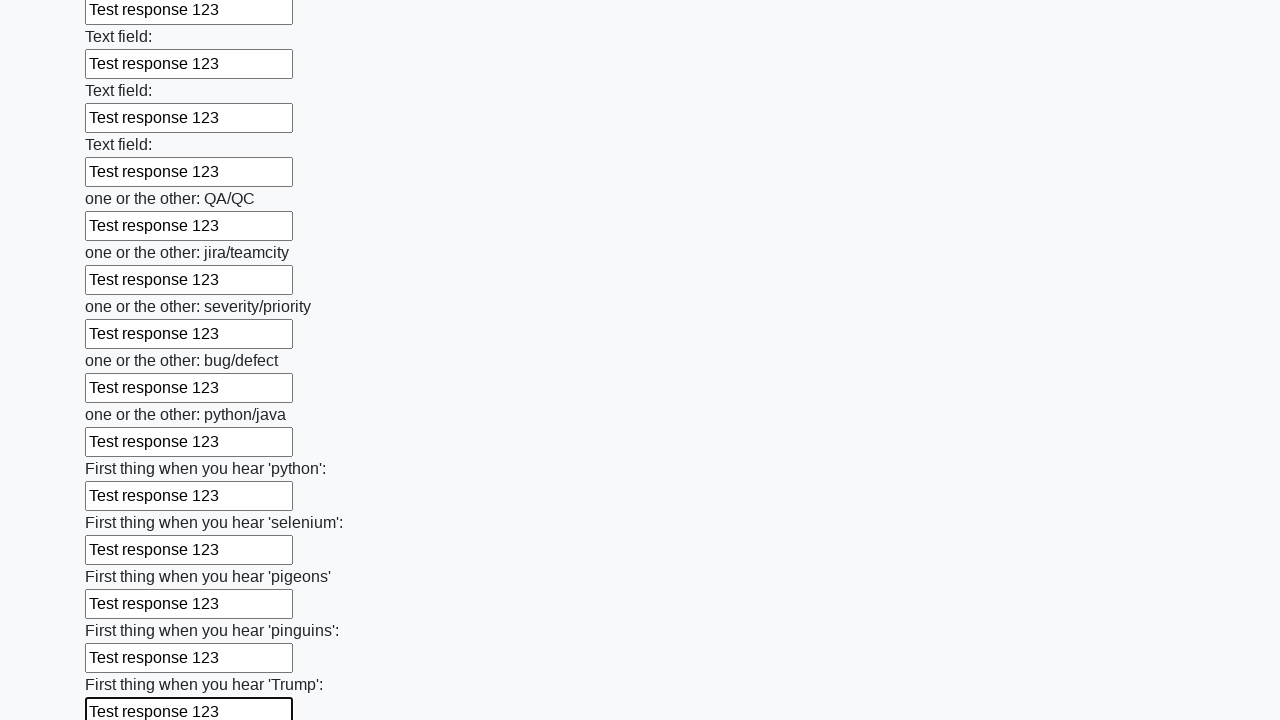

Filled input field with 'Test response 123' on input >> nth=97
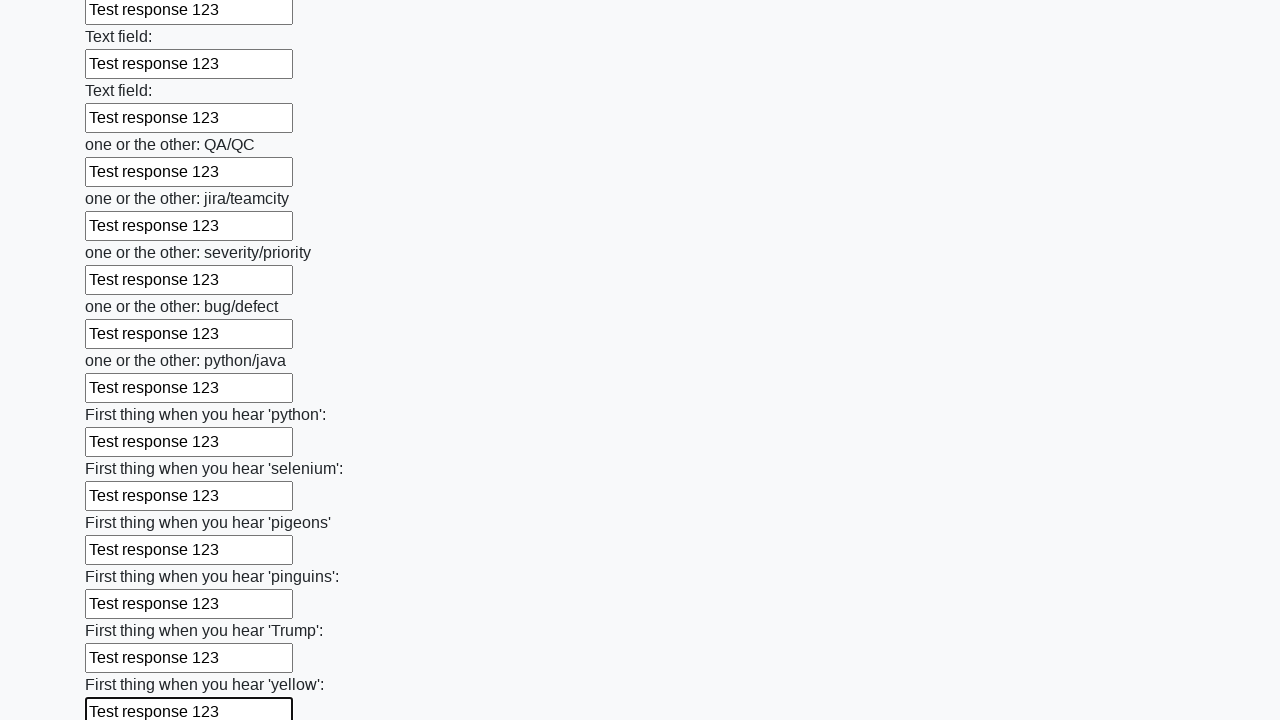

Filled input field with 'Test response 123' on input >> nth=98
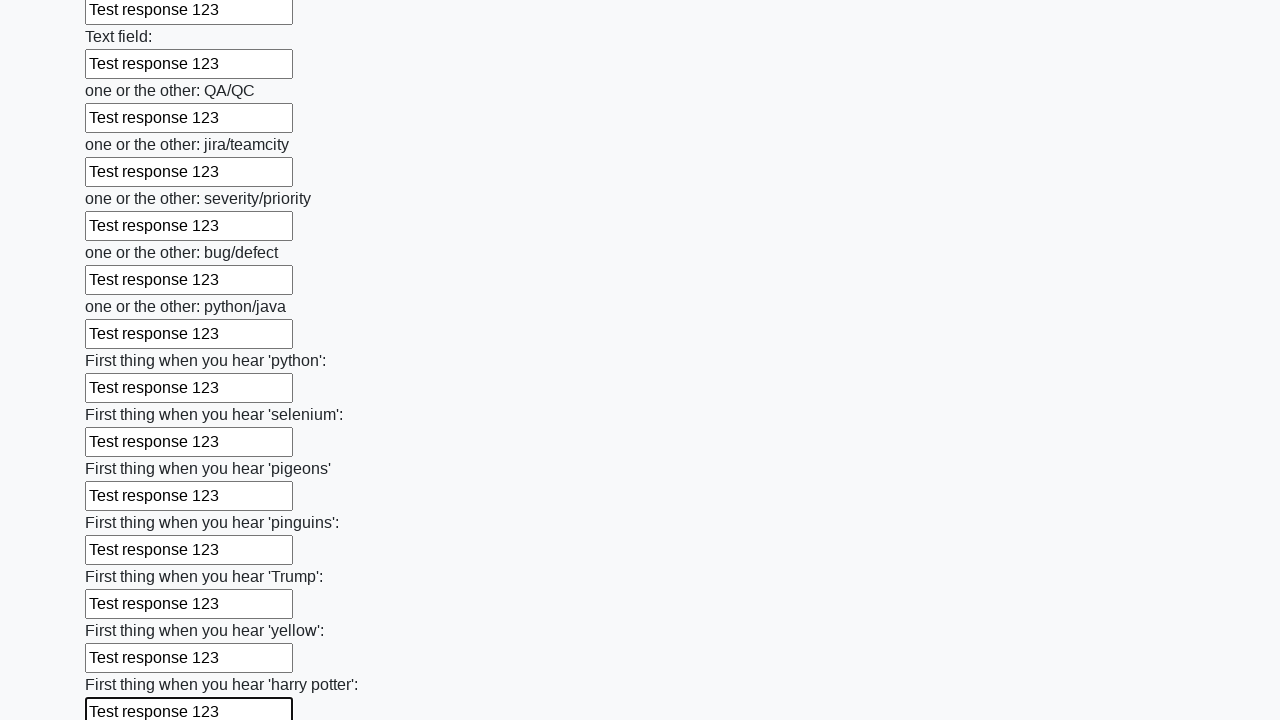

Filled input field with 'Test response 123' on input >> nth=99
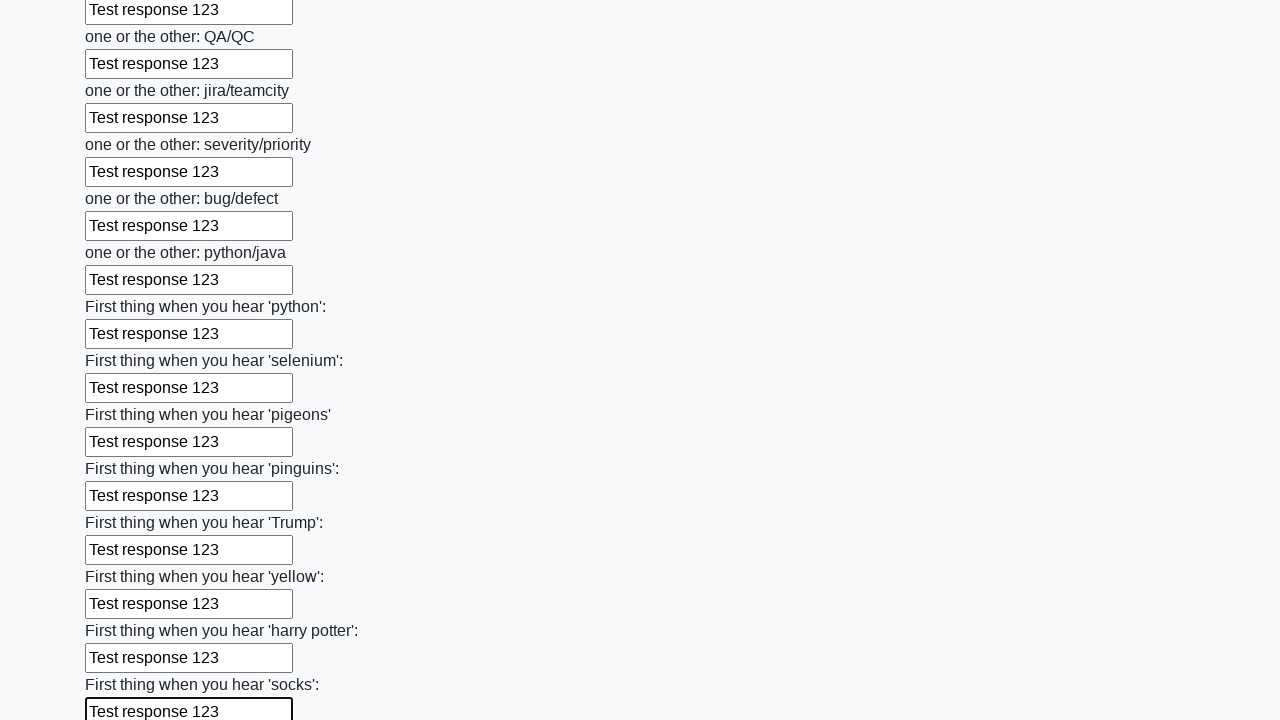

Clicked submit button to submit the form at (123, 611) on button.btn
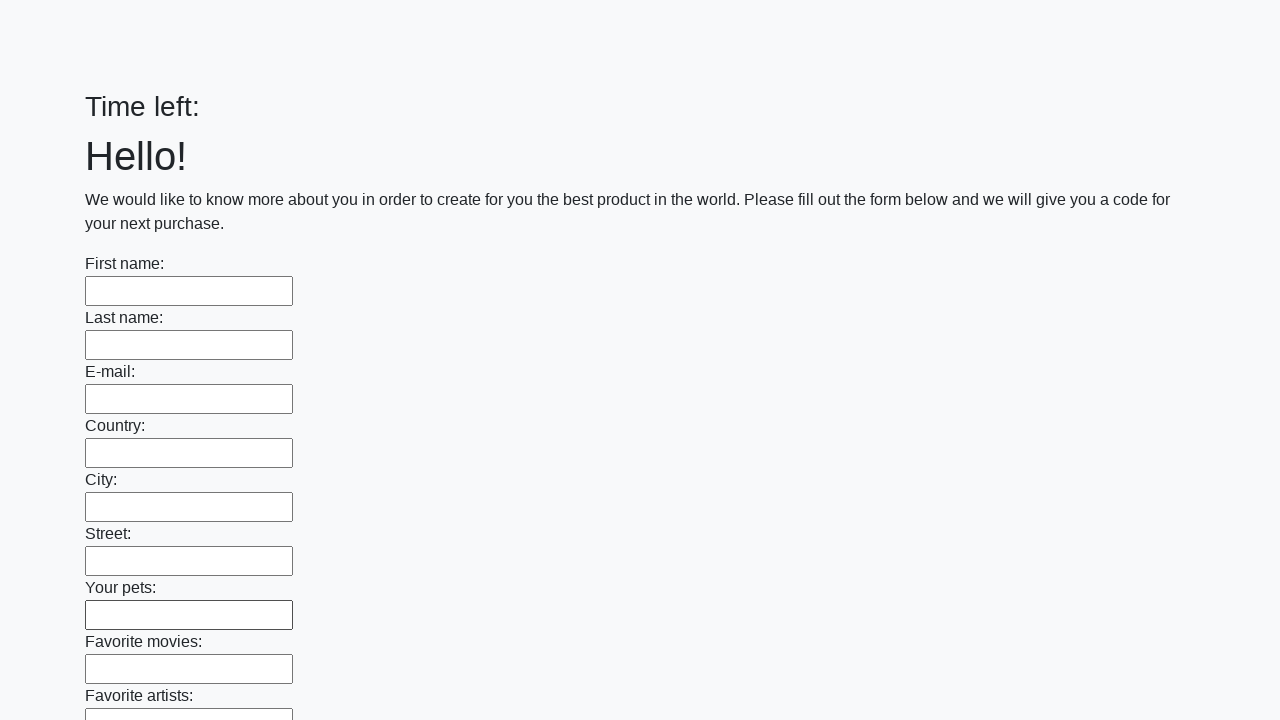

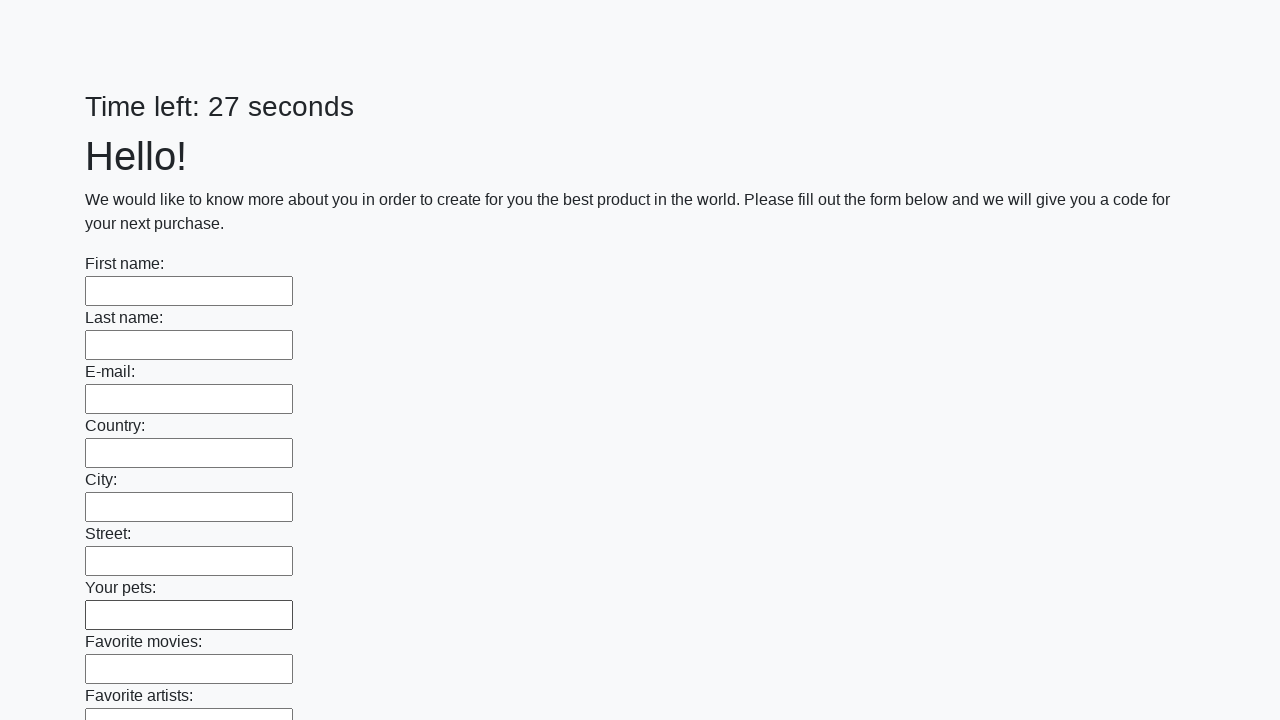